Tests filling a large form by entering text into all input fields and clicking the submit button

Starting URL: http://suninjuly.github.io/huge_form.html

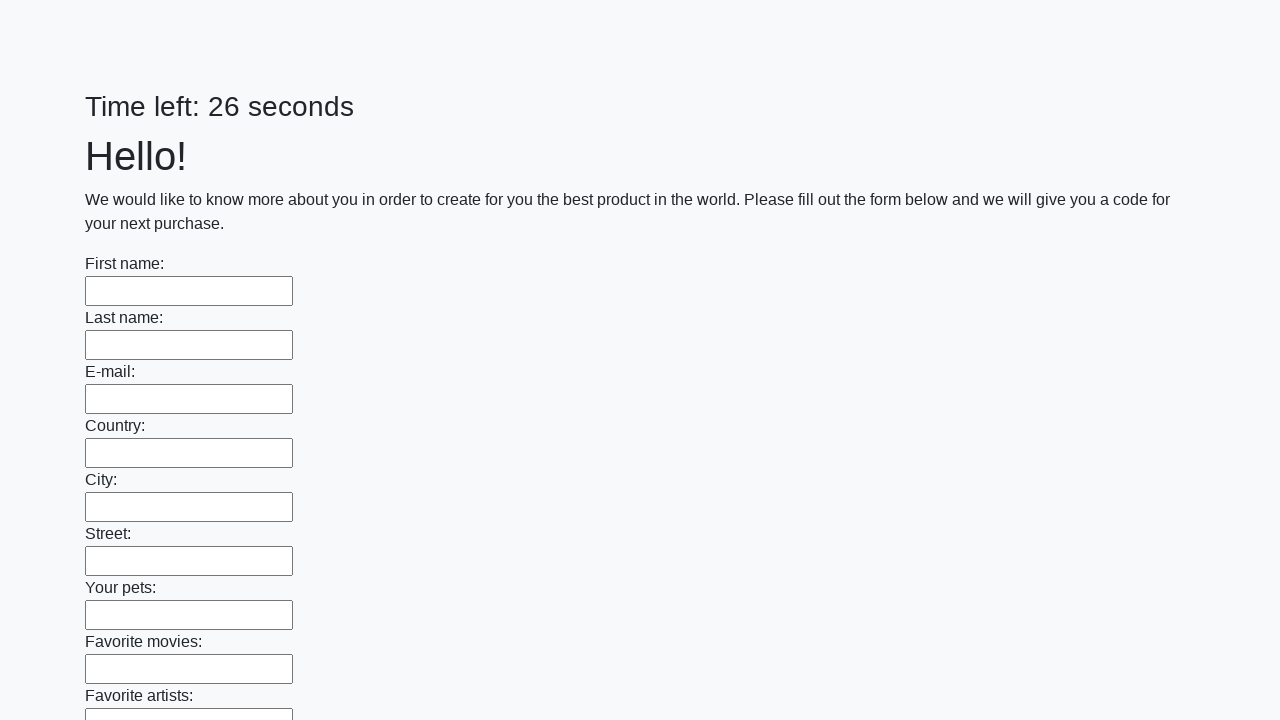

Filled input field with 'Hello everyone!' on input >> nth=0
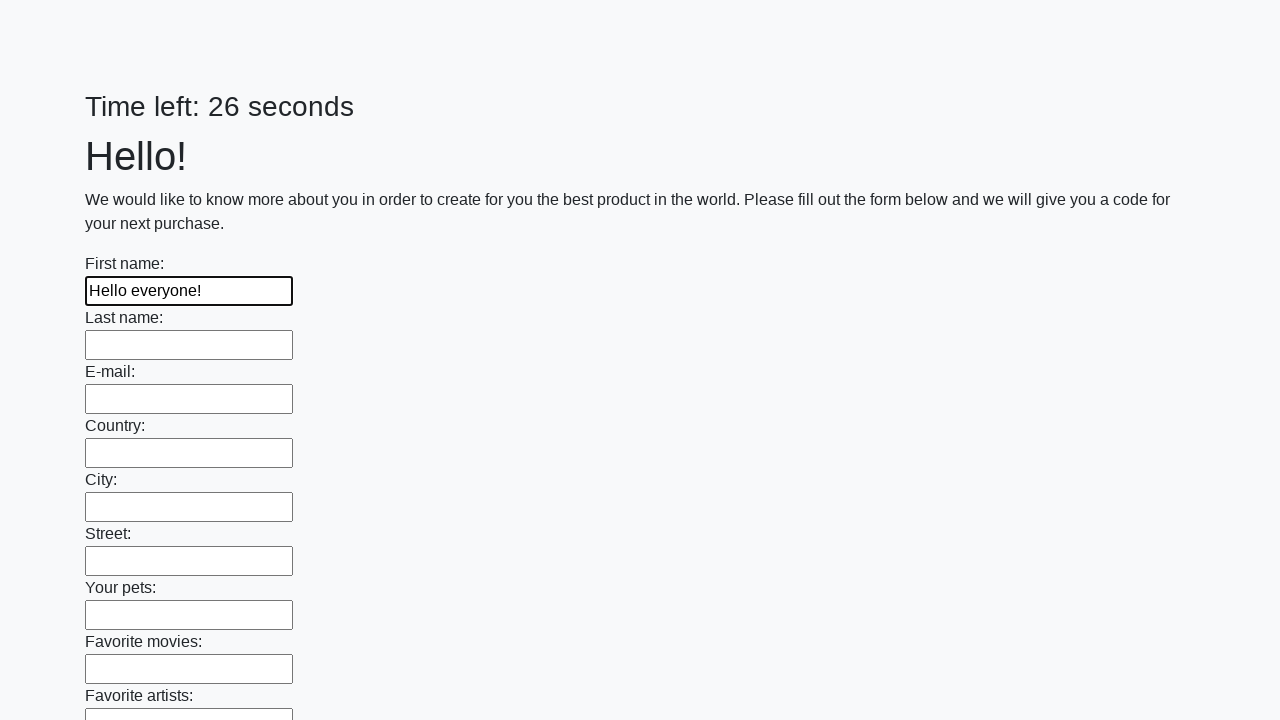

Filled input field with 'Hello everyone!' on input >> nth=1
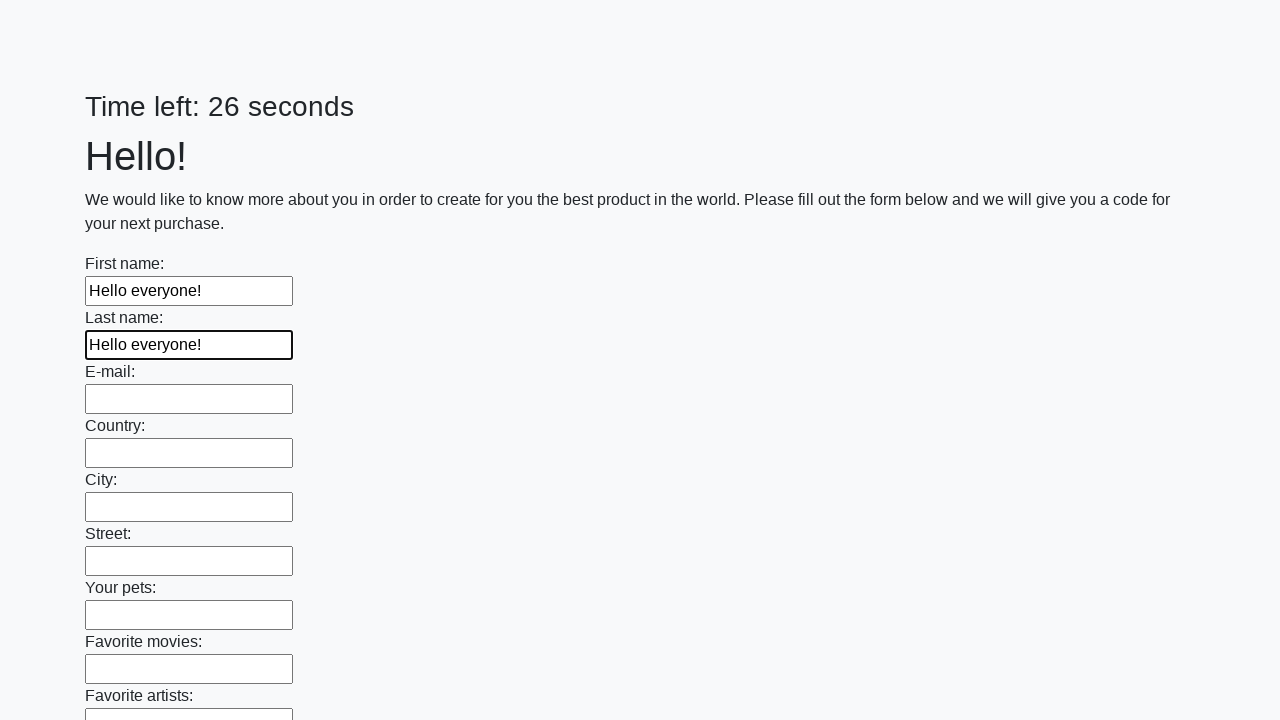

Filled input field with 'Hello everyone!' on input >> nth=2
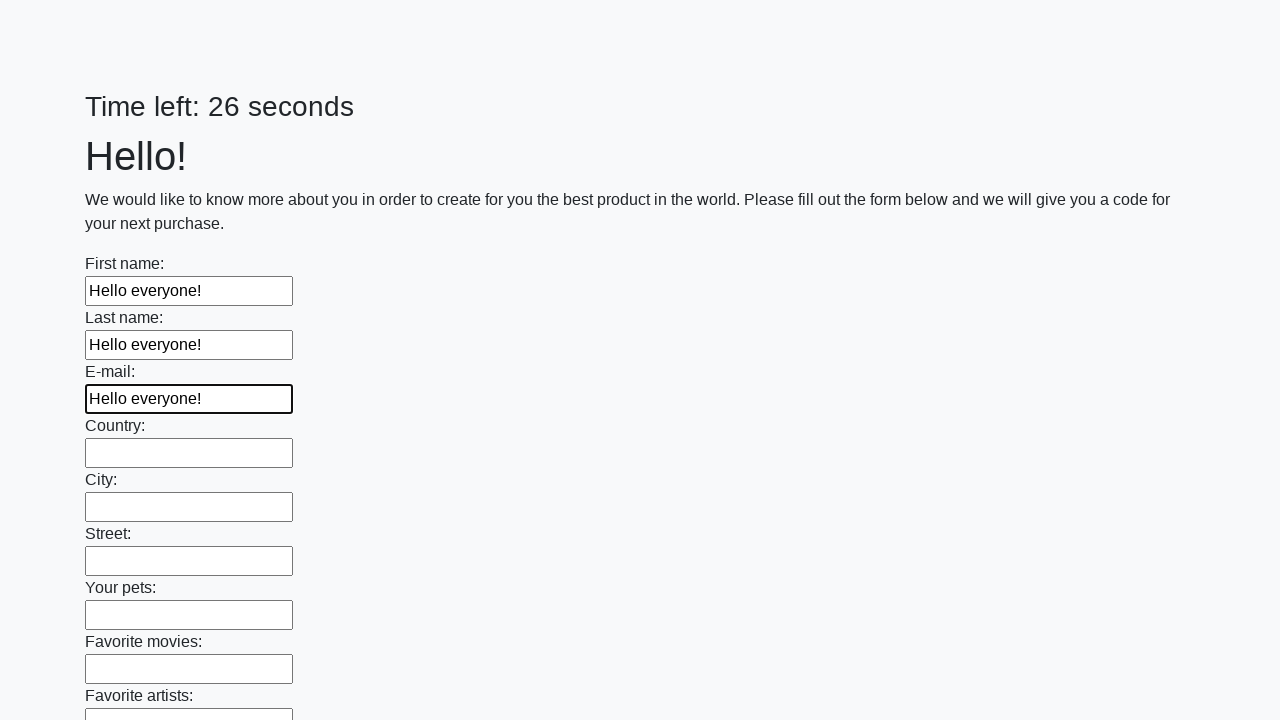

Filled input field with 'Hello everyone!' on input >> nth=3
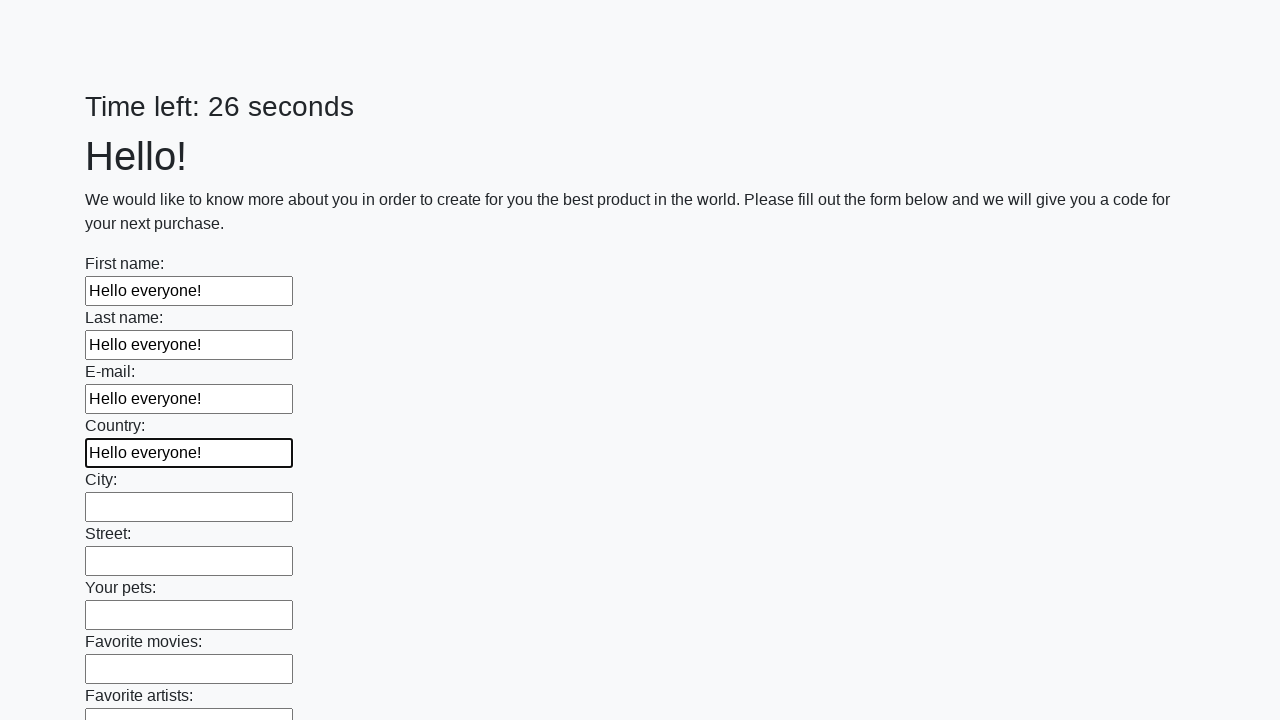

Filled input field with 'Hello everyone!' on input >> nth=4
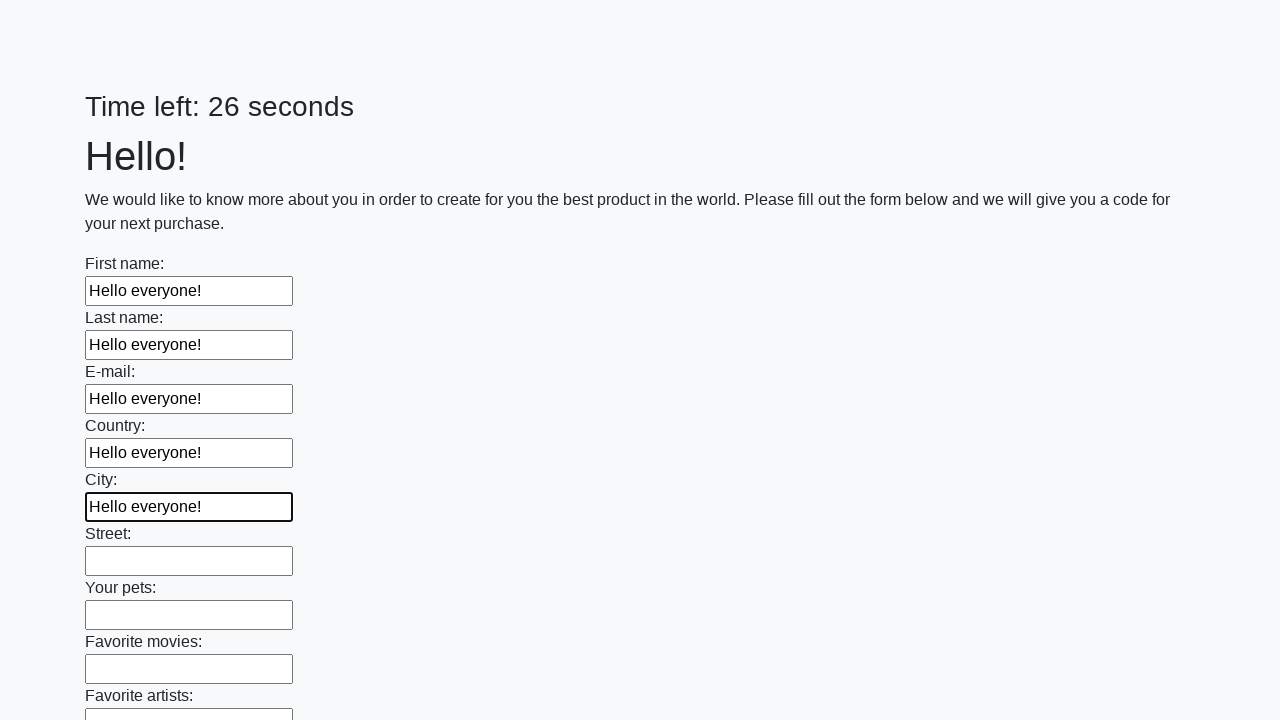

Filled input field with 'Hello everyone!' on input >> nth=5
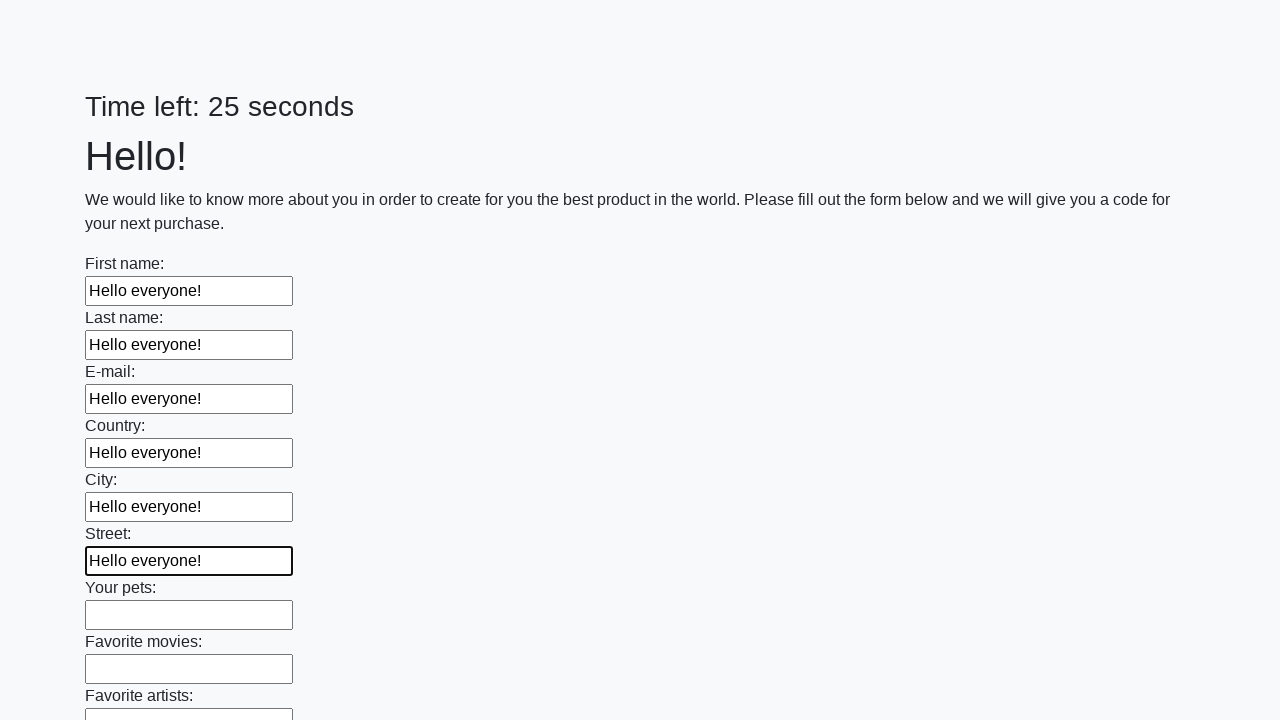

Filled input field with 'Hello everyone!' on input >> nth=6
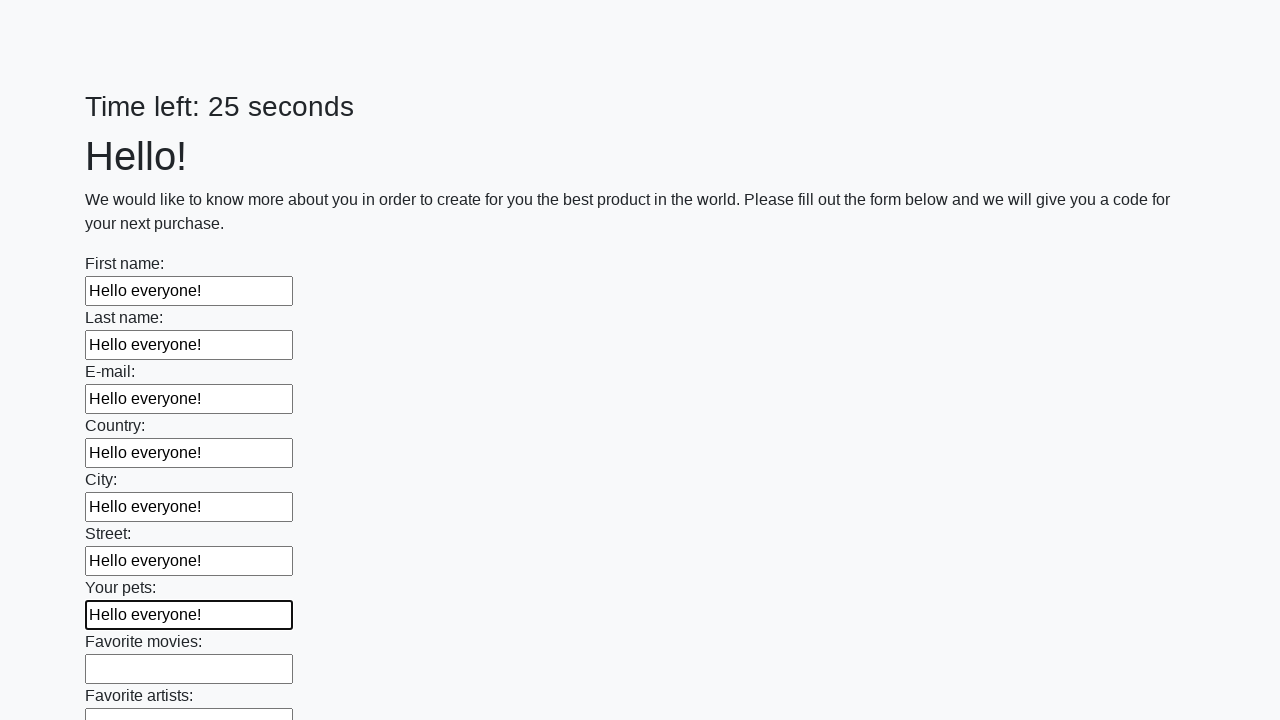

Filled input field with 'Hello everyone!' on input >> nth=7
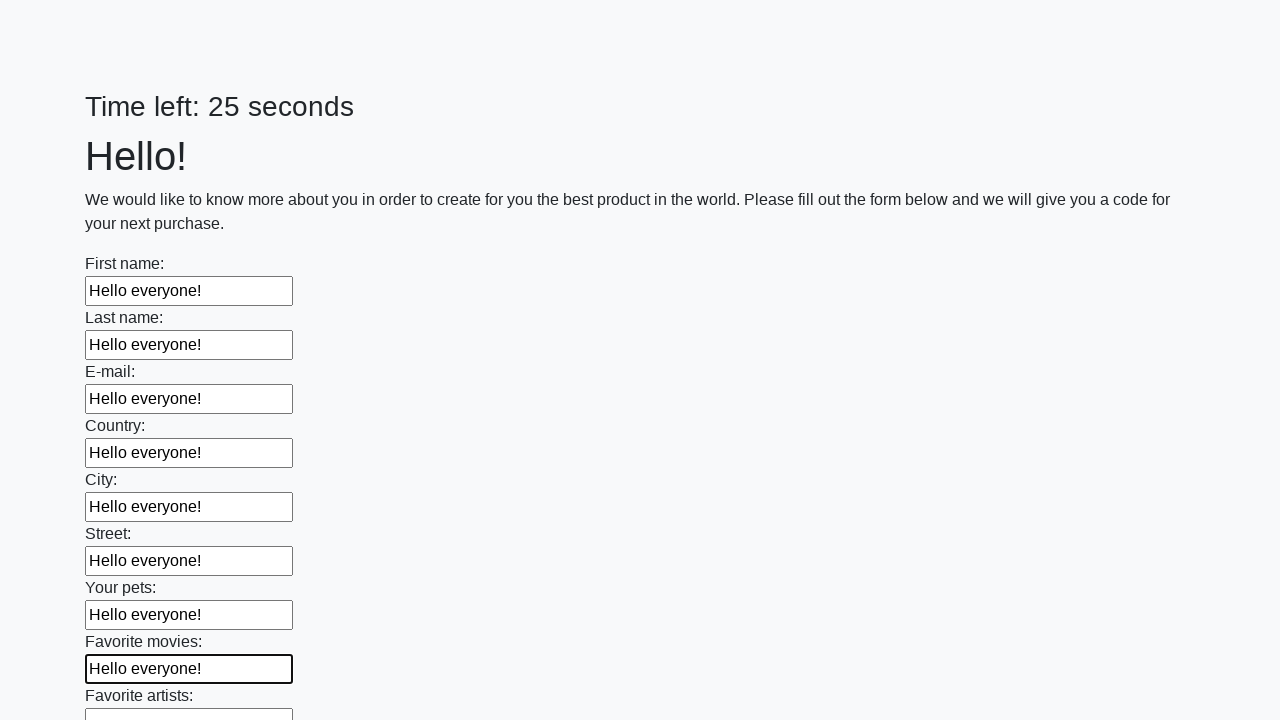

Filled input field with 'Hello everyone!' on input >> nth=8
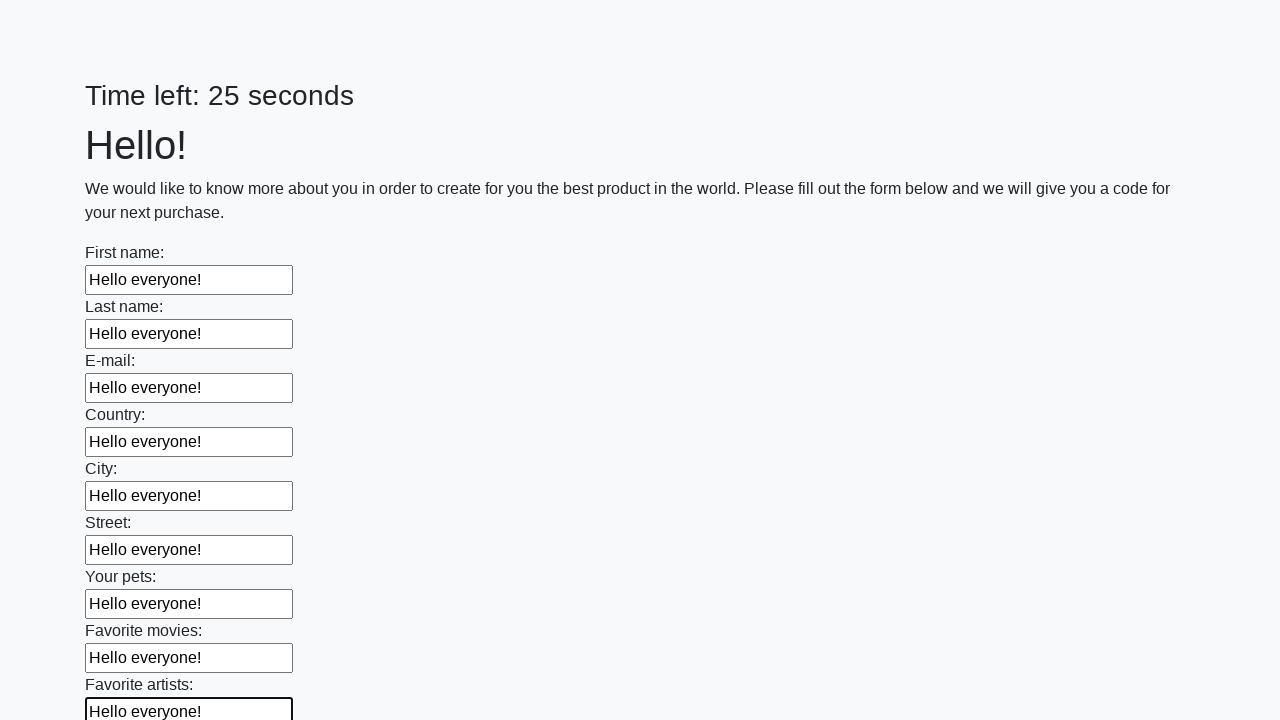

Filled input field with 'Hello everyone!' on input >> nth=9
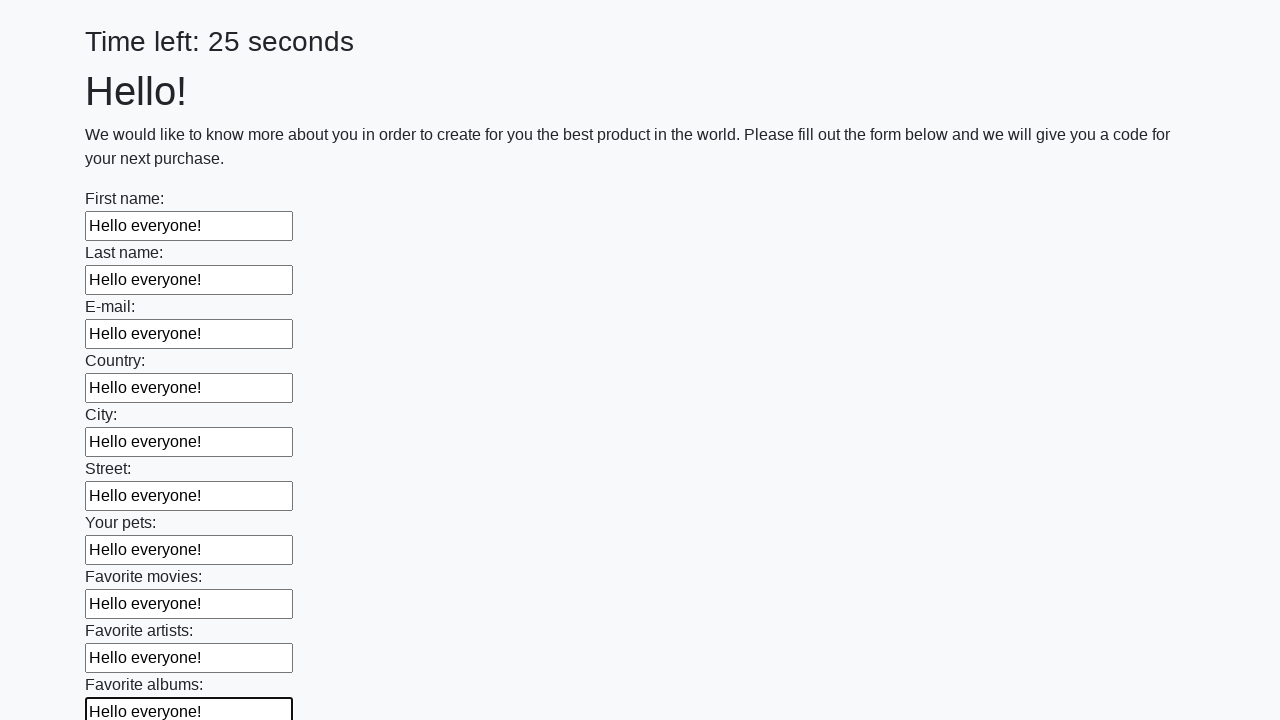

Filled input field with 'Hello everyone!' on input >> nth=10
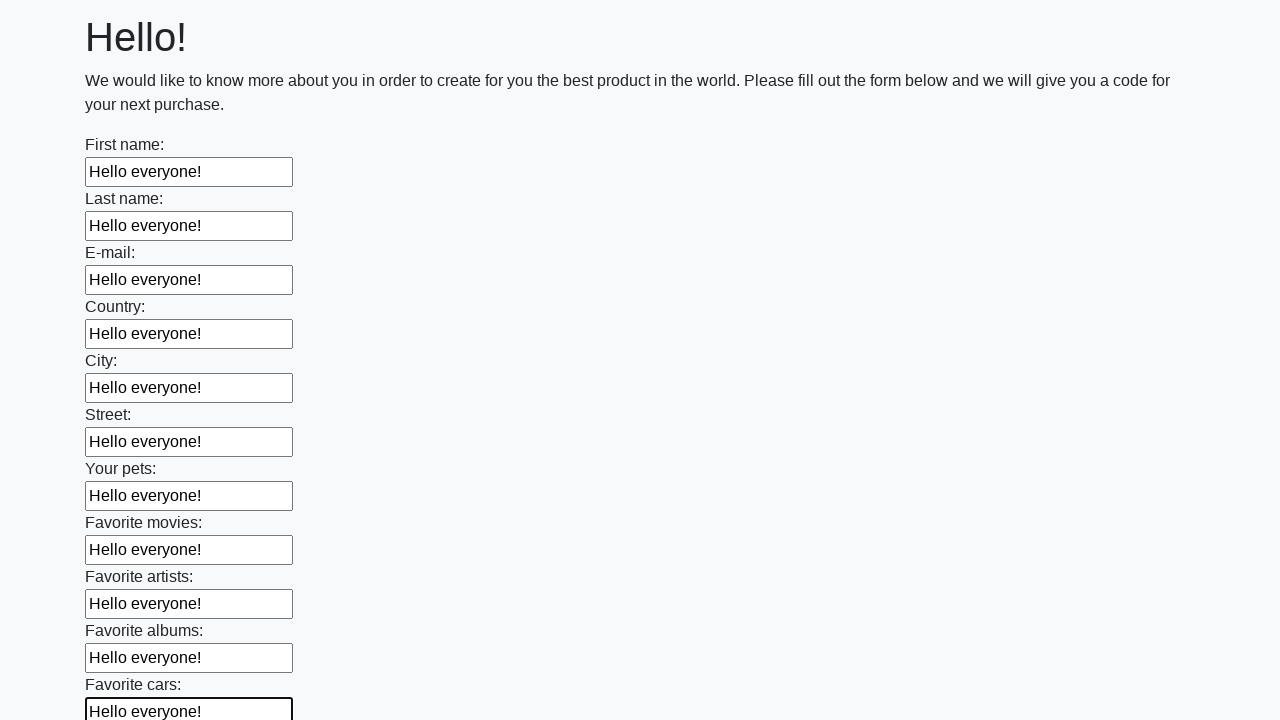

Filled input field with 'Hello everyone!' on input >> nth=11
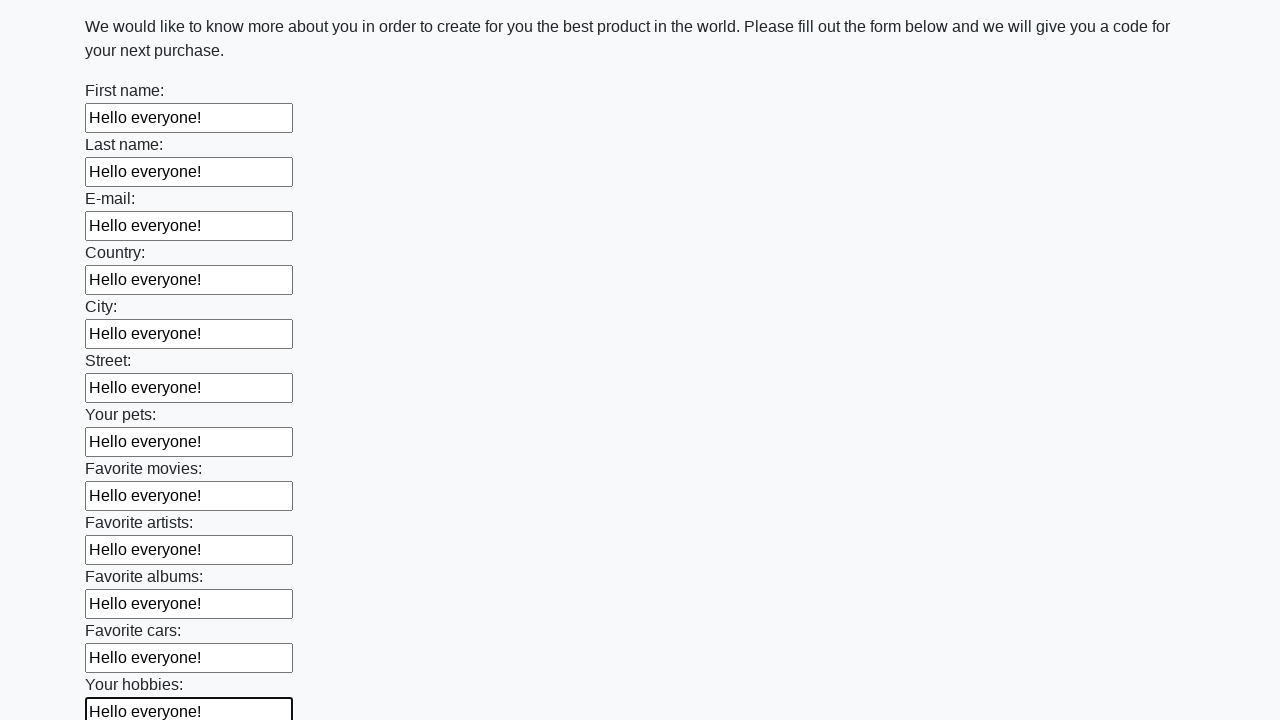

Filled input field with 'Hello everyone!' on input >> nth=12
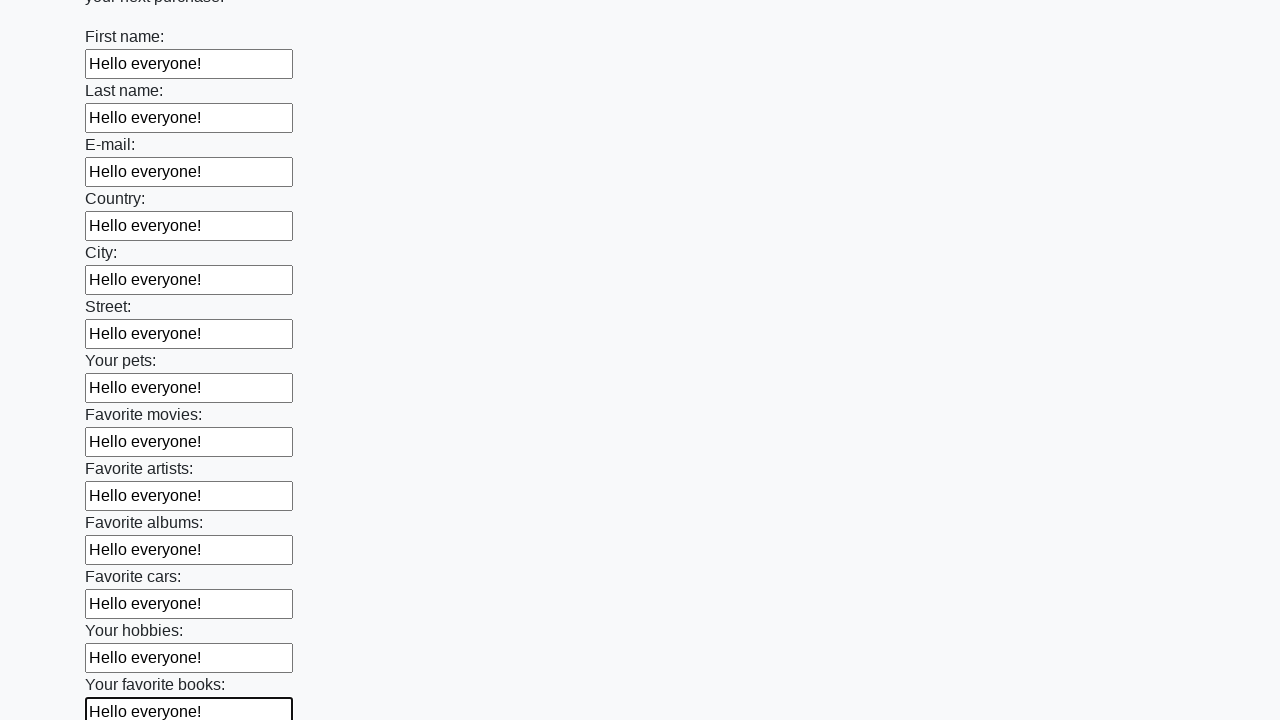

Filled input field with 'Hello everyone!' on input >> nth=13
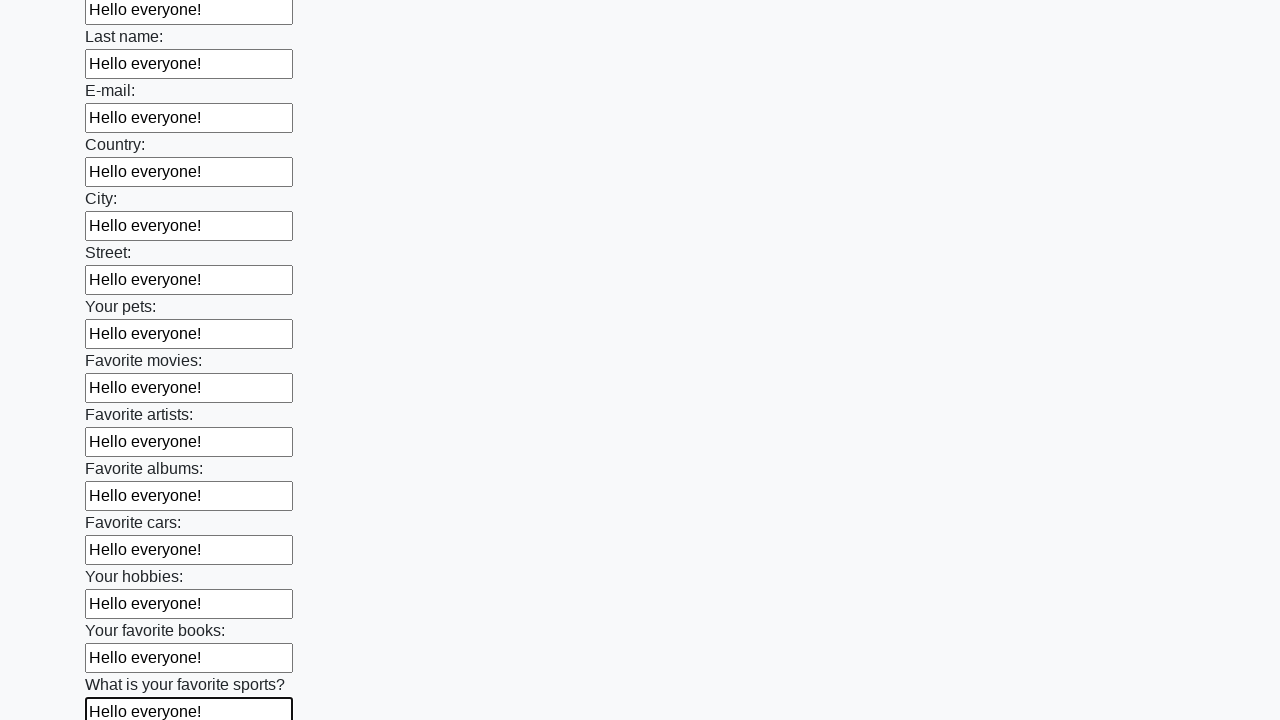

Filled input field with 'Hello everyone!' on input >> nth=14
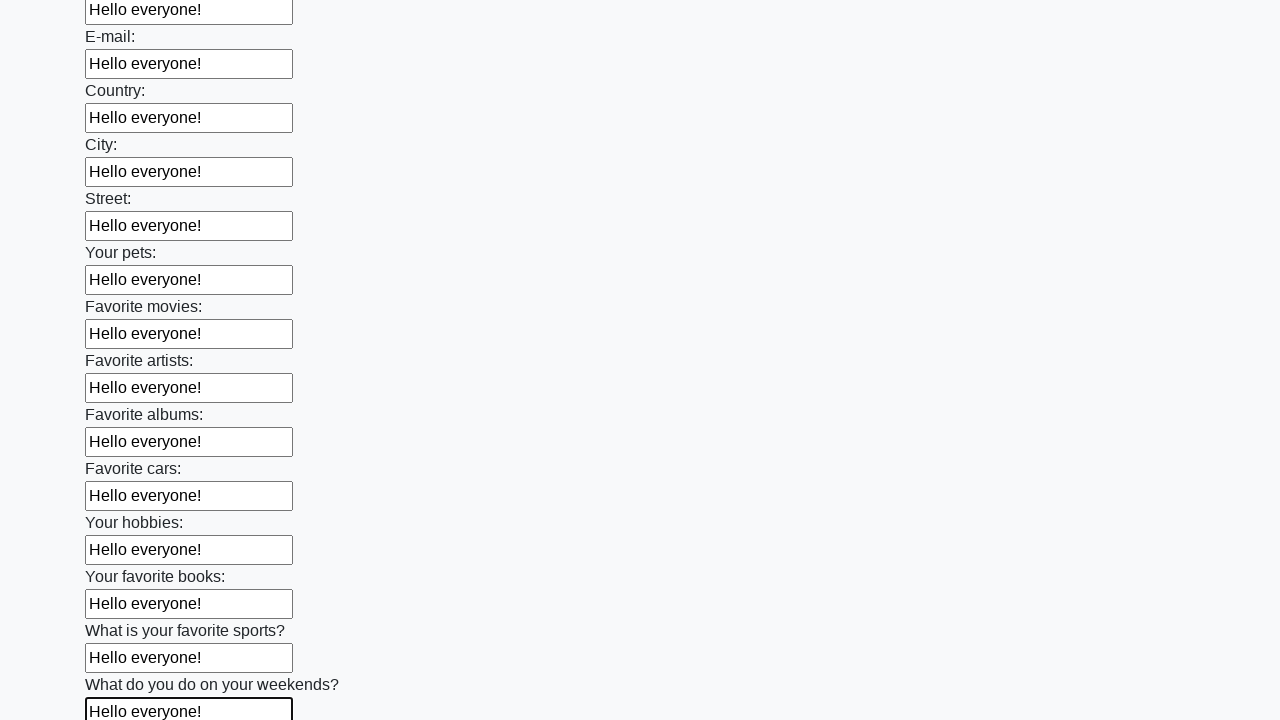

Filled input field with 'Hello everyone!' on input >> nth=15
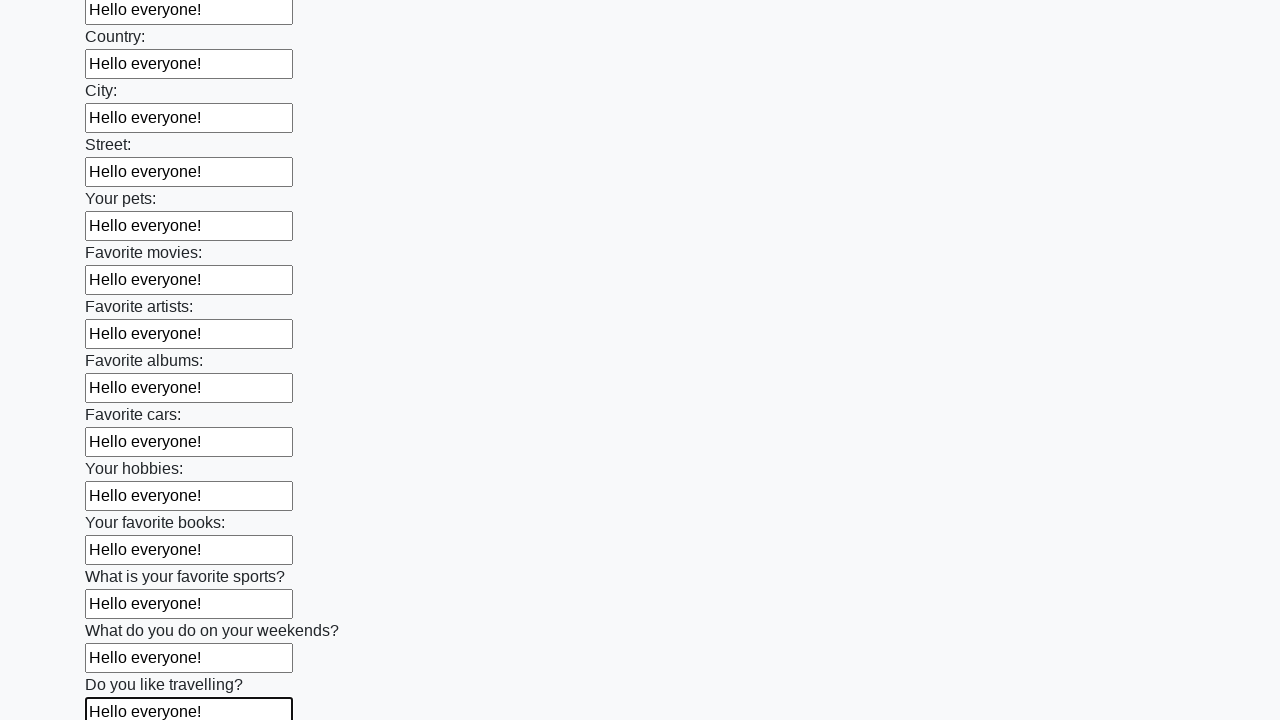

Filled input field with 'Hello everyone!' on input >> nth=16
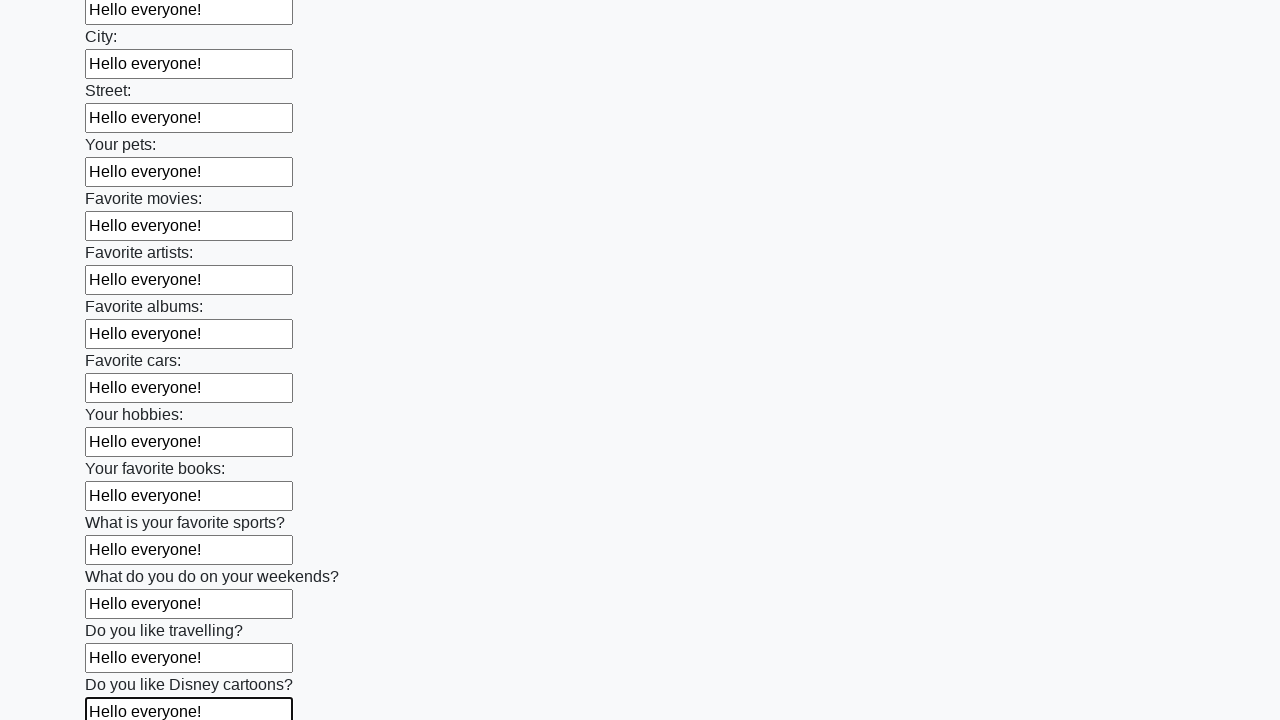

Filled input field with 'Hello everyone!' on input >> nth=17
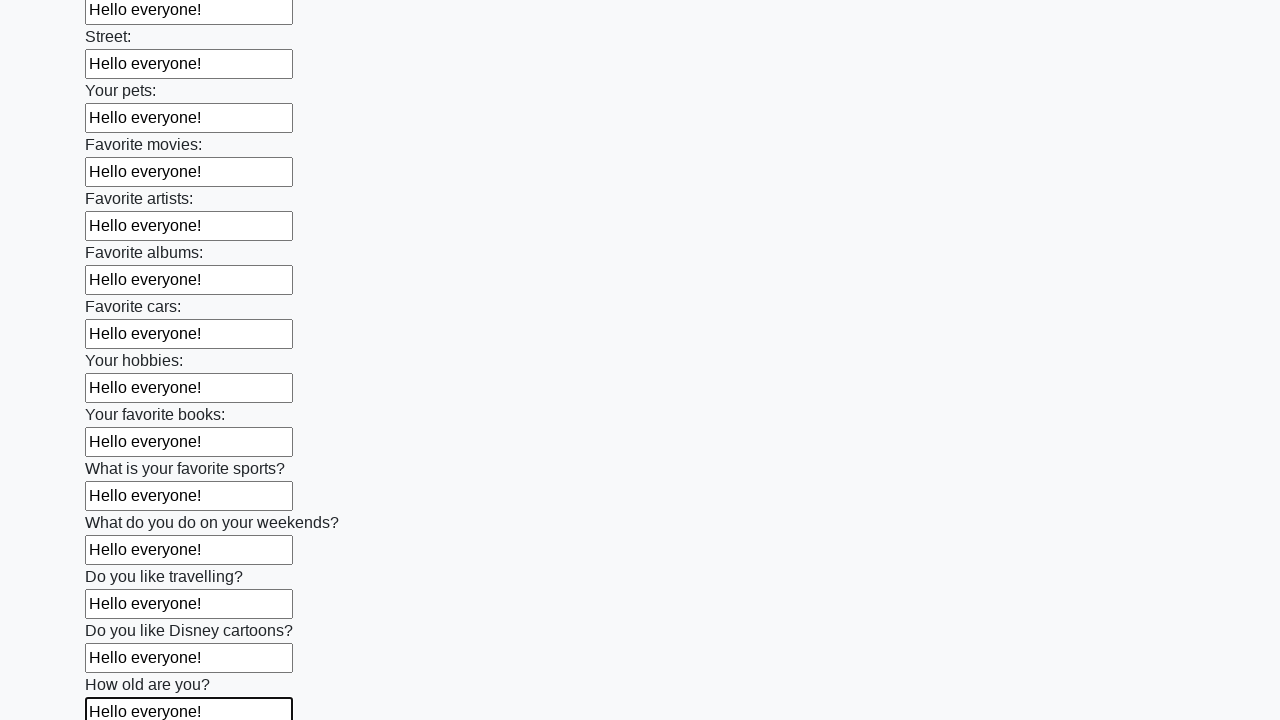

Filled input field with 'Hello everyone!' on input >> nth=18
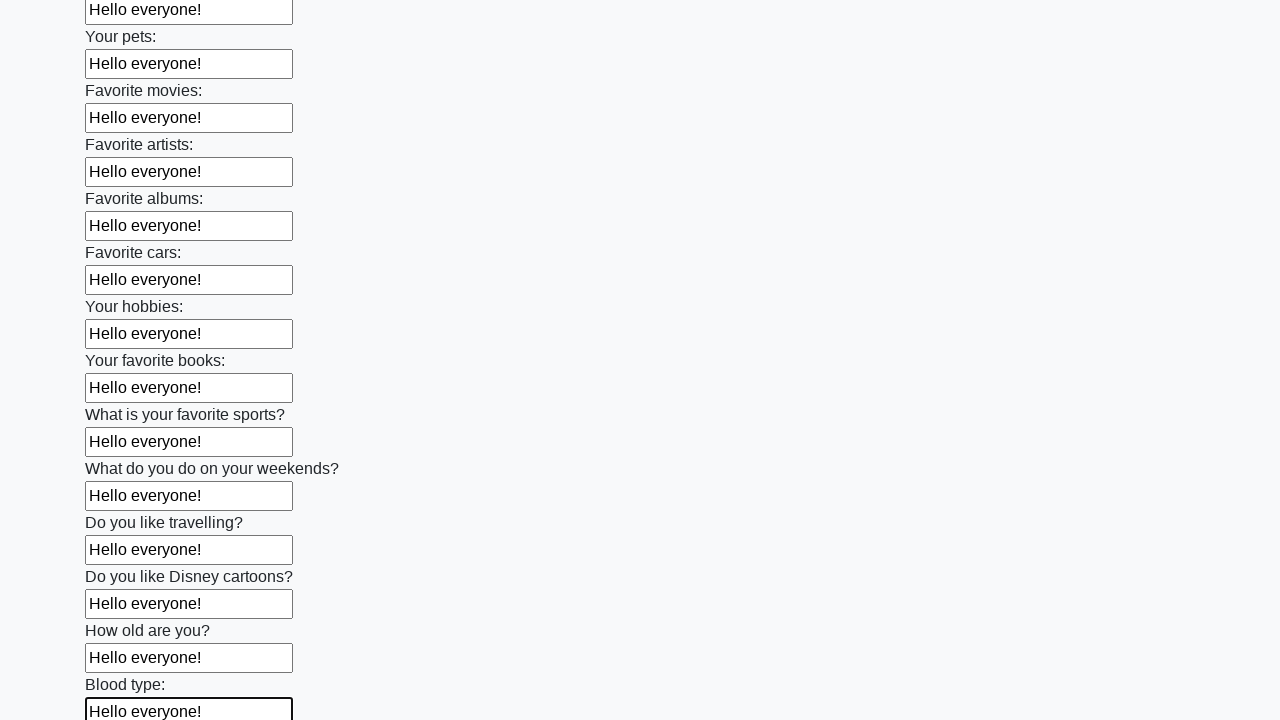

Filled input field with 'Hello everyone!' on input >> nth=19
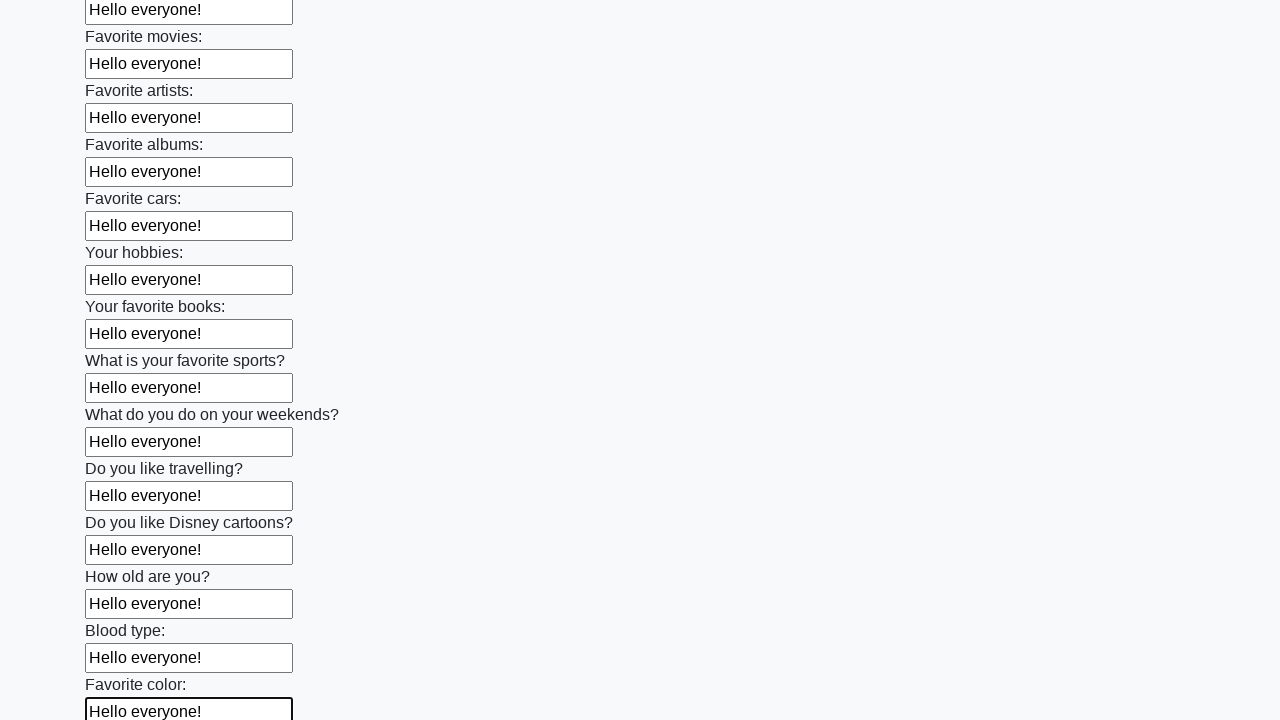

Filled input field with 'Hello everyone!' on input >> nth=20
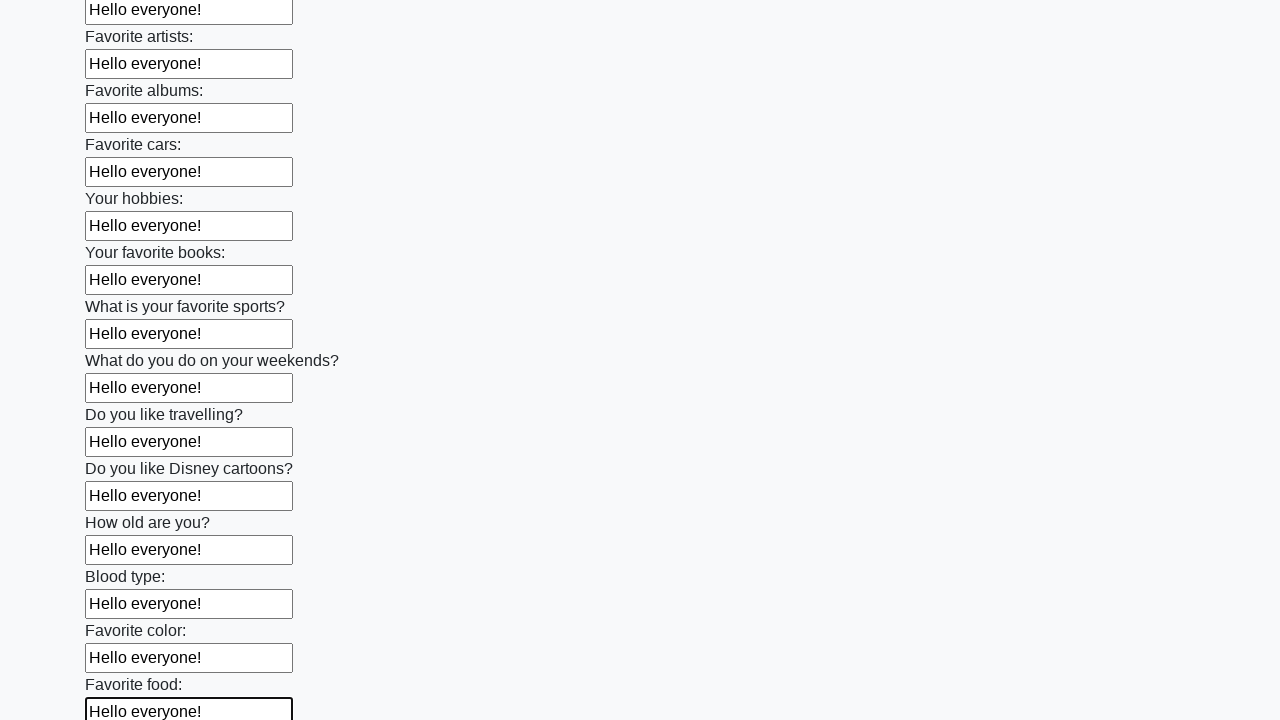

Filled input field with 'Hello everyone!' on input >> nth=21
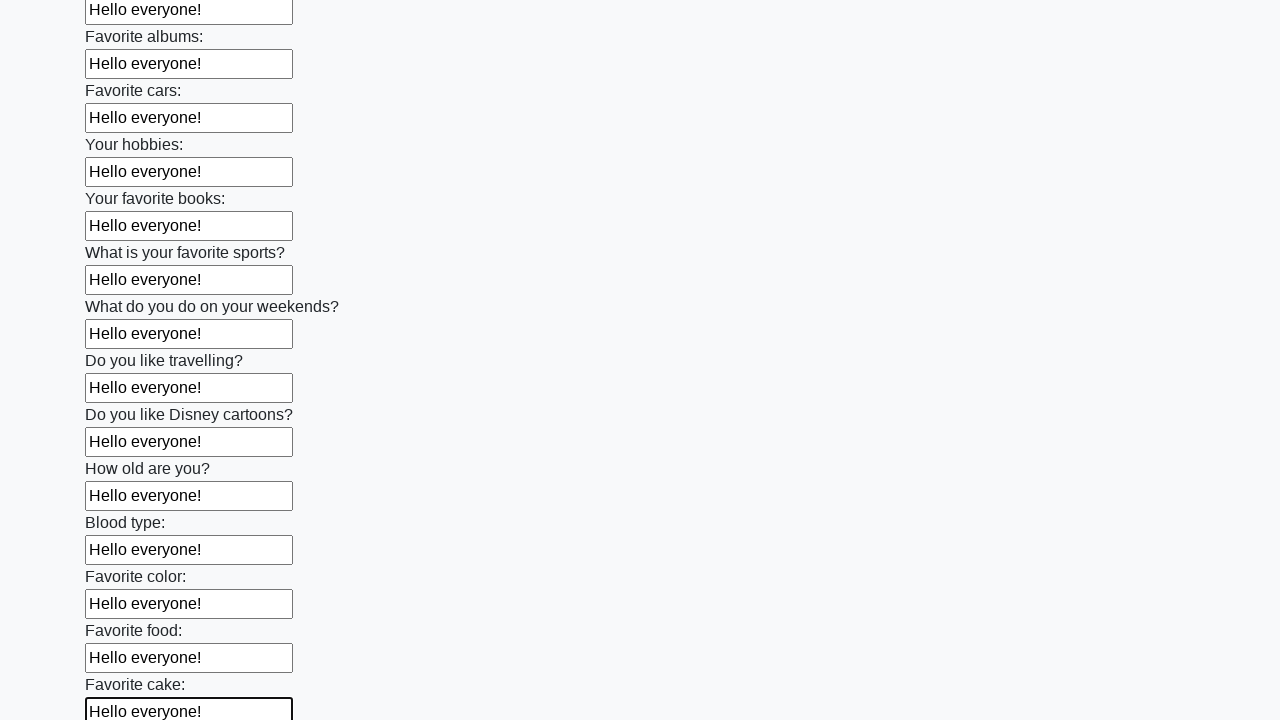

Filled input field with 'Hello everyone!' on input >> nth=22
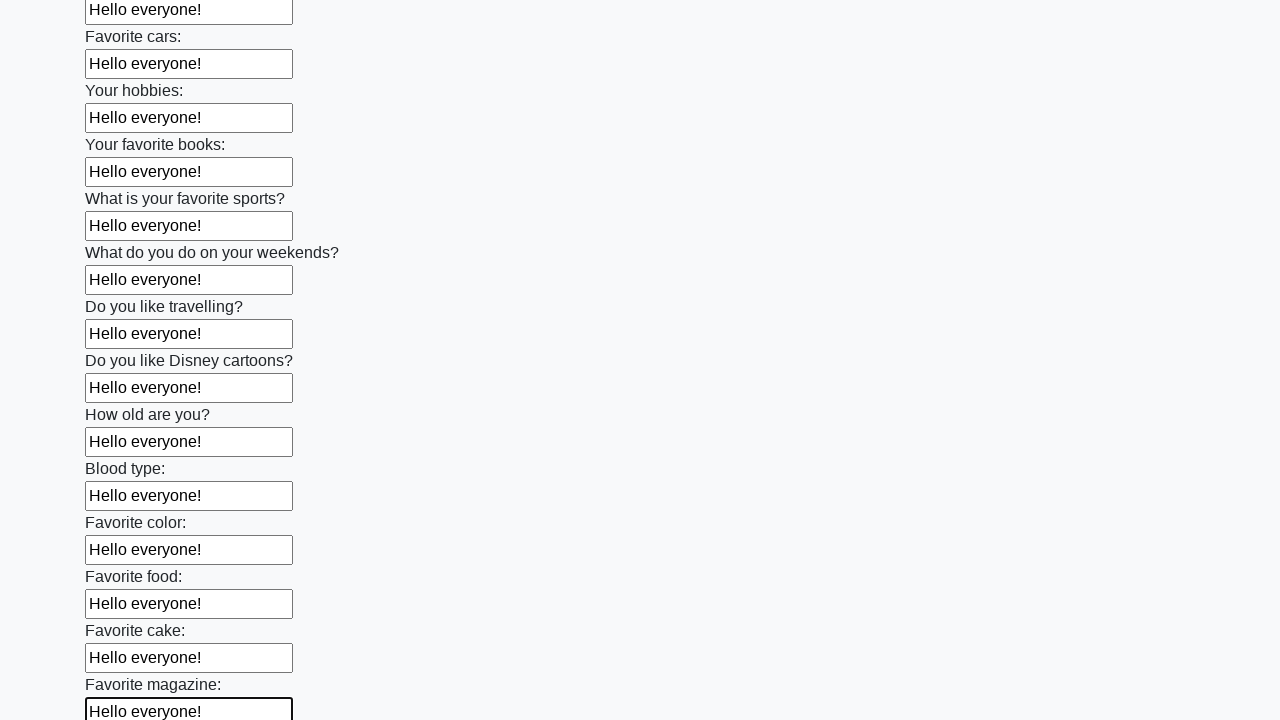

Filled input field with 'Hello everyone!' on input >> nth=23
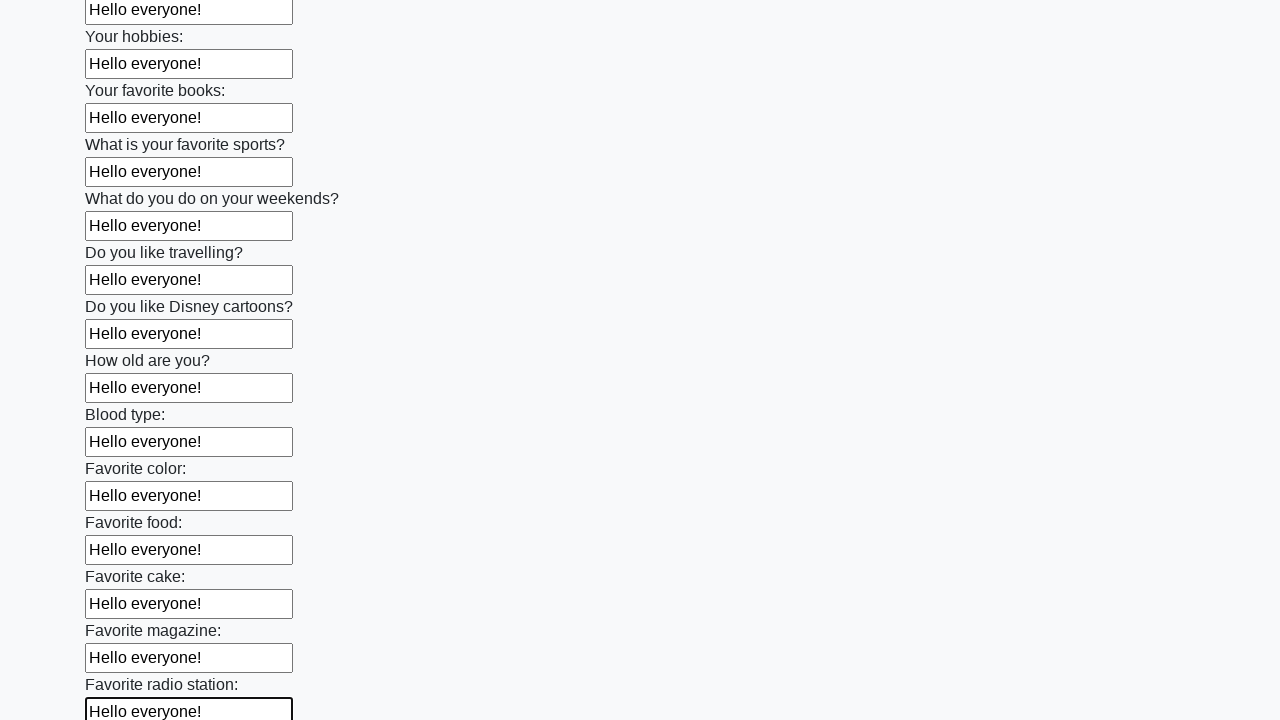

Filled input field with 'Hello everyone!' on input >> nth=24
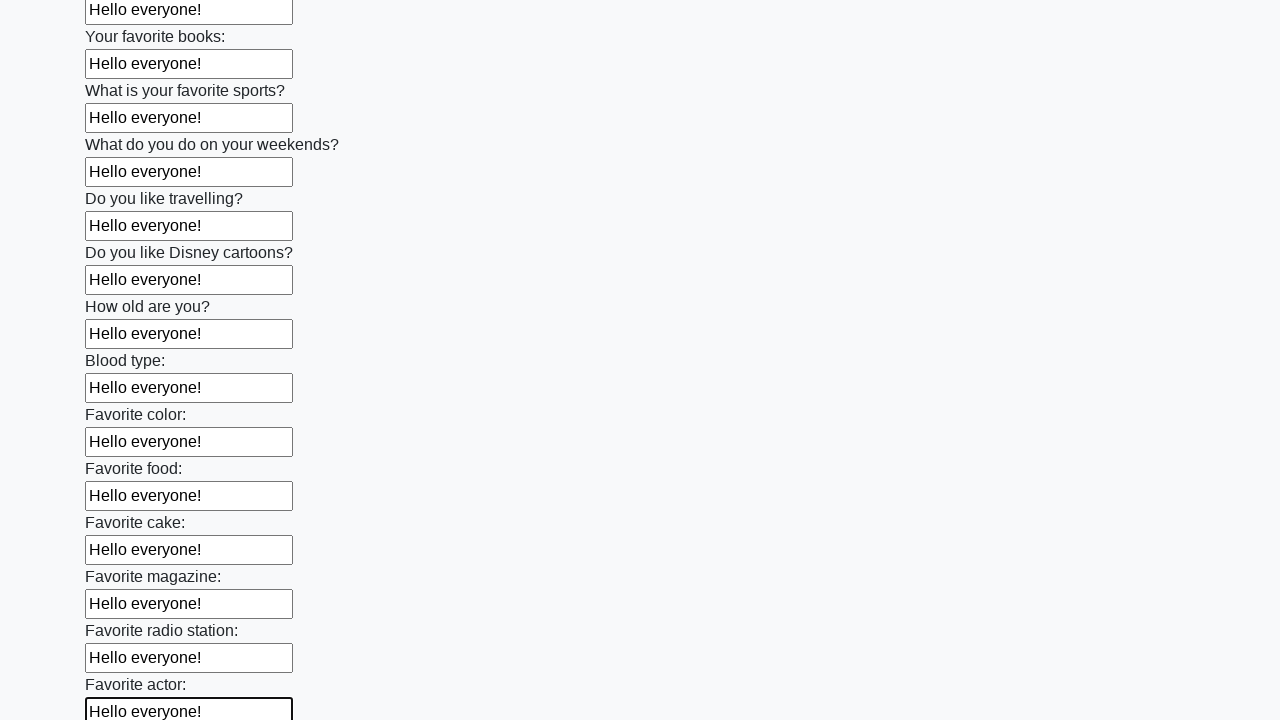

Filled input field with 'Hello everyone!' on input >> nth=25
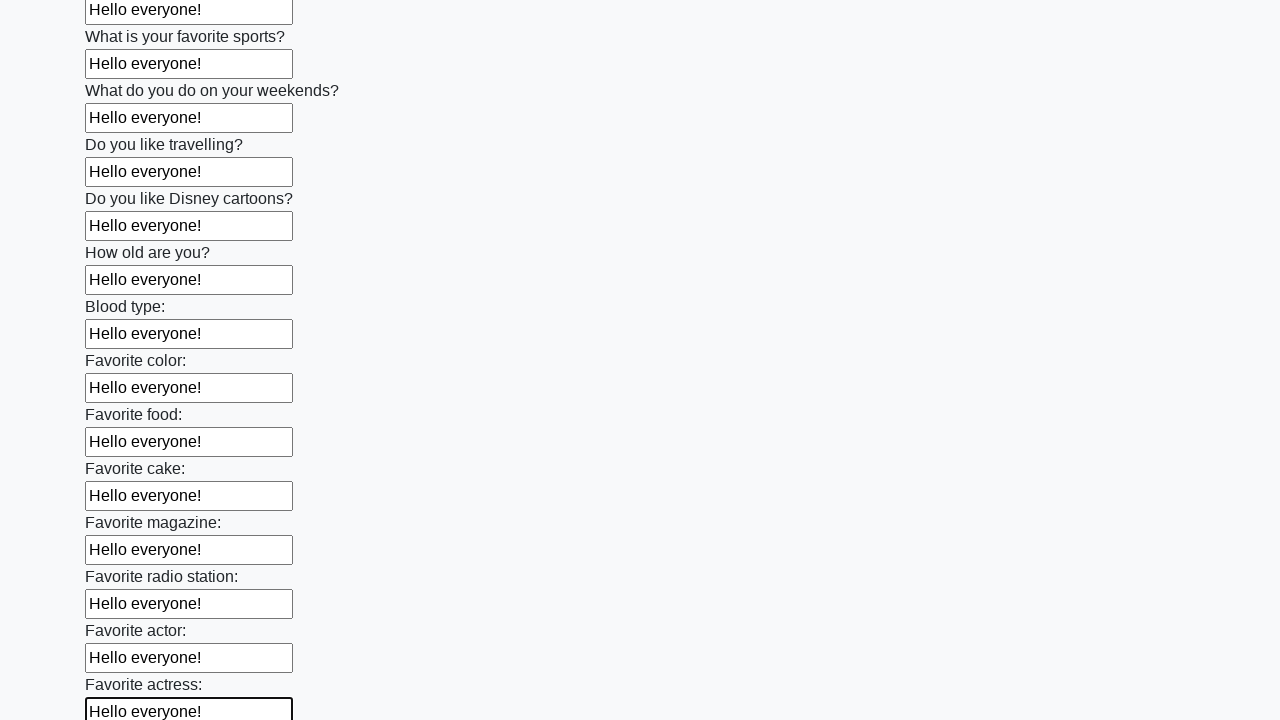

Filled input field with 'Hello everyone!' on input >> nth=26
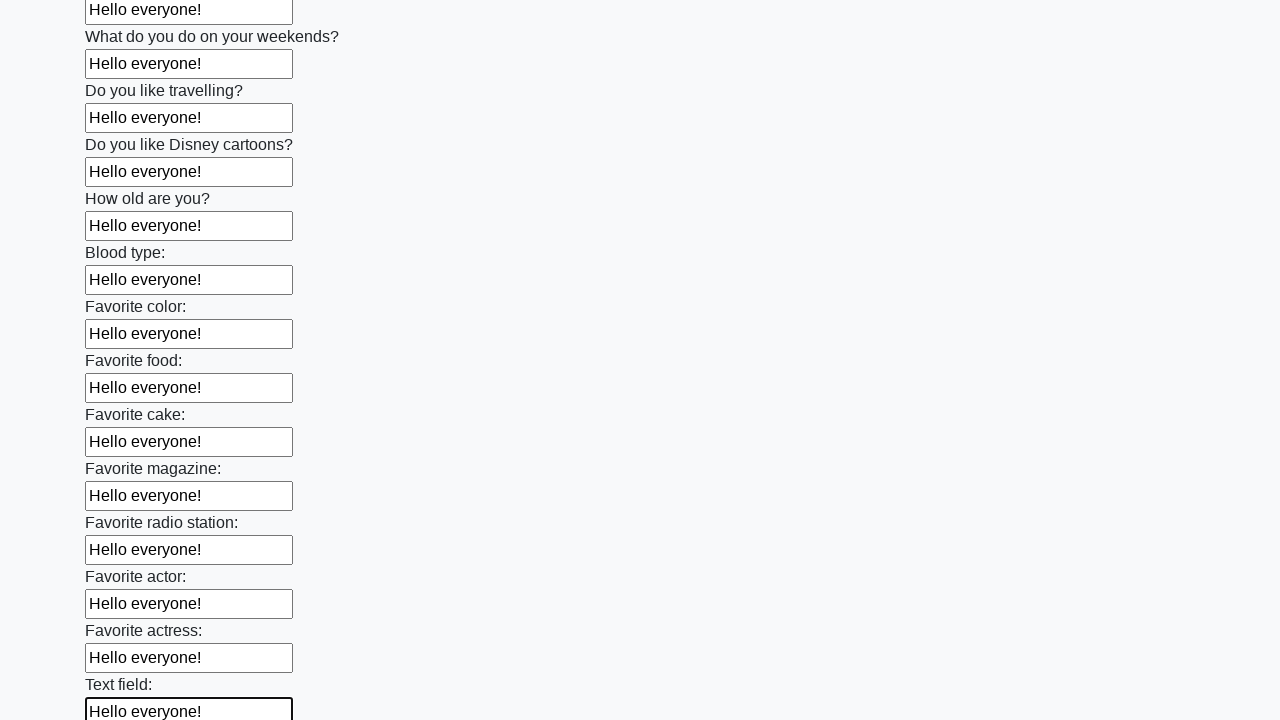

Filled input field with 'Hello everyone!' on input >> nth=27
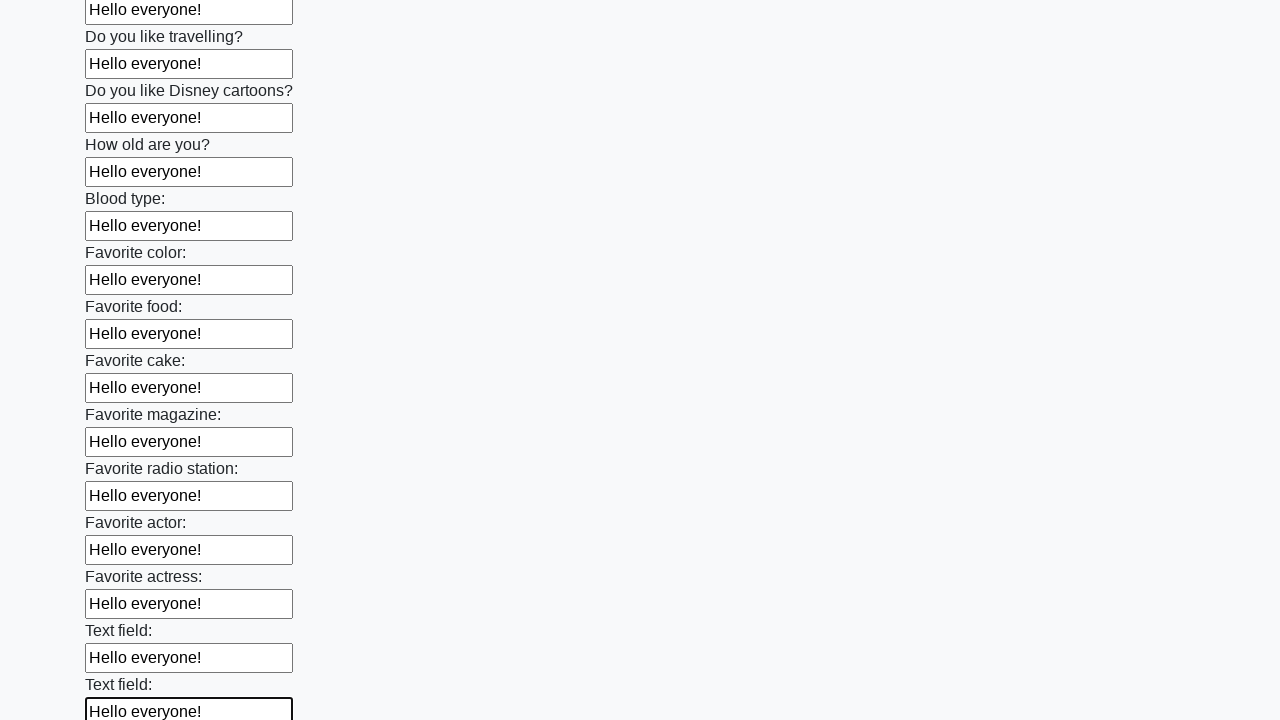

Filled input field with 'Hello everyone!' on input >> nth=28
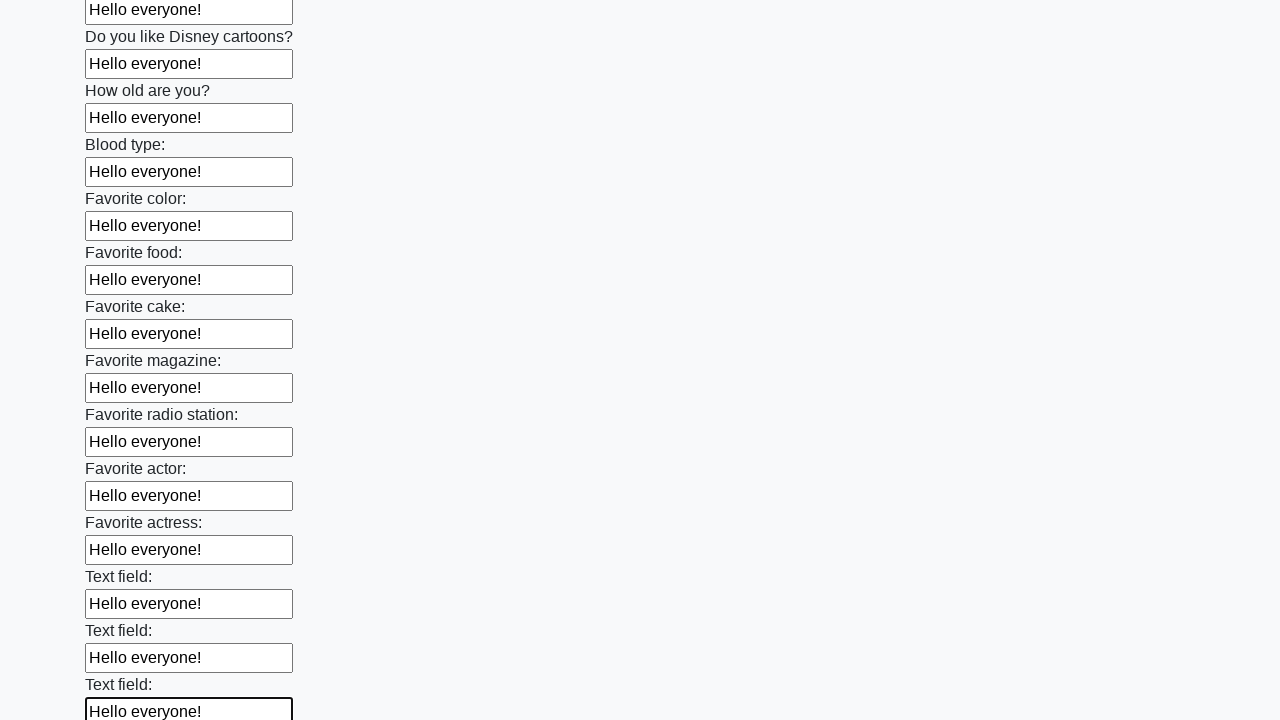

Filled input field with 'Hello everyone!' on input >> nth=29
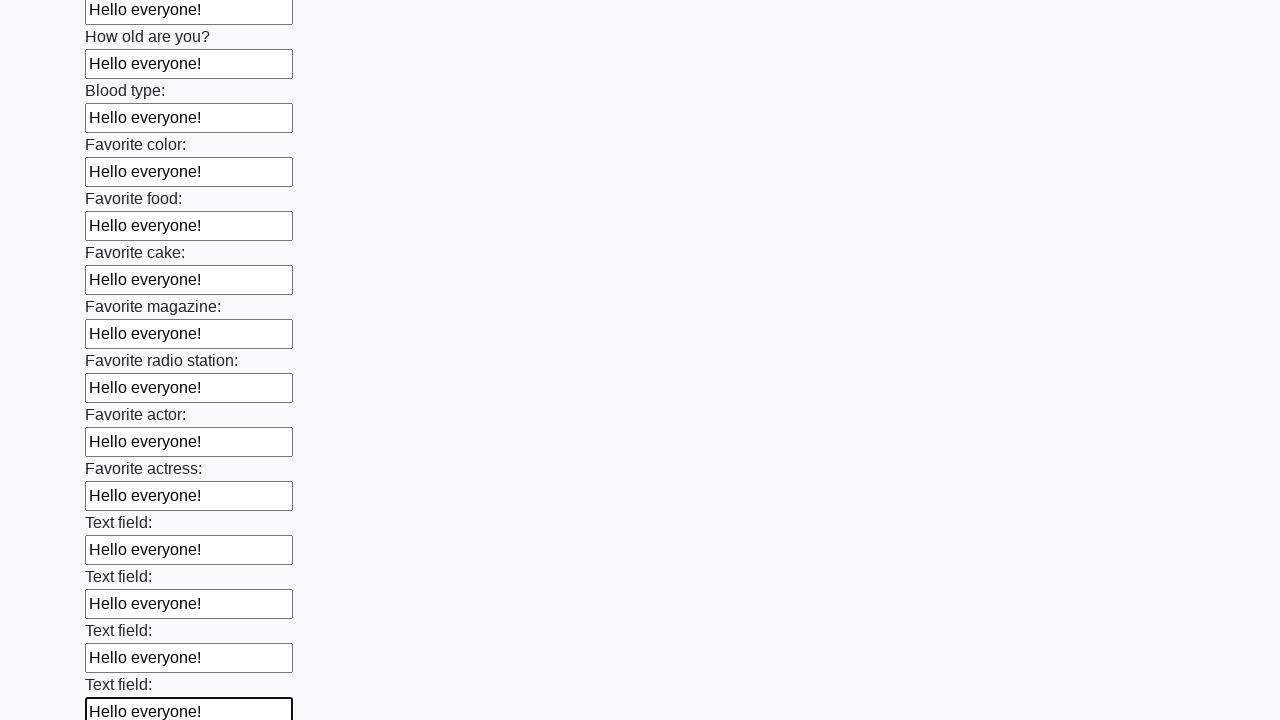

Filled input field with 'Hello everyone!' on input >> nth=30
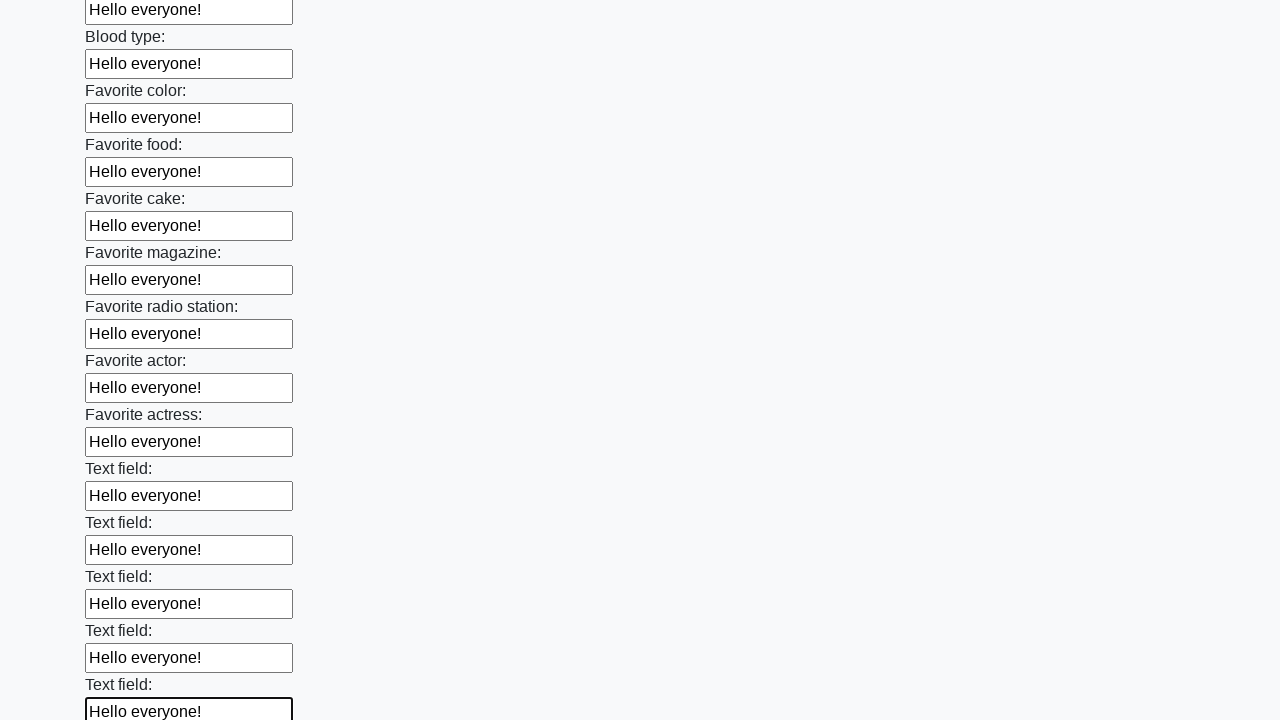

Filled input field with 'Hello everyone!' on input >> nth=31
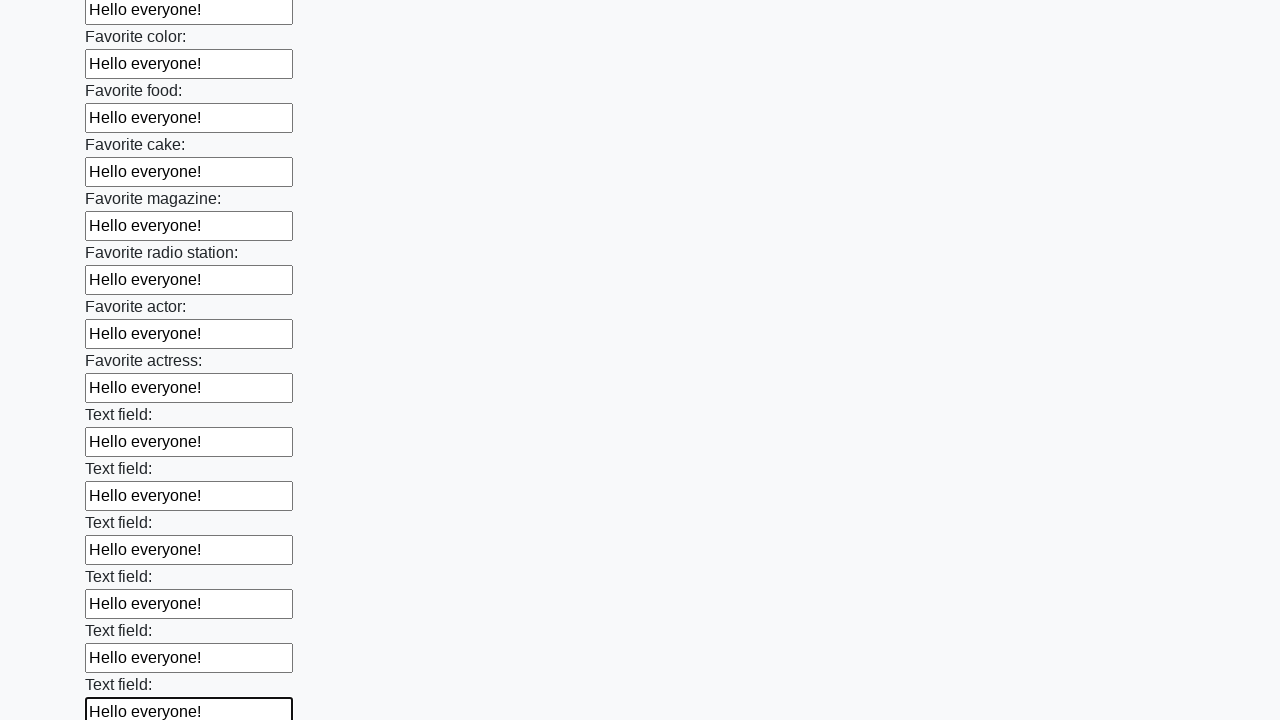

Filled input field with 'Hello everyone!' on input >> nth=32
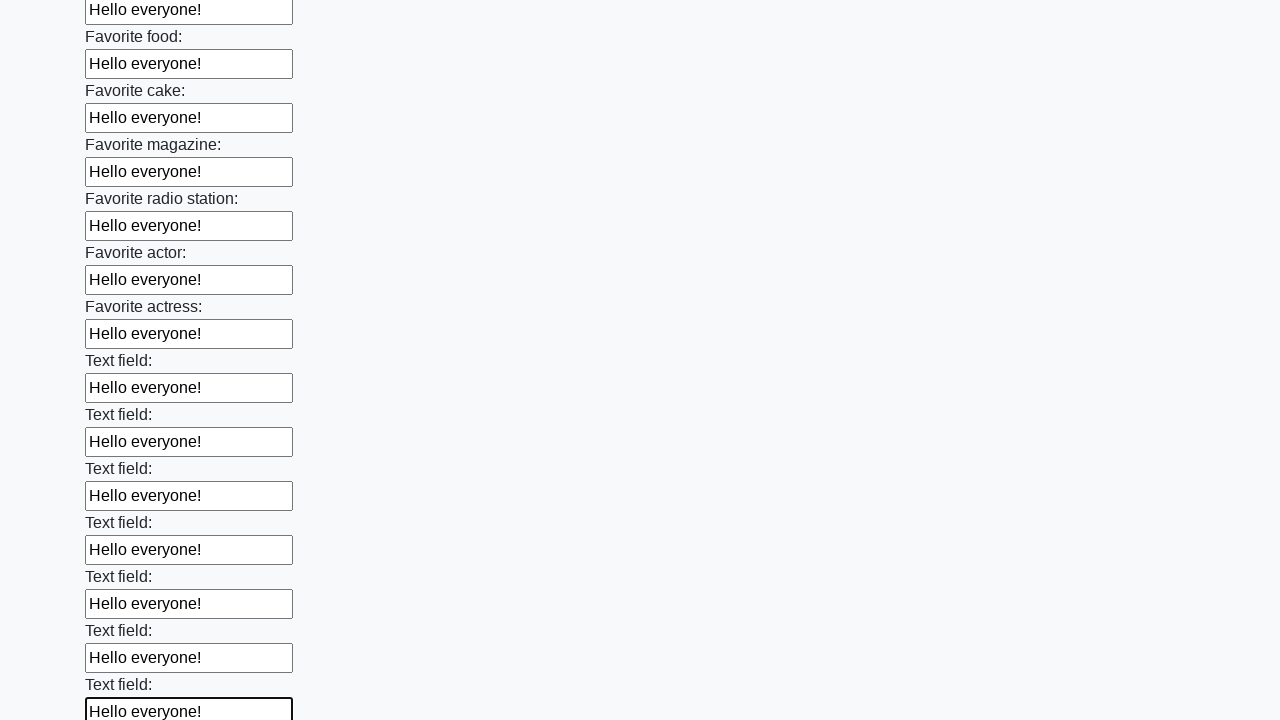

Filled input field with 'Hello everyone!' on input >> nth=33
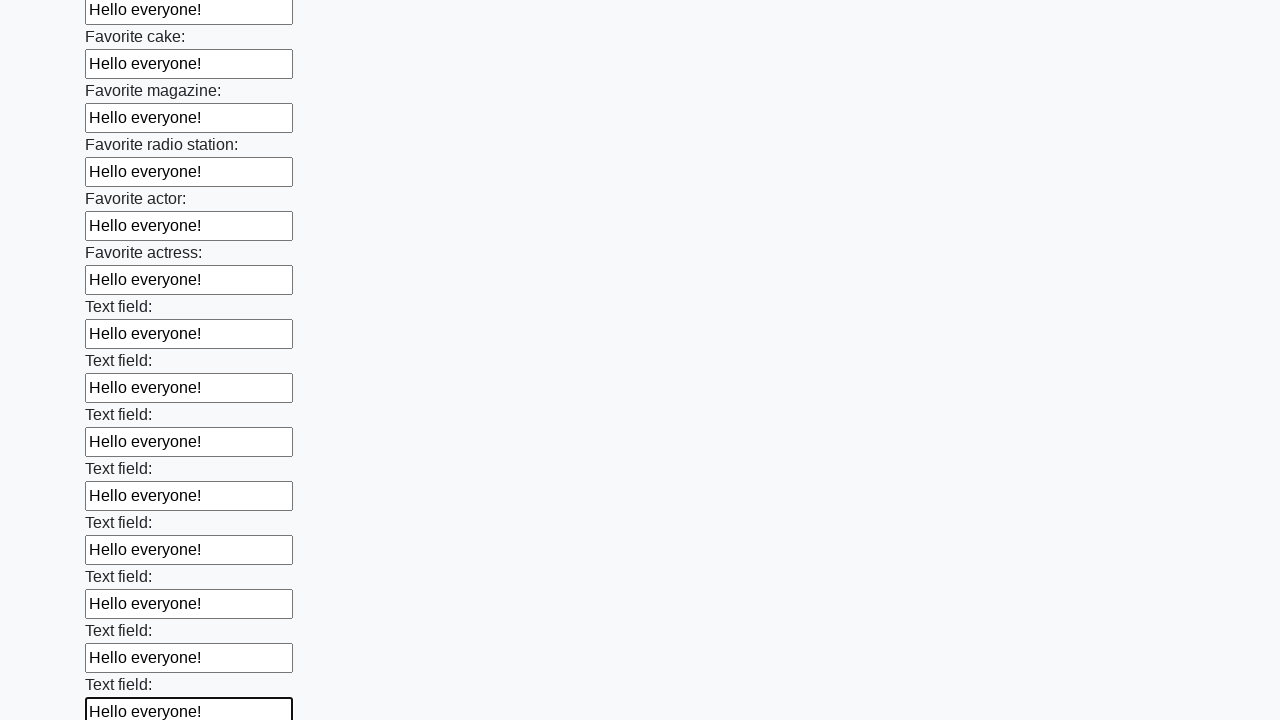

Filled input field with 'Hello everyone!' on input >> nth=34
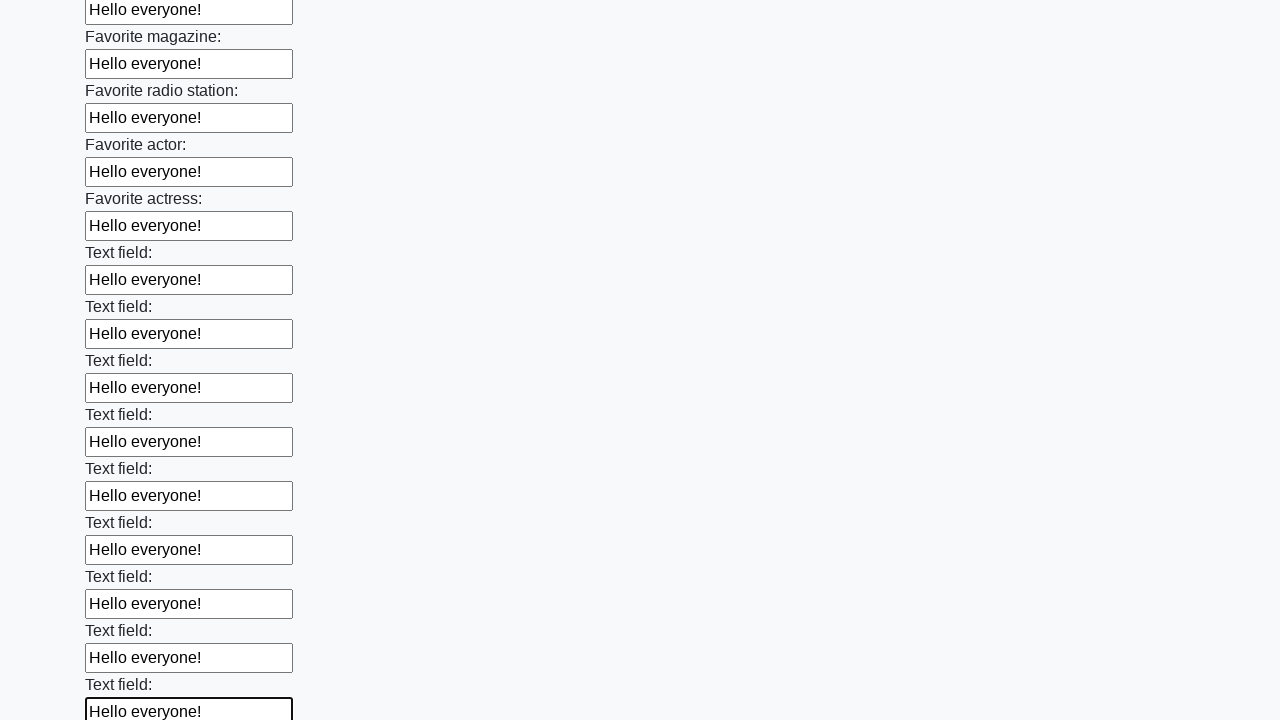

Filled input field with 'Hello everyone!' on input >> nth=35
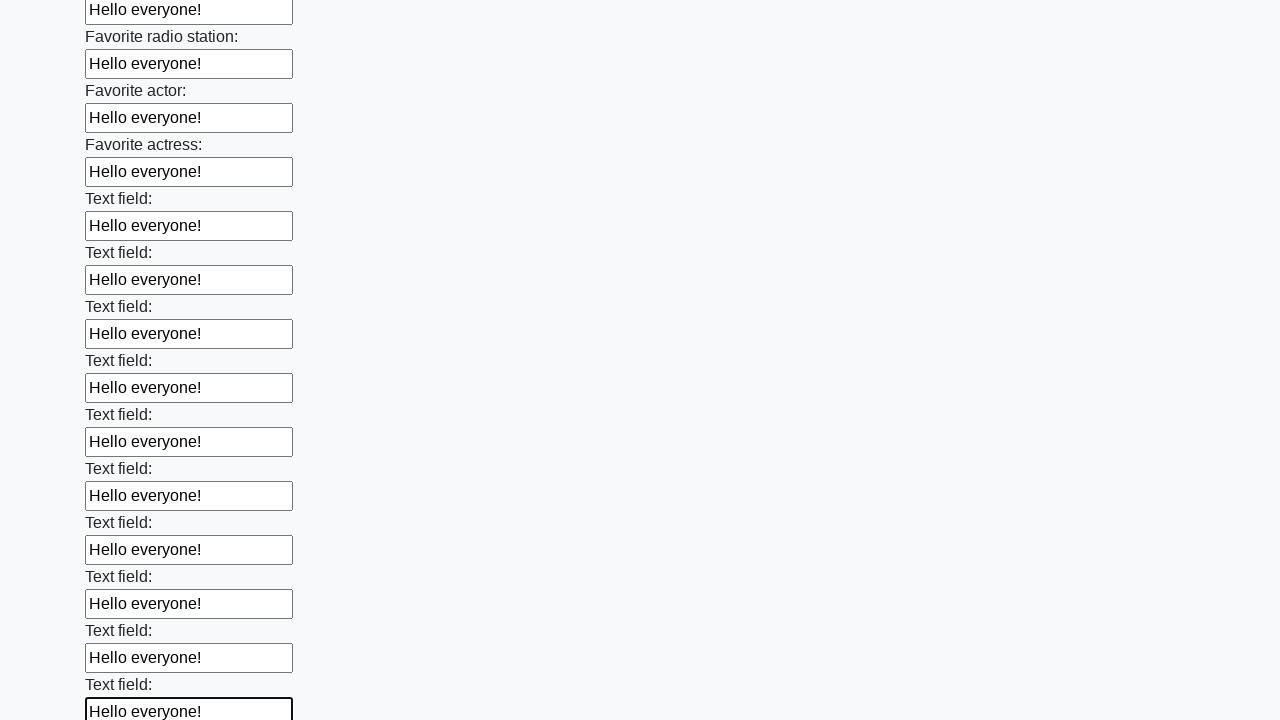

Filled input field with 'Hello everyone!' on input >> nth=36
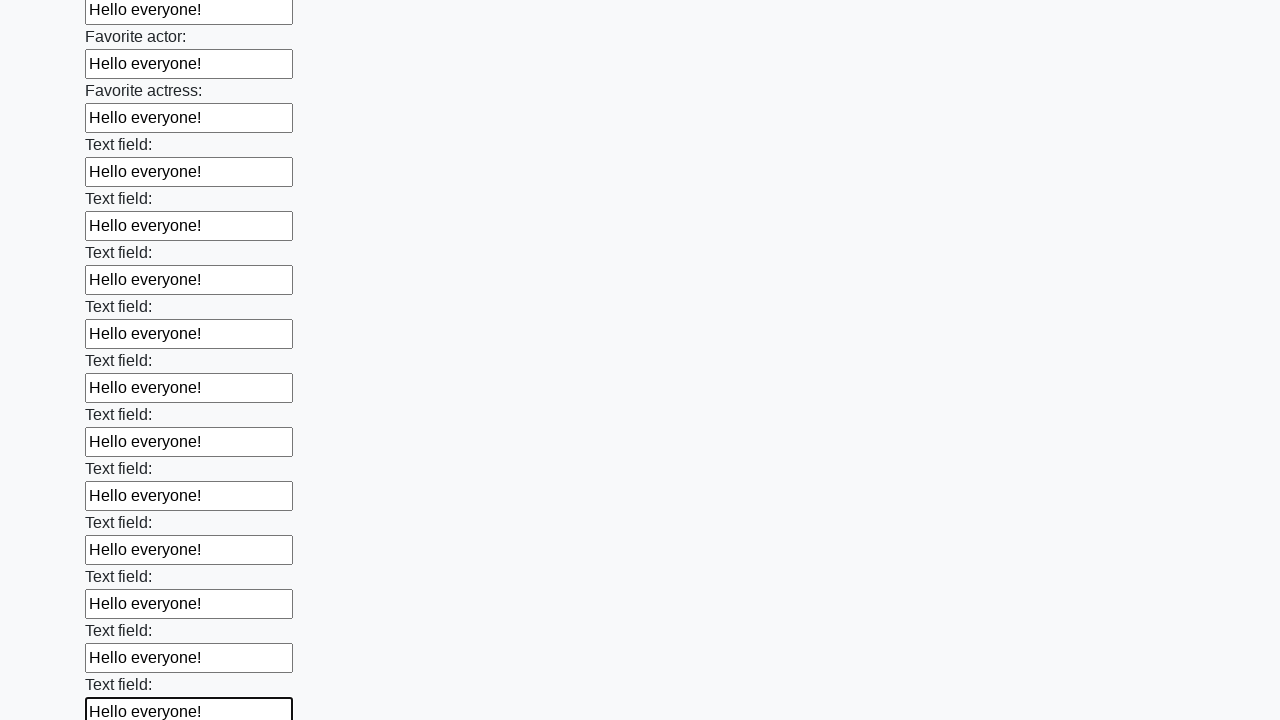

Filled input field with 'Hello everyone!' on input >> nth=37
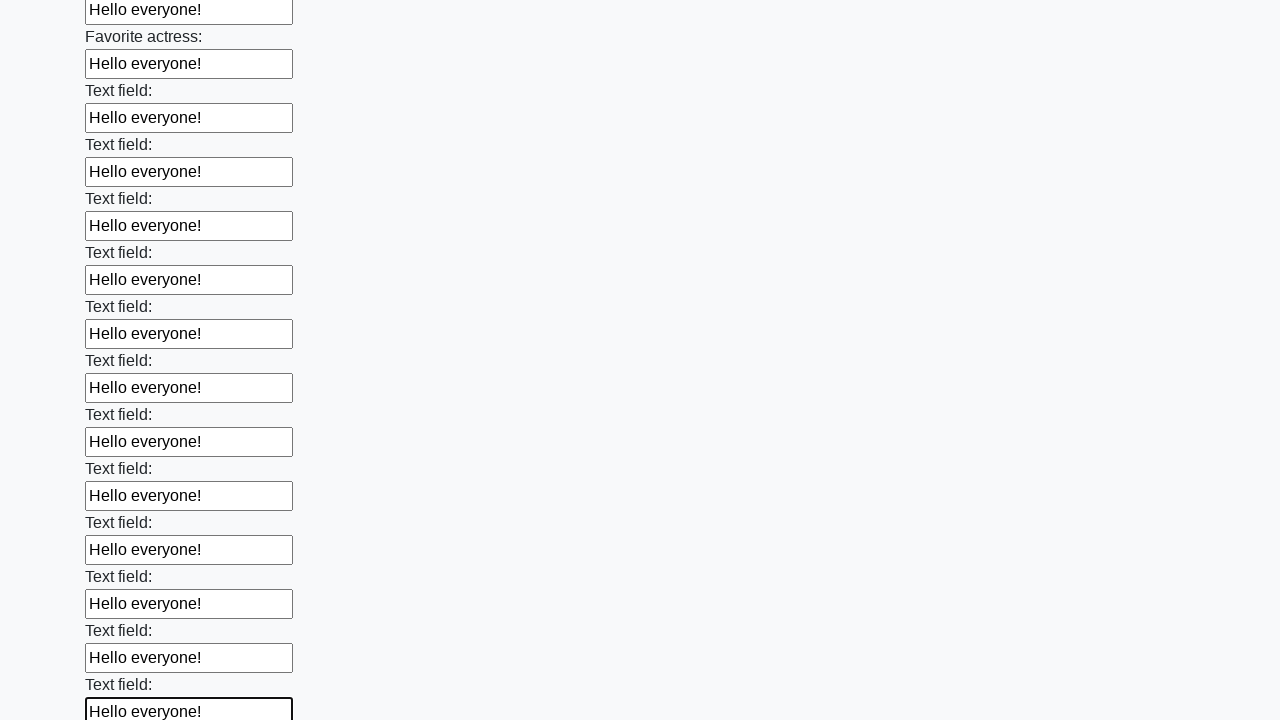

Filled input field with 'Hello everyone!' on input >> nth=38
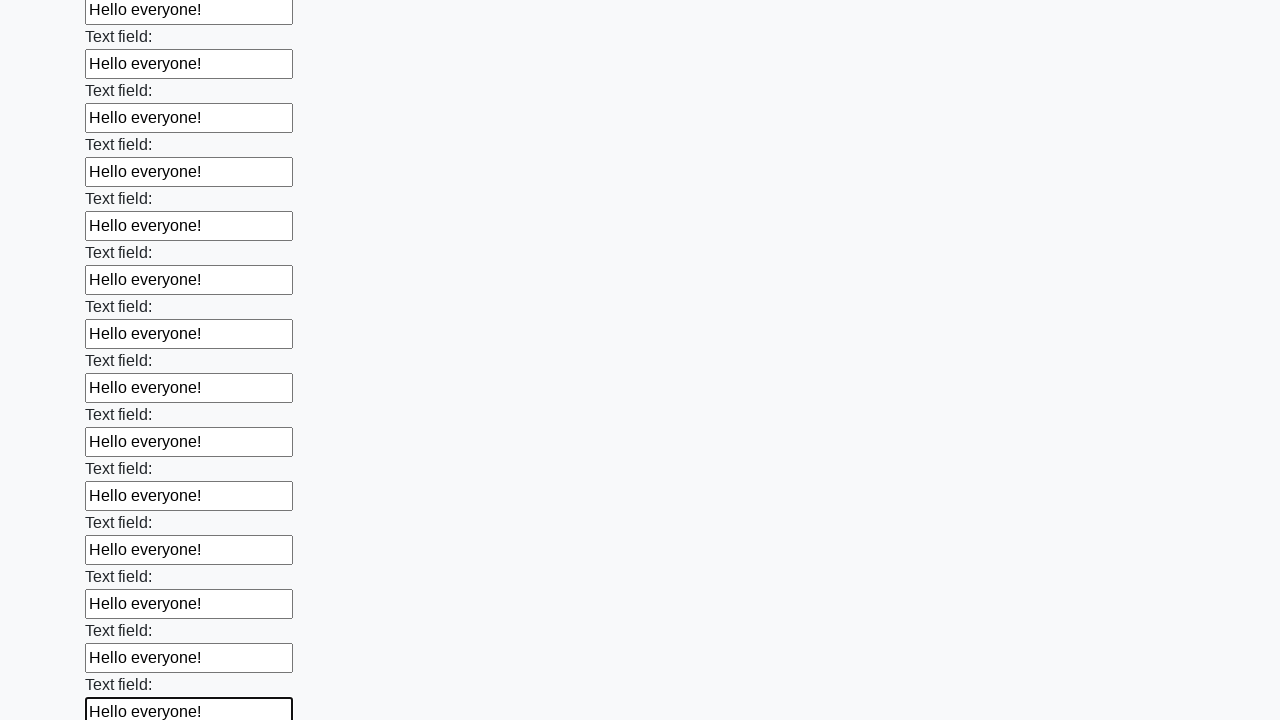

Filled input field with 'Hello everyone!' on input >> nth=39
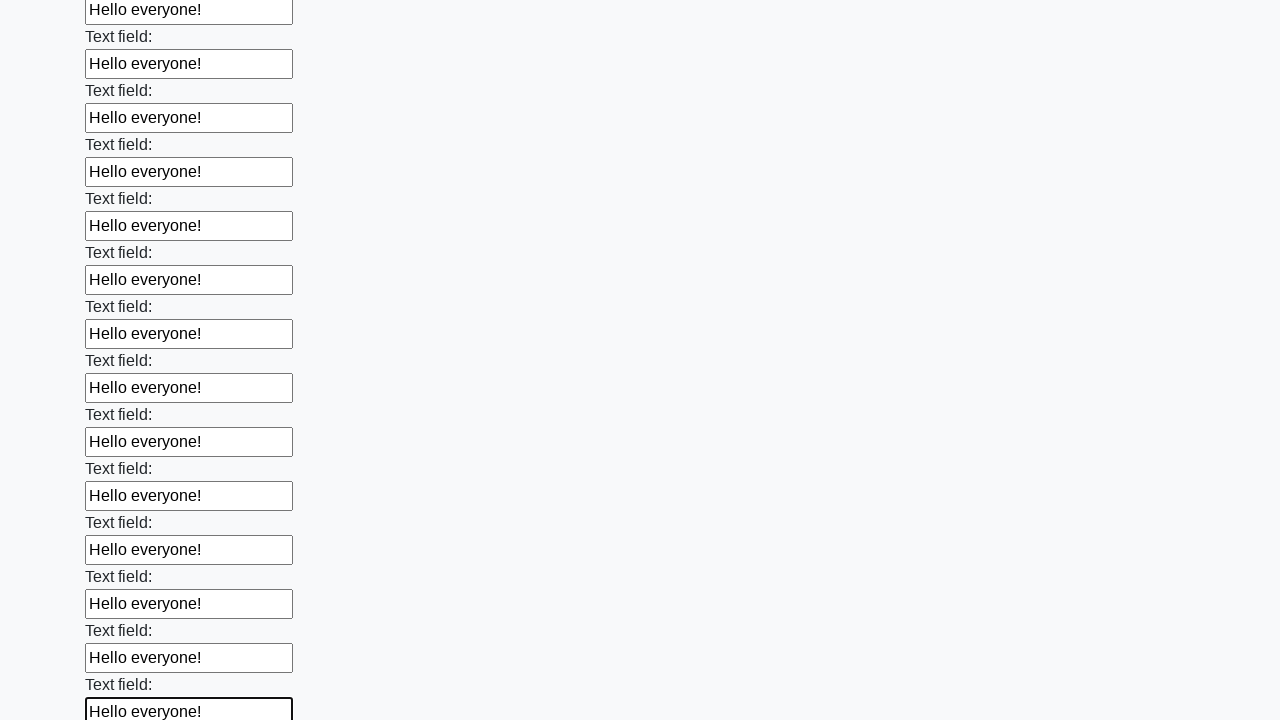

Filled input field with 'Hello everyone!' on input >> nth=40
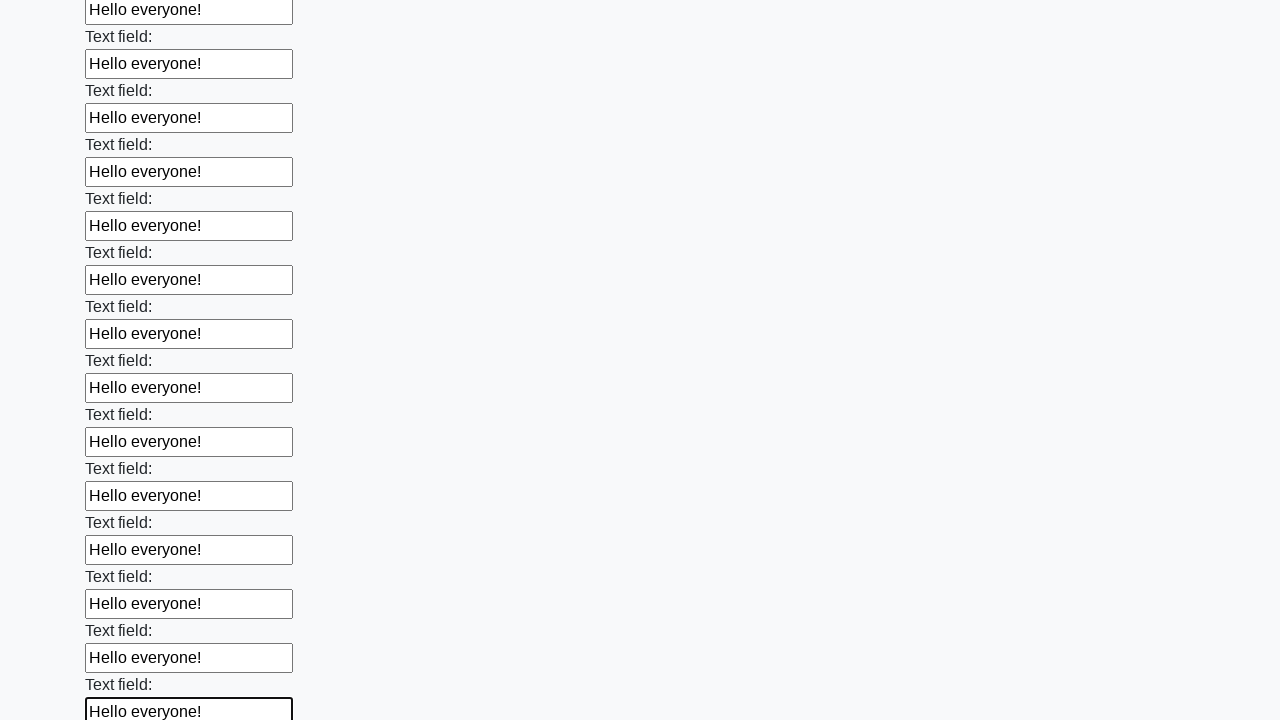

Filled input field with 'Hello everyone!' on input >> nth=41
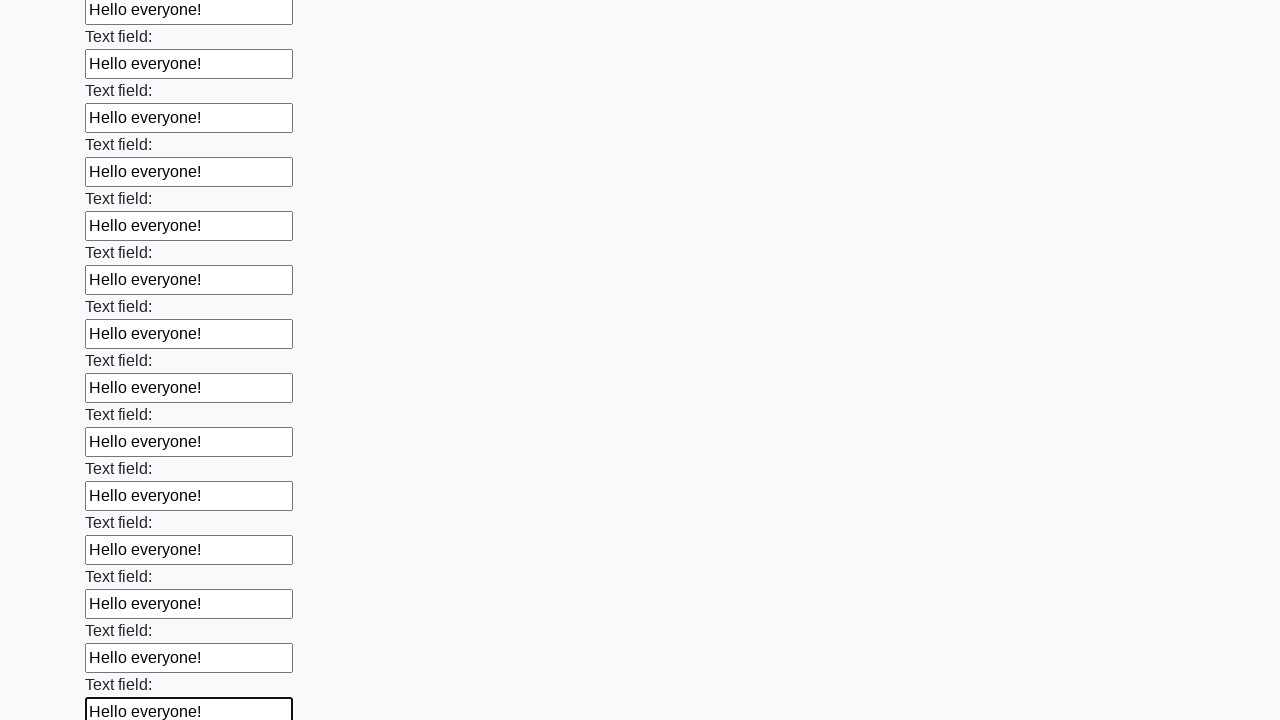

Filled input field with 'Hello everyone!' on input >> nth=42
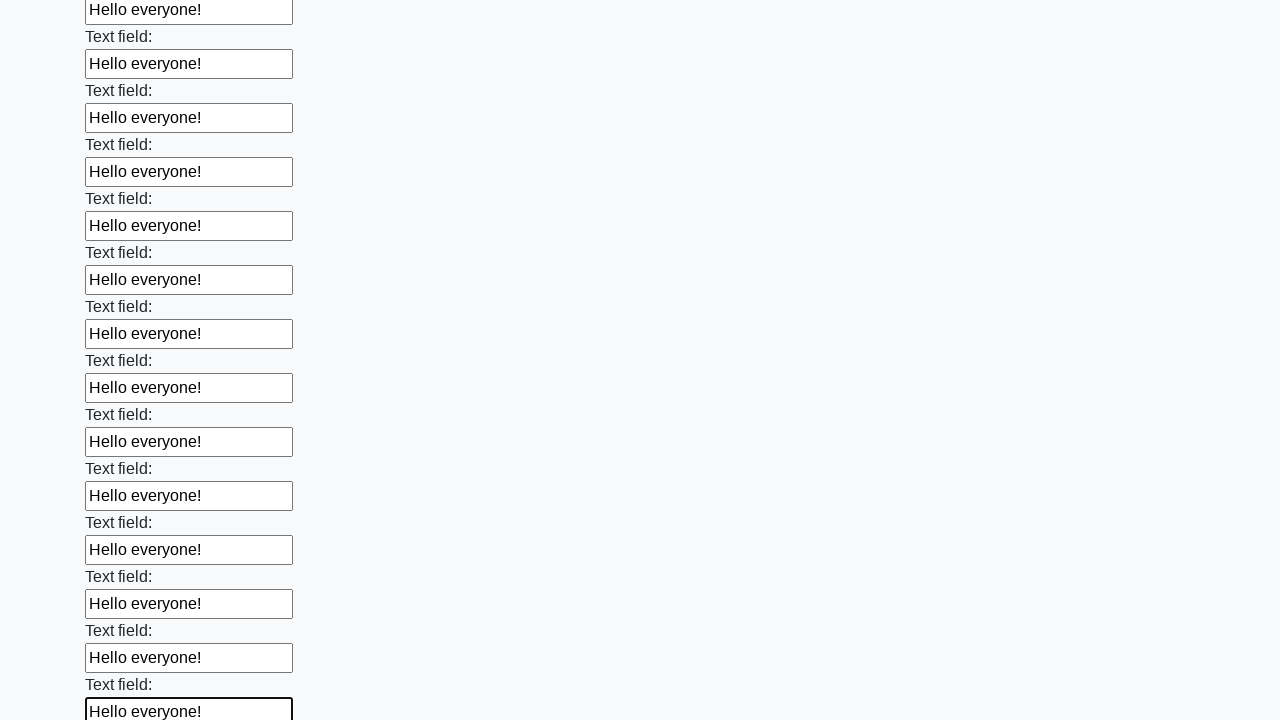

Filled input field with 'Hello everyone!' on input >> nth=43
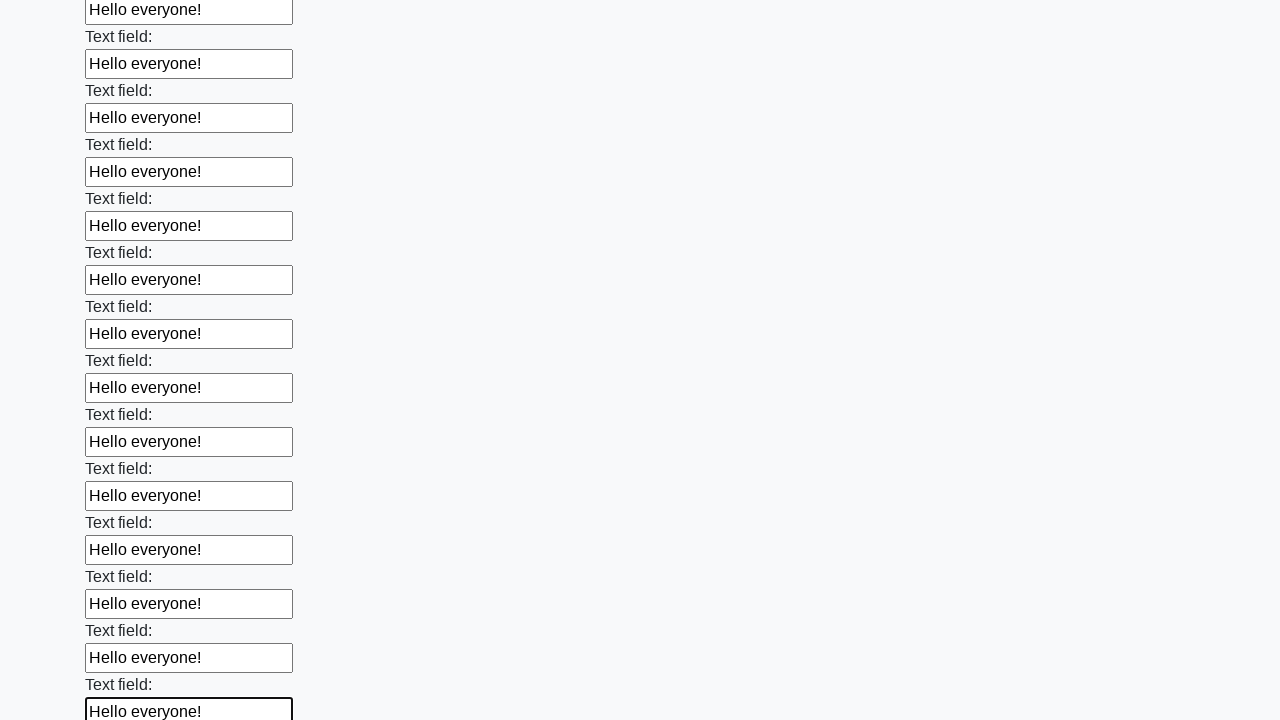

Filled input field with 'Hello everyone!' on input >> nth=44
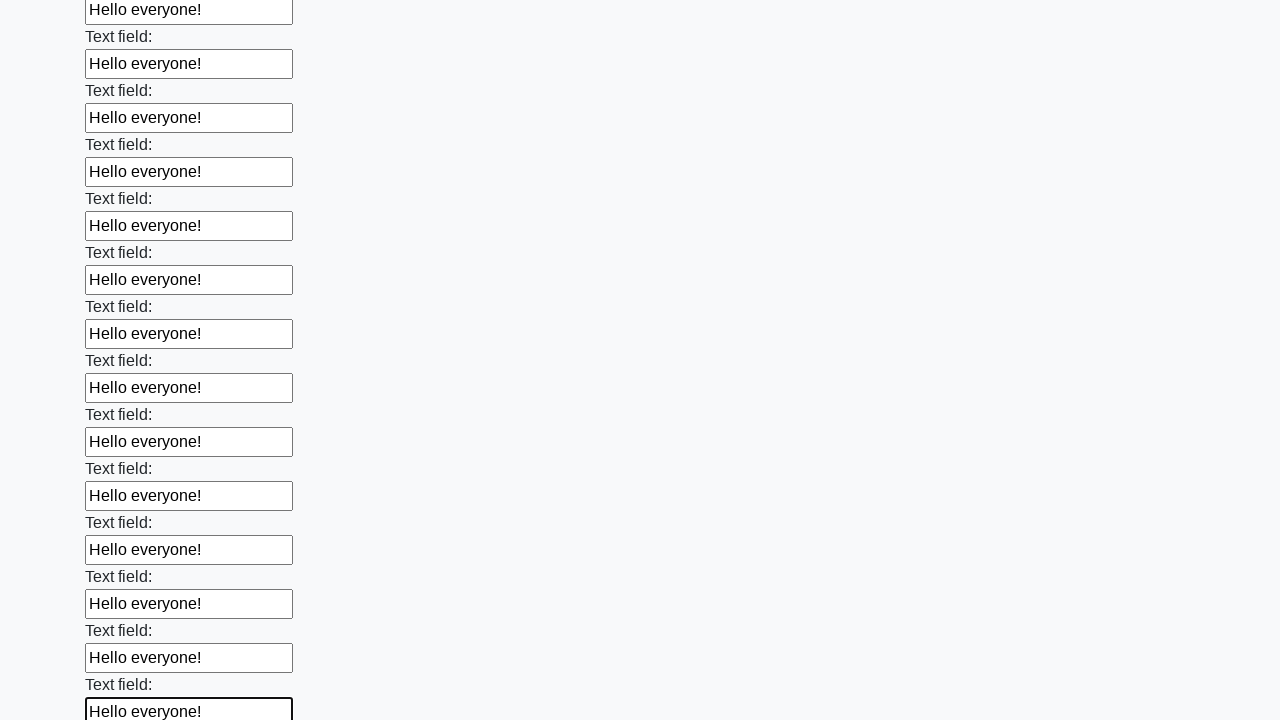

Filled input field with 'Hello everyone!' on input >> nth=45
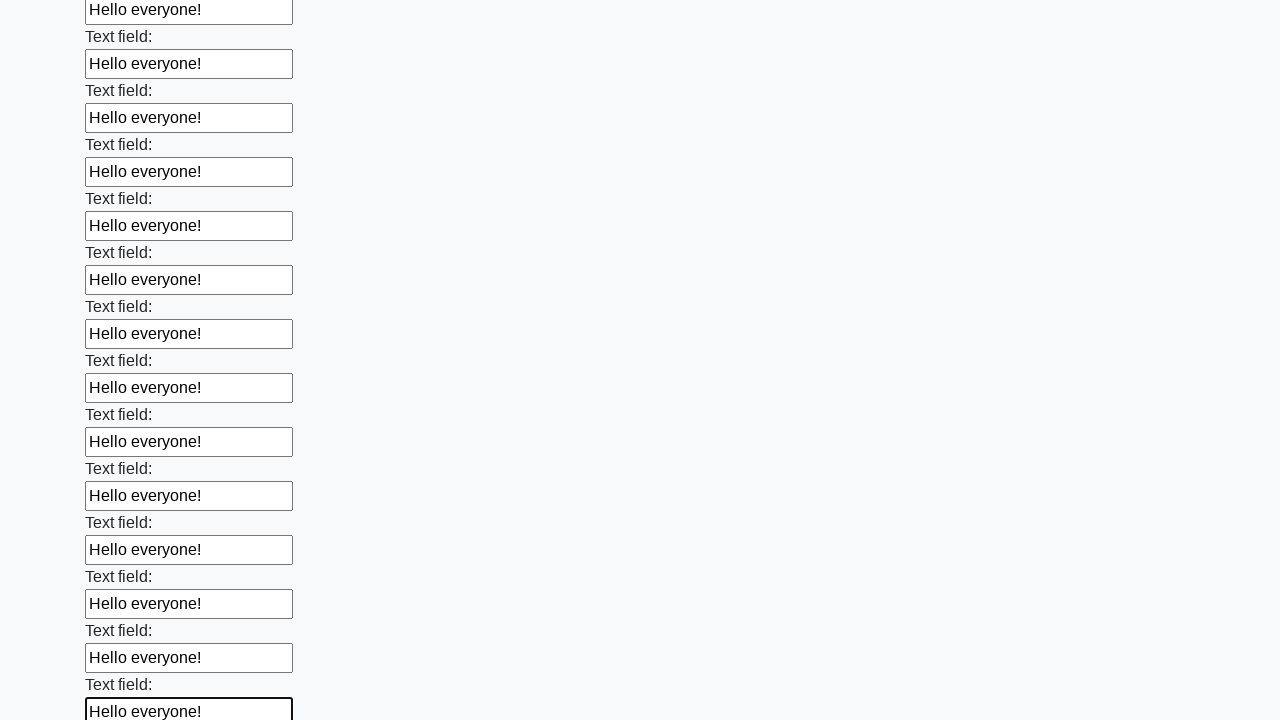

Filled input field with 'Hello everyone!' on input >> nth=46
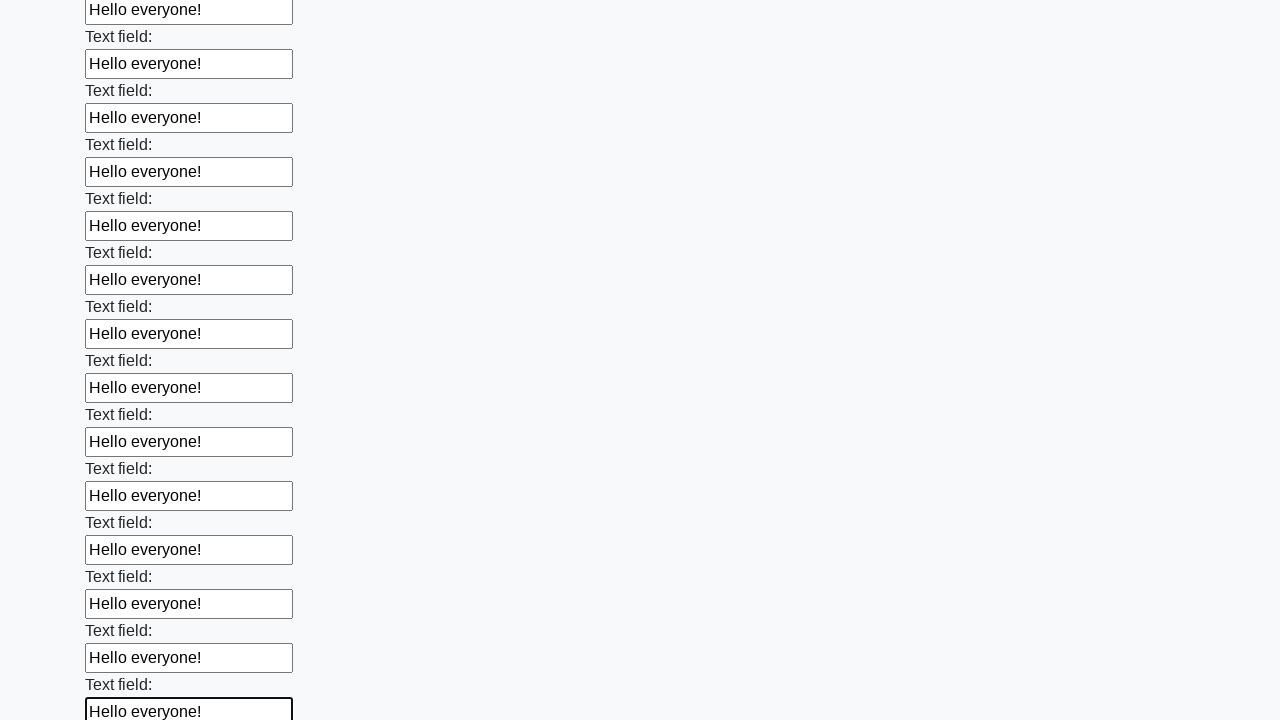

Filled input field with 'Hello everyone!' on input >> nth=47
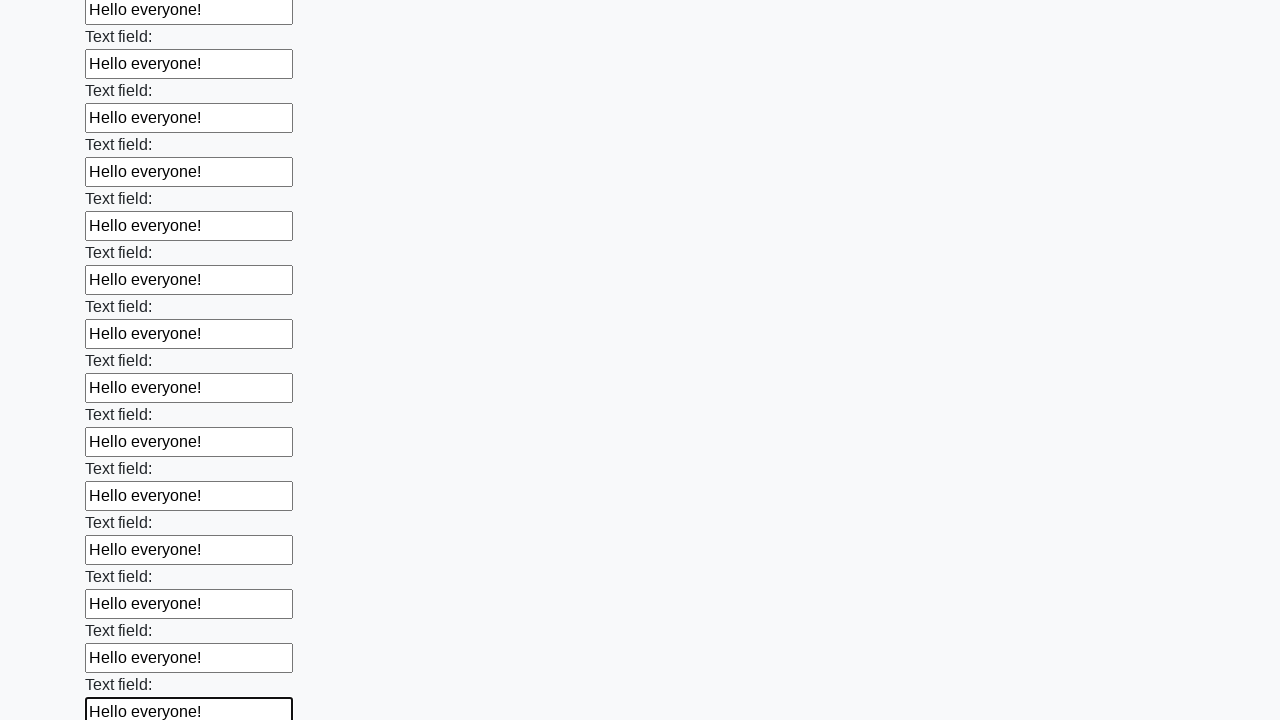

Filled input field with 'Hello everyone!' on input >> nth=48
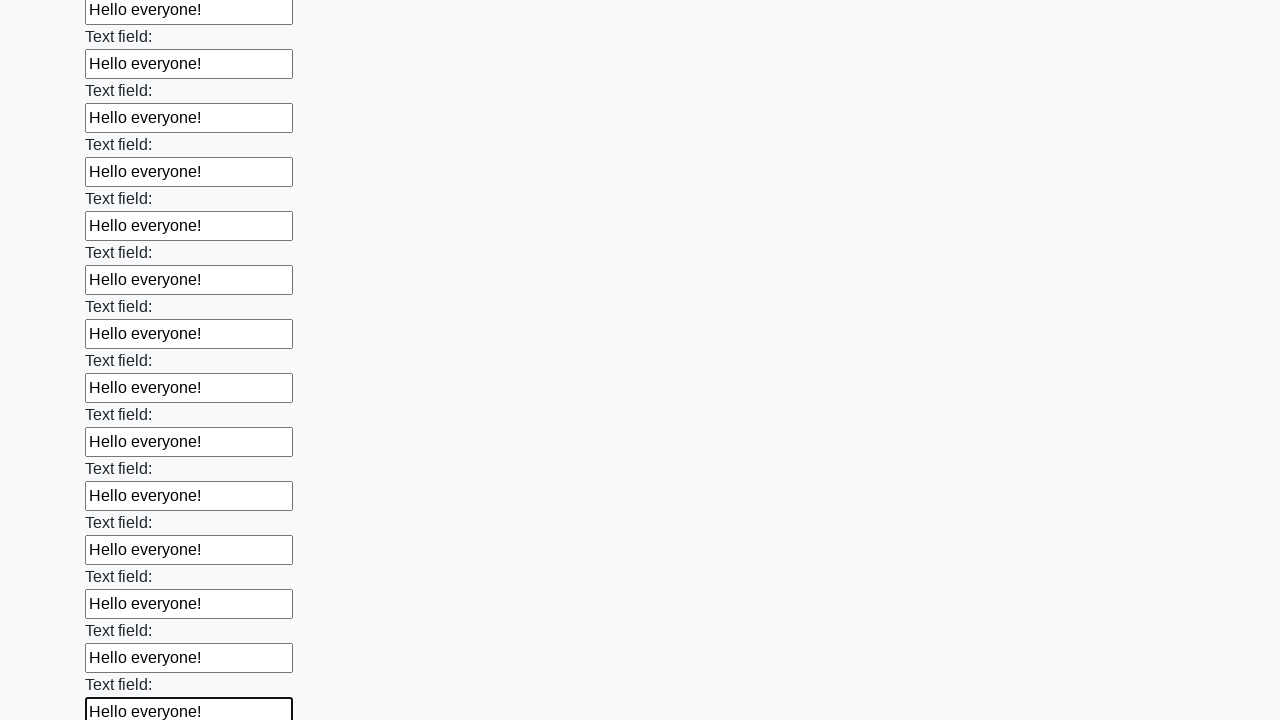

Filled input field with 'Hello everyone!' on input >> nth=49
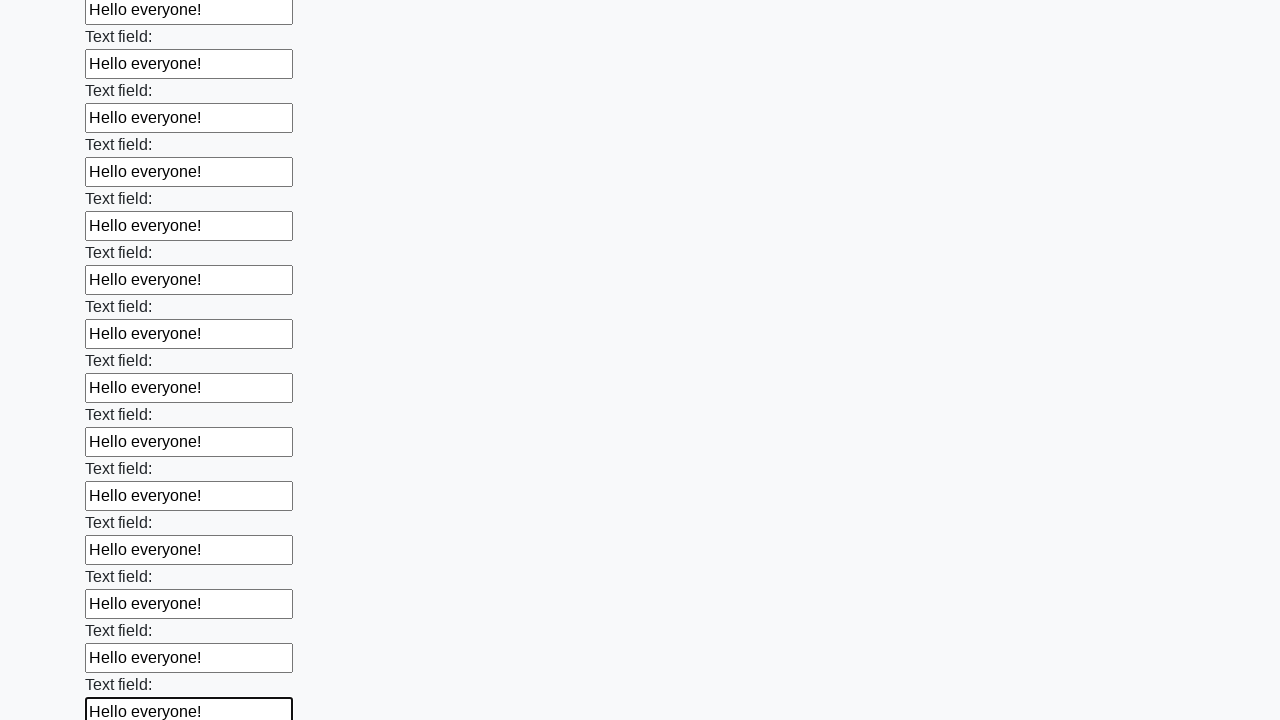

Filled input field with 'Hello everyone!' on input >> nth=50
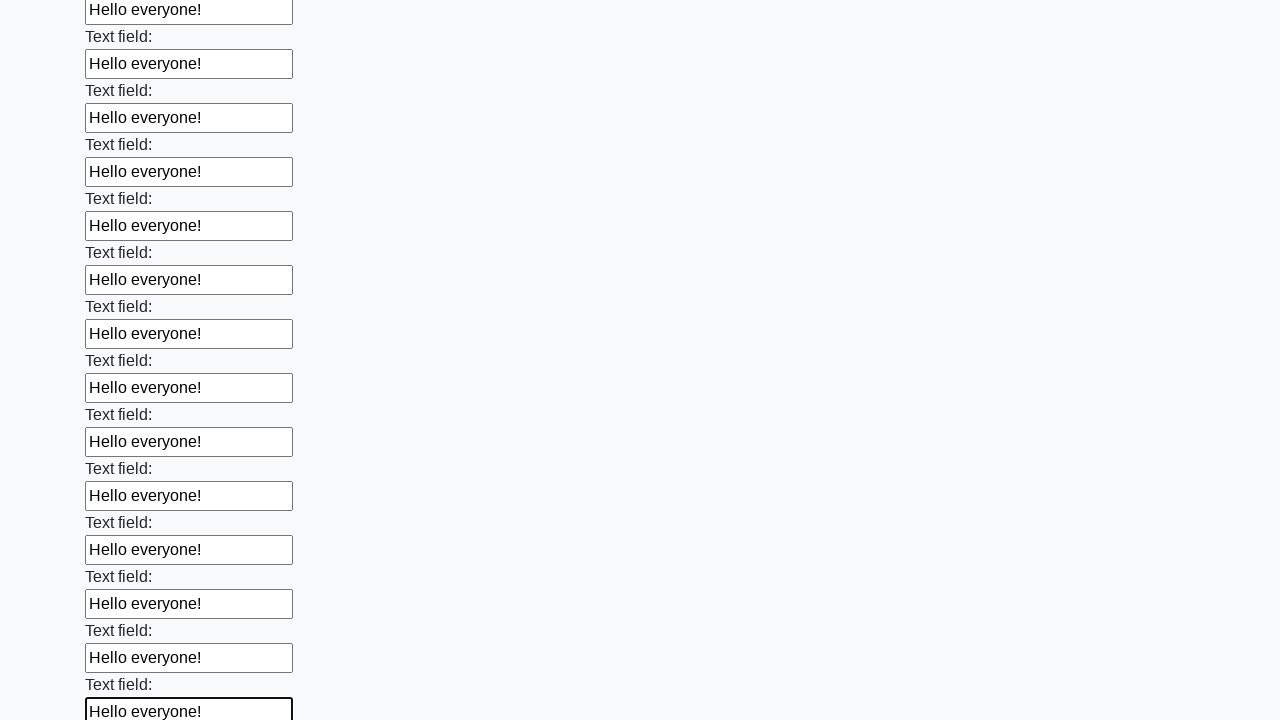

Filled input field with 'Hello everyone!' on input >> nth=51
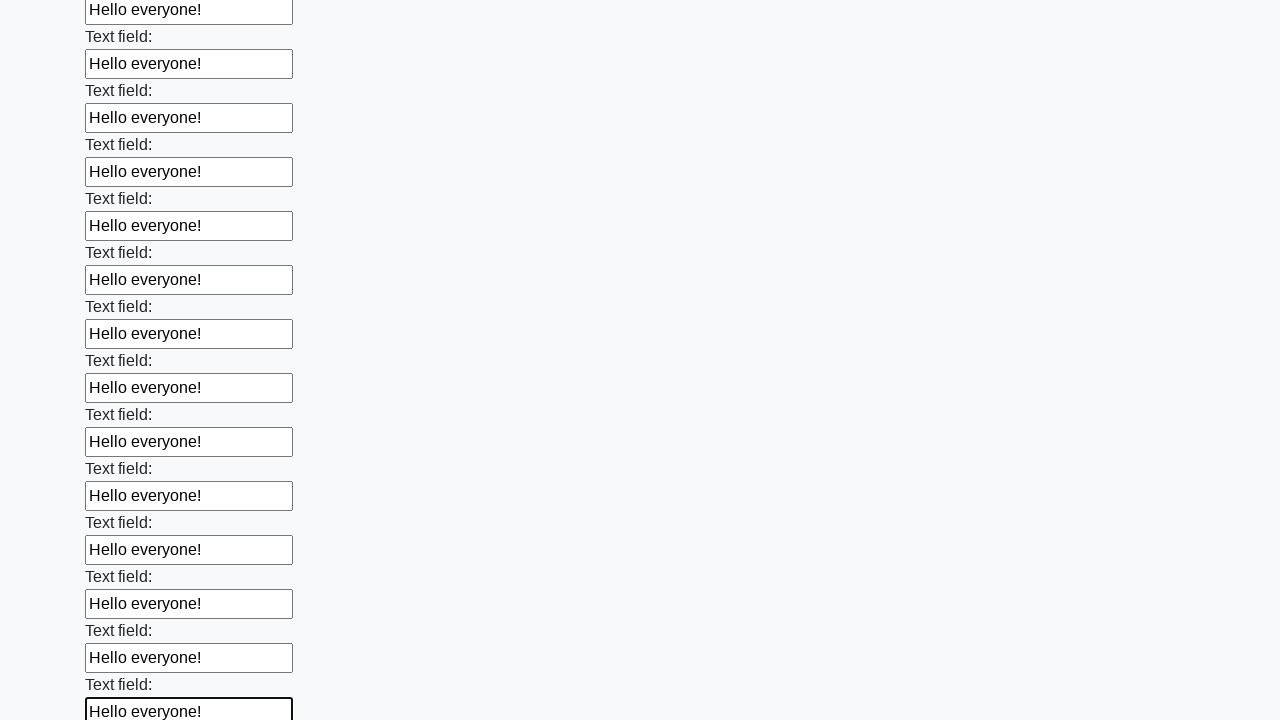

Filled input field with 'Hello everyone!' on input >> nth=52
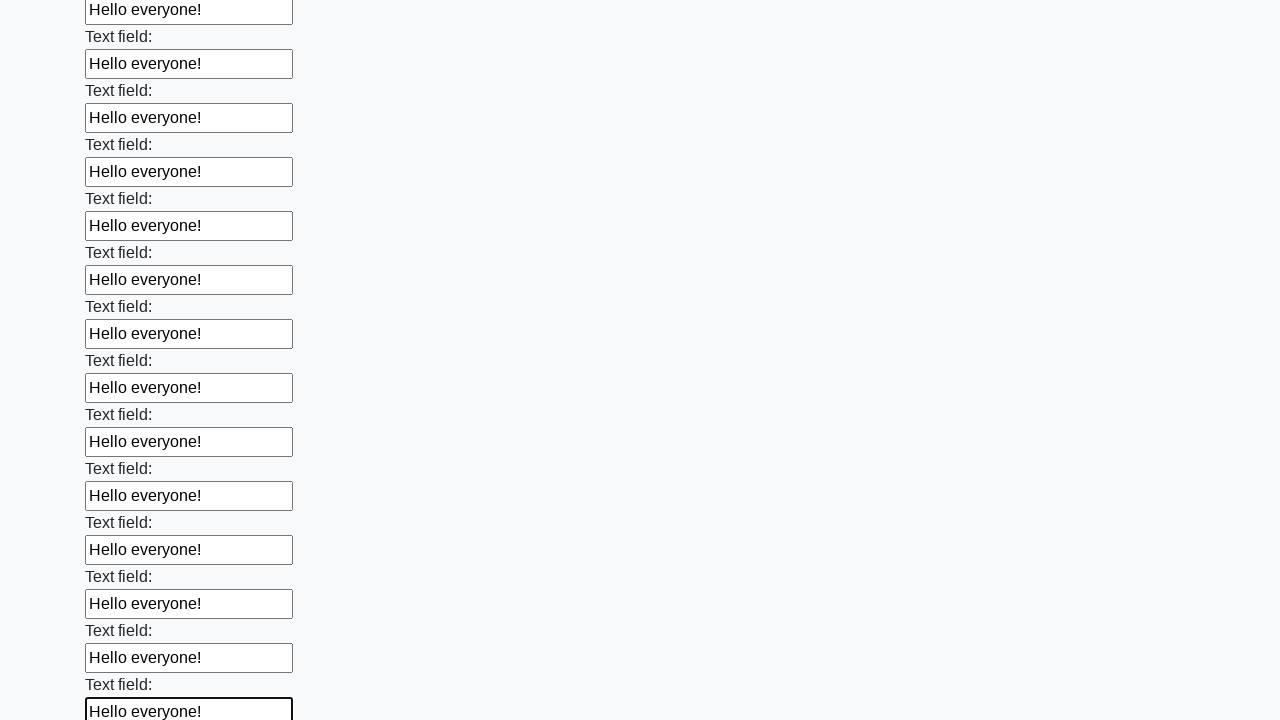

Filled input field with 'Hello everyone!' on input >> nth=53
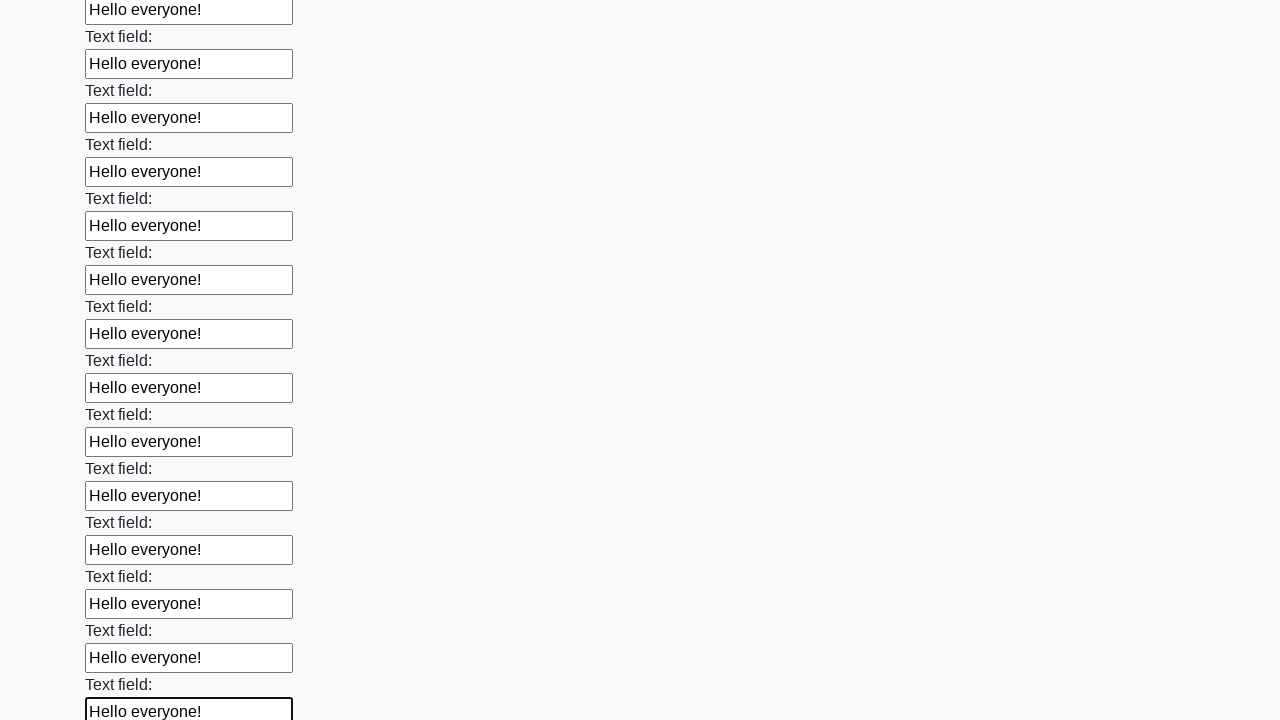

Filled input field with 'Hello everyone!' on input >> nth=54
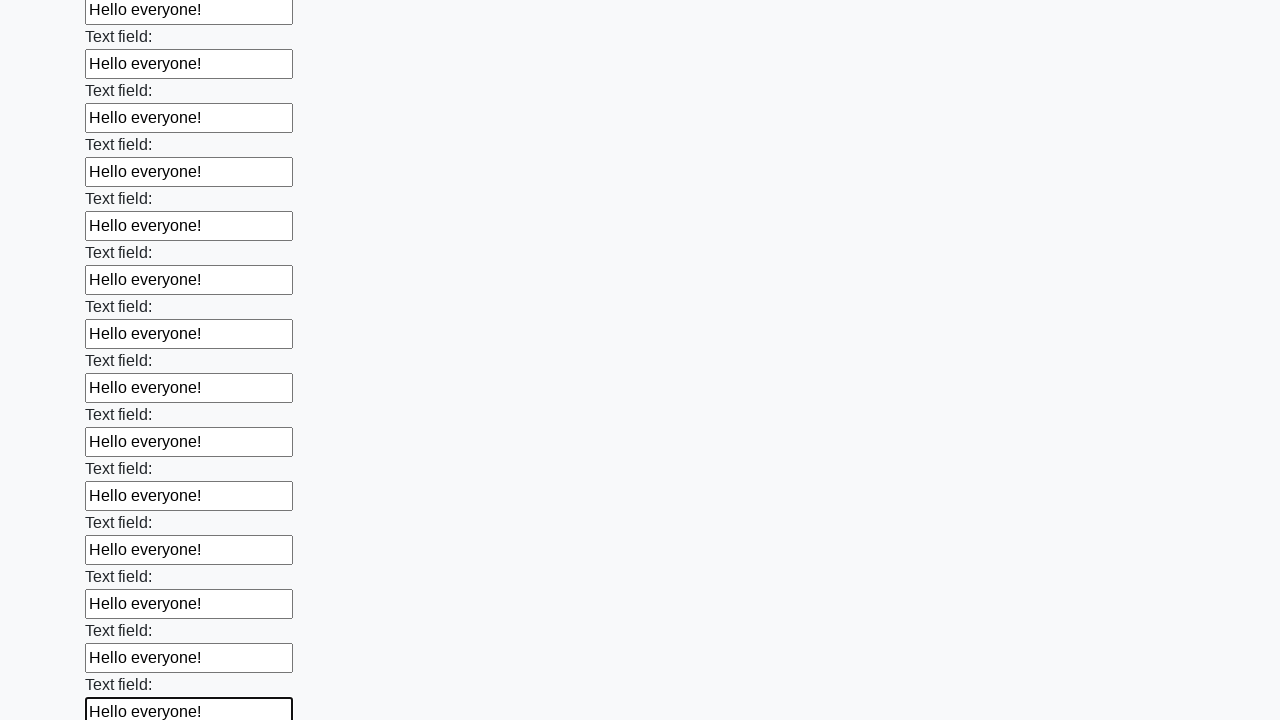

Filled input field with 'Hello everyone!' on input >> nth=55
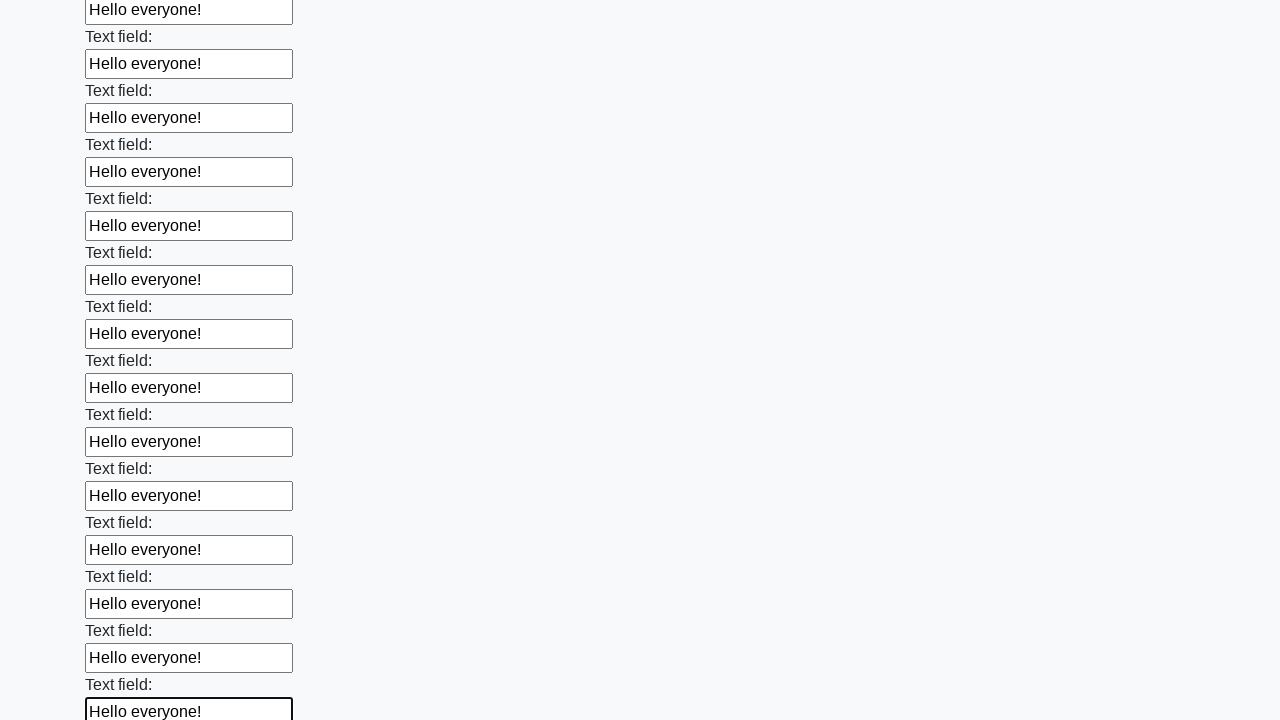

Filled input field with 'Hello everyone!' on input >> nth=56
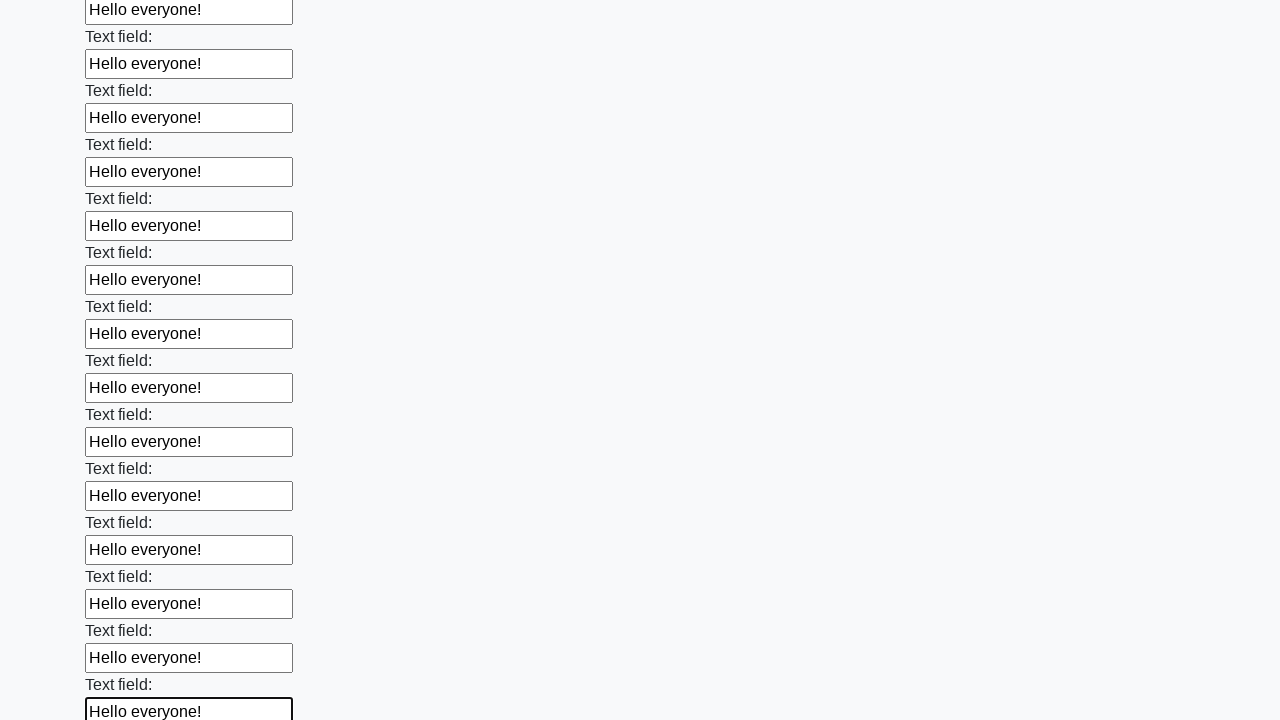

Filled input field with 'Hello everyone!' on input >> nth=57
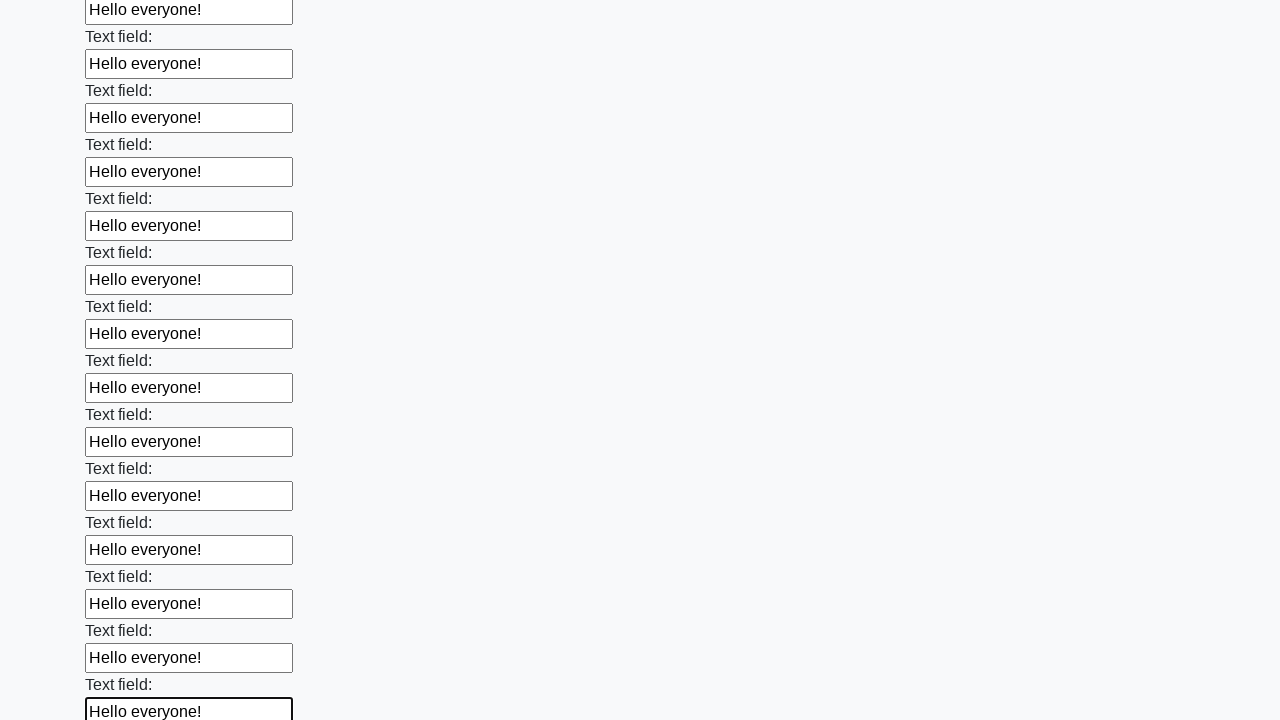

Filled input field with 'Hello everyone!' on input >> nth=58
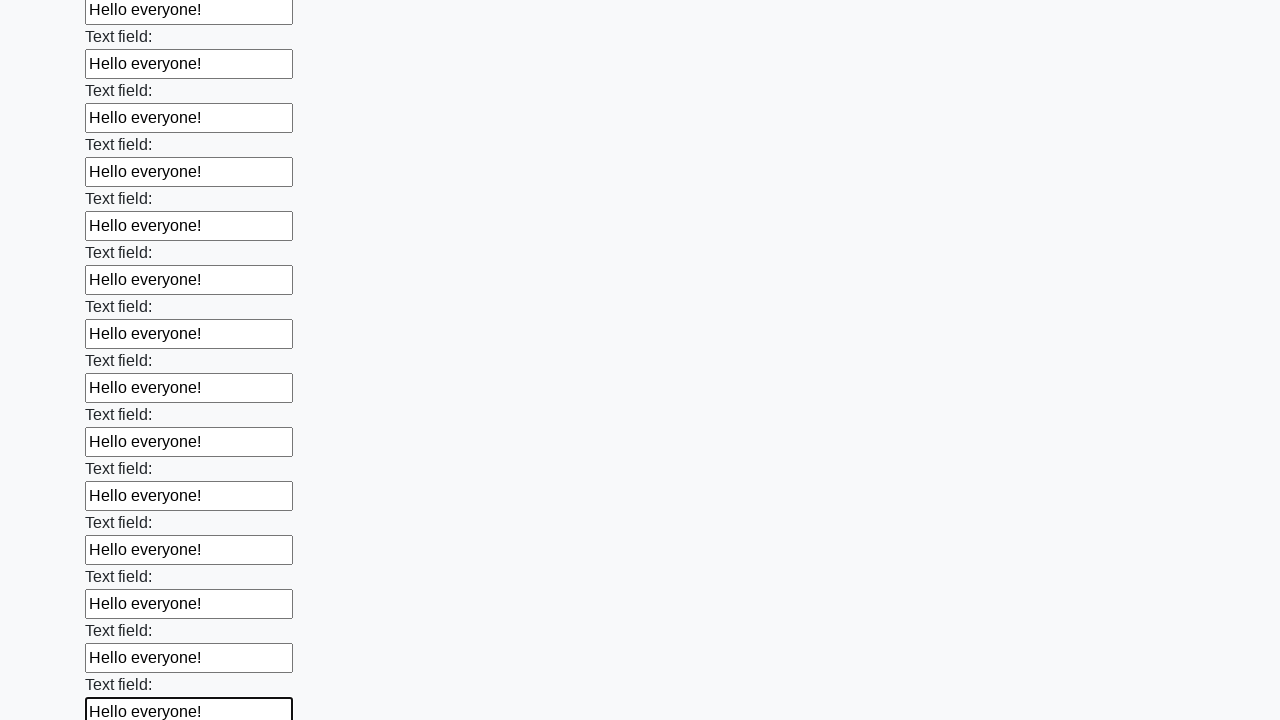

Filled input field with 'Hello everyone!' on input >> nth=59
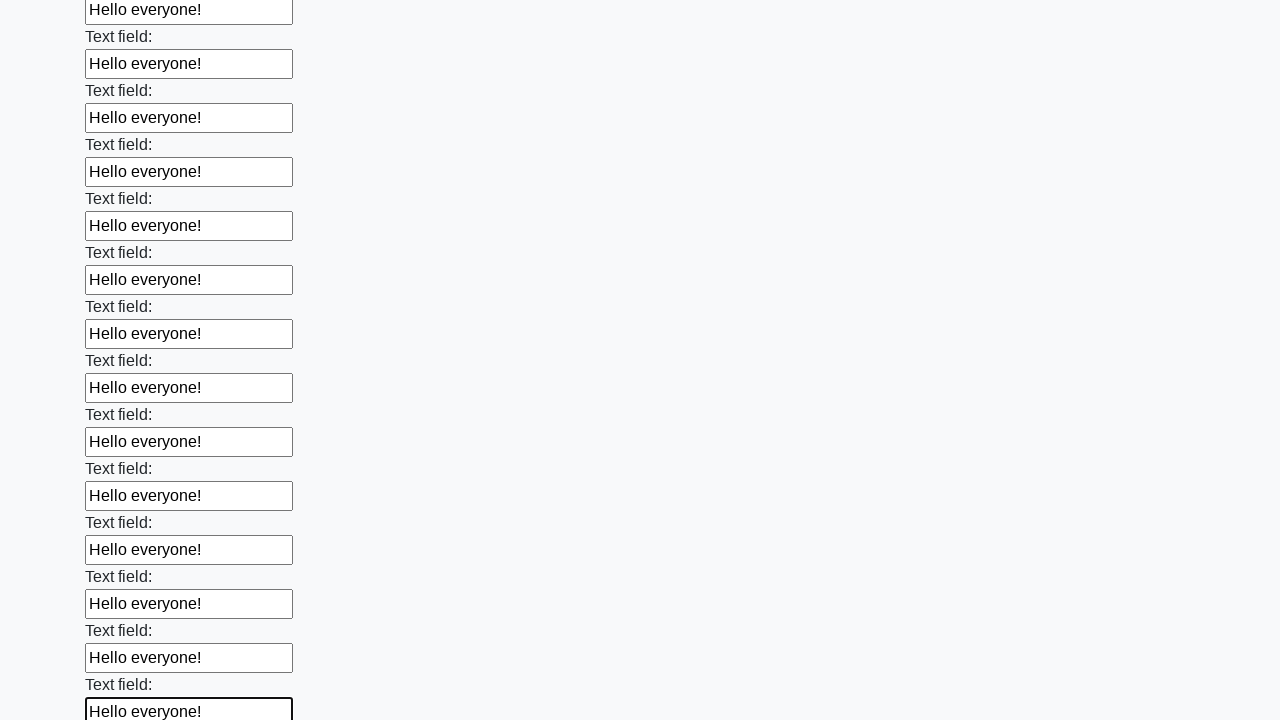

Filled input field with 'Hello everyone!' on input >> nth=60
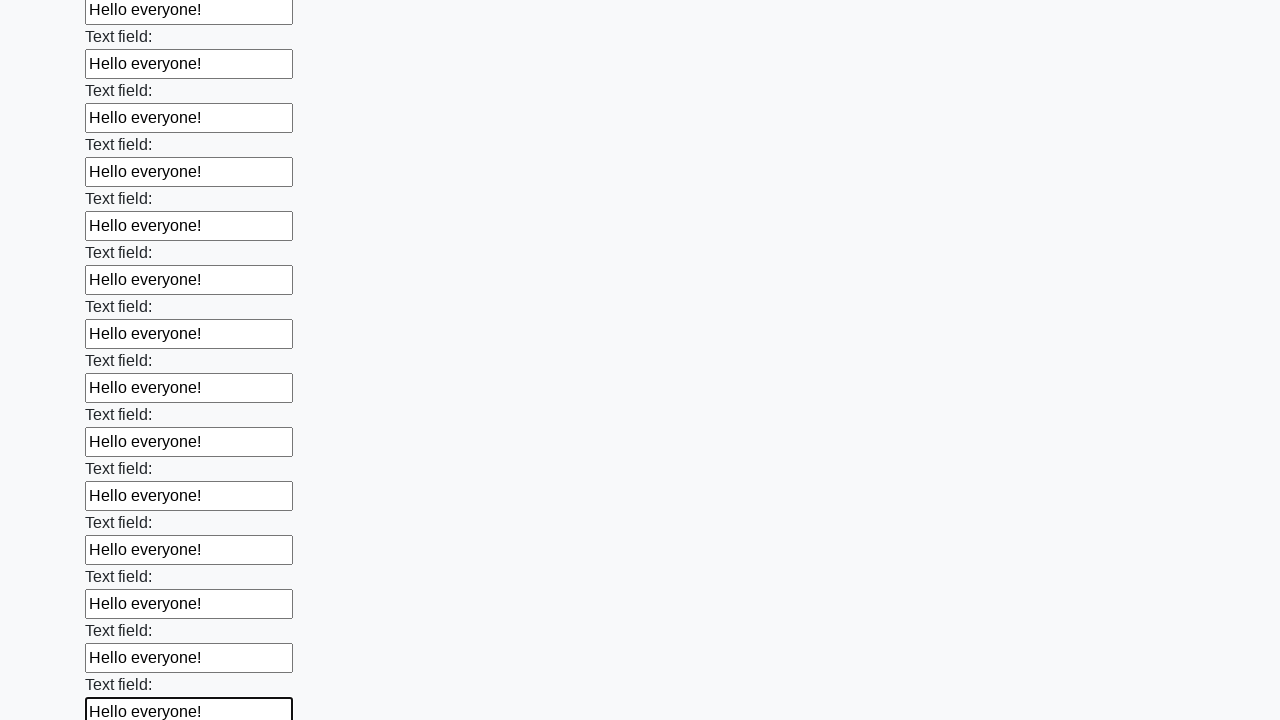

Filled input field with 'Hello everyone!' on input >> nth=61
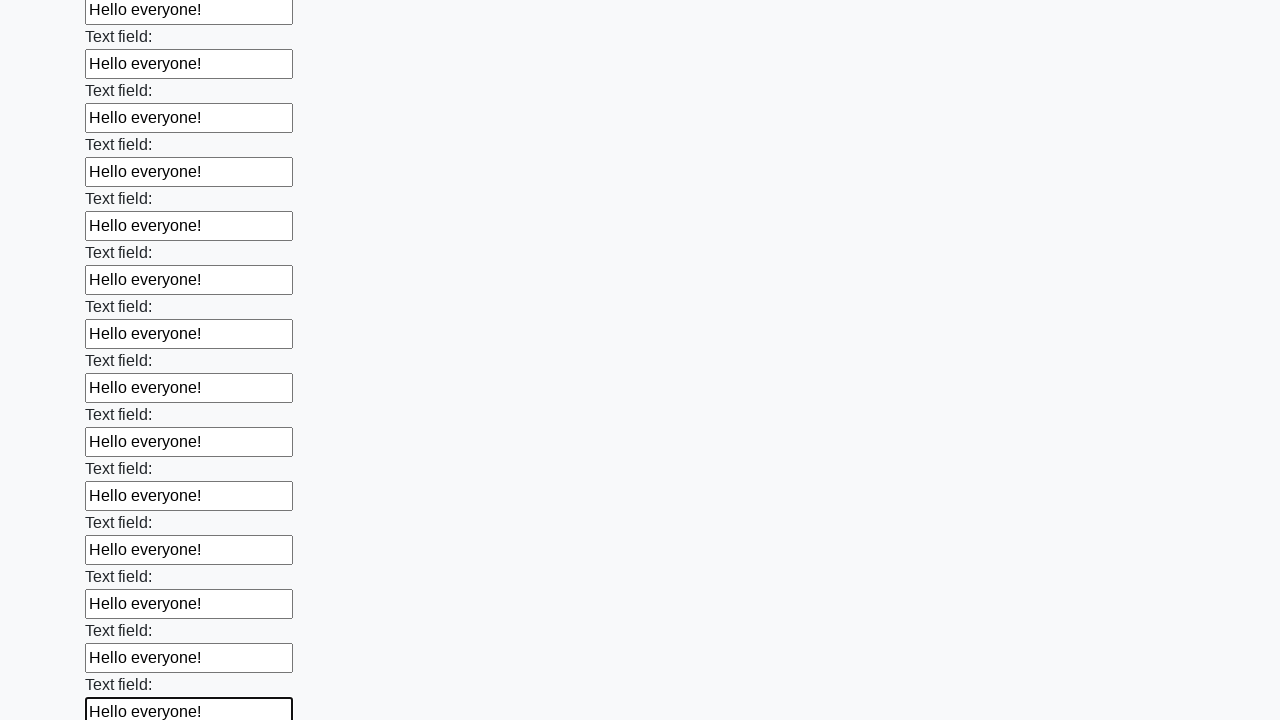

Filled input field with 'Hello everyone!' on input >> nth=62
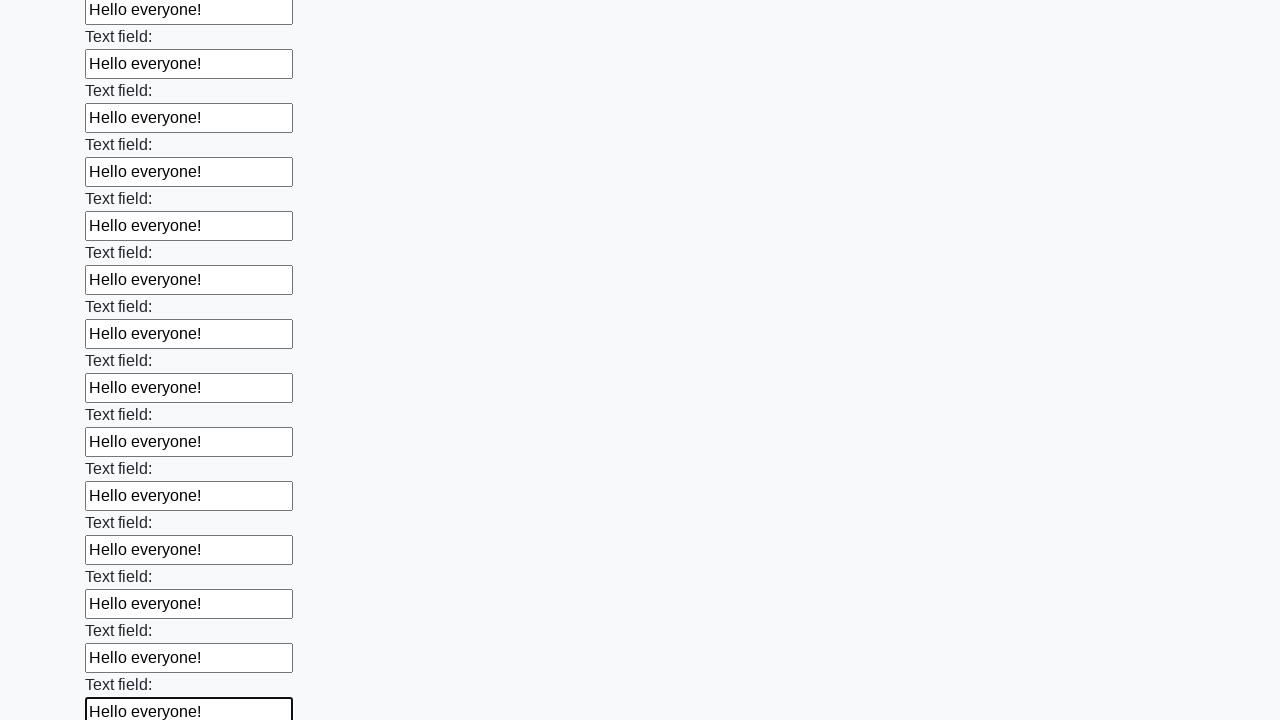

Filled input field with 'Hello everyone!' on input >> nth=63
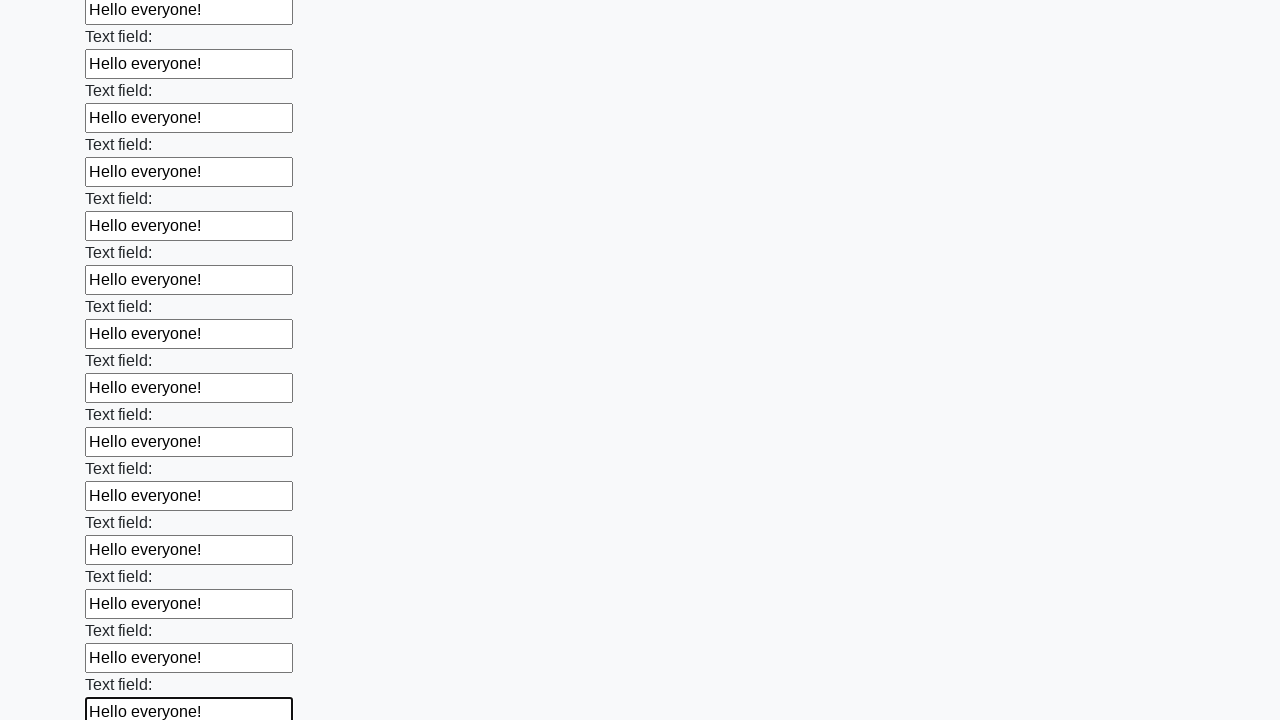

Filled input field with 'Hello everyone!' on input >> nth=64
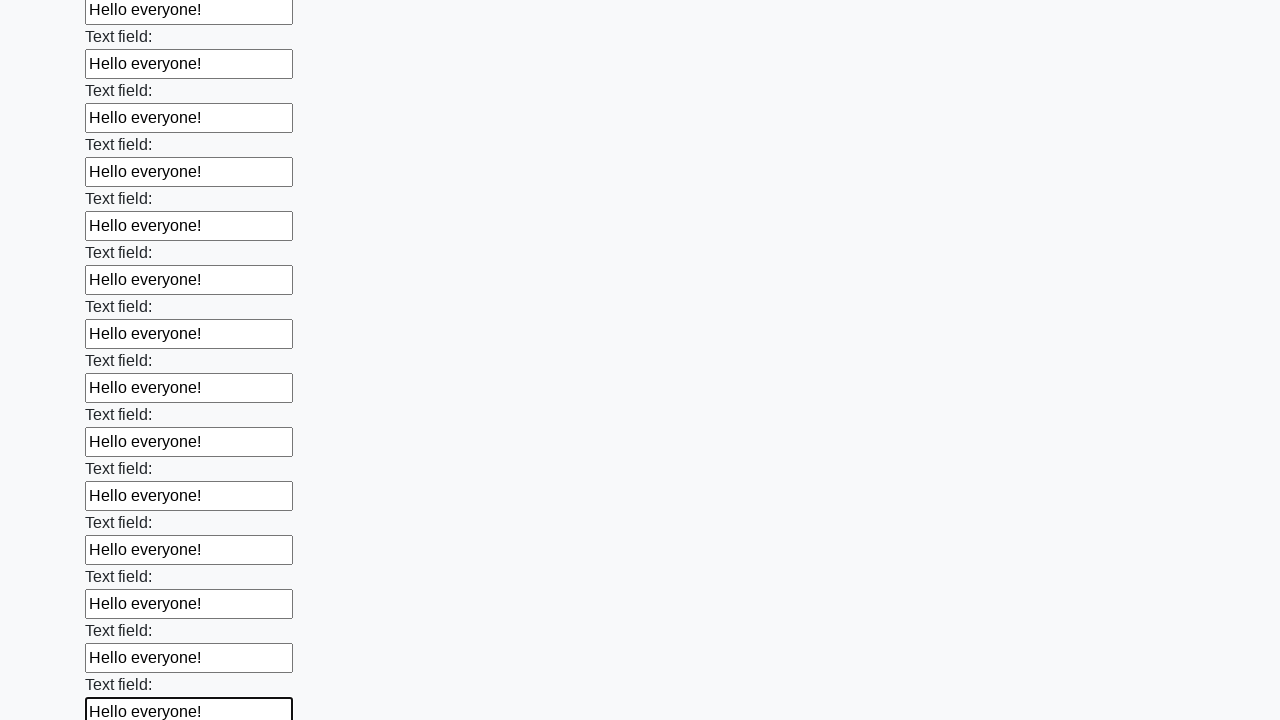

Filled input field with 'Hello everyone!' on input >> nth=65
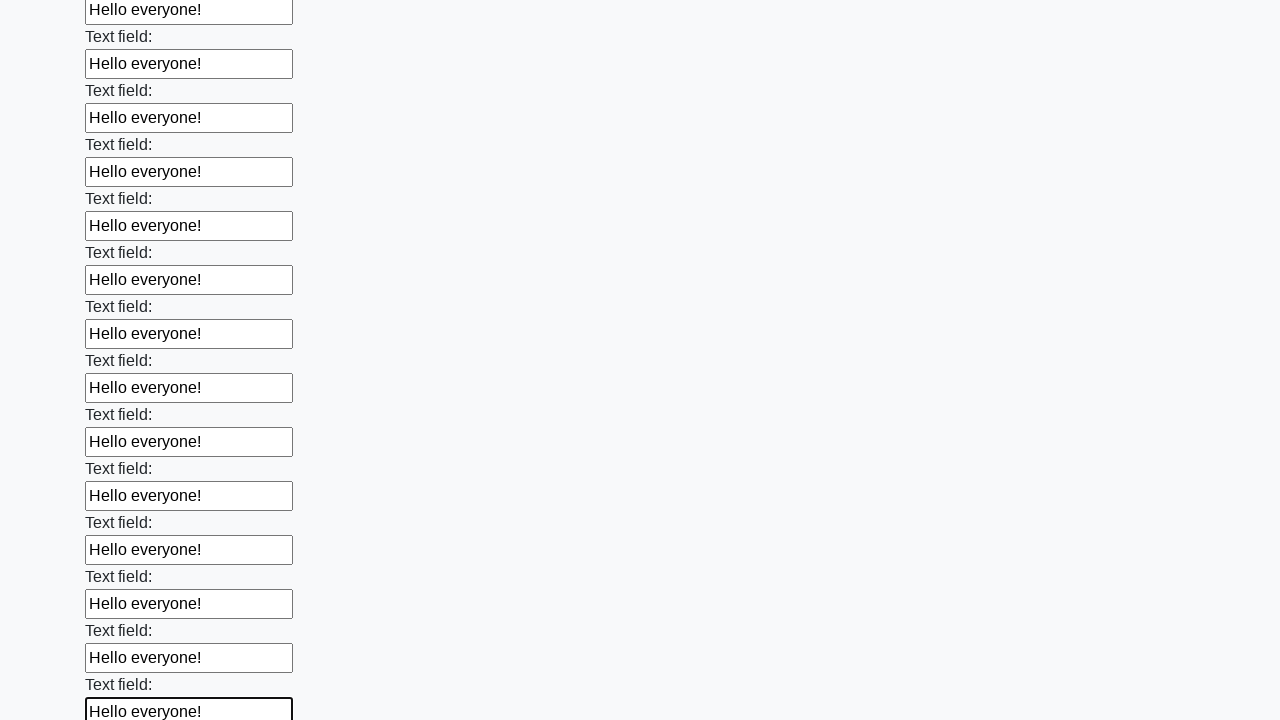

Filled input field with 'Hello everyone!' on input >> nth=66
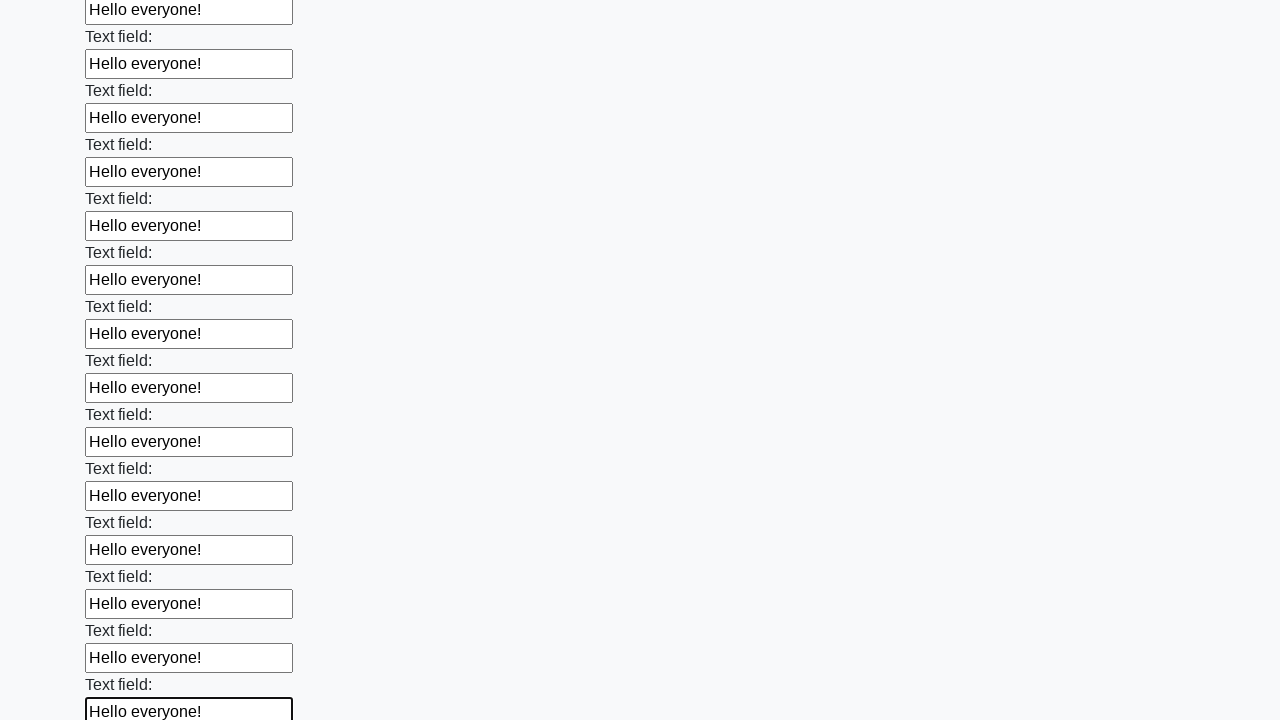

Filled input field with 'Hello everyone!' on input >> nth=67
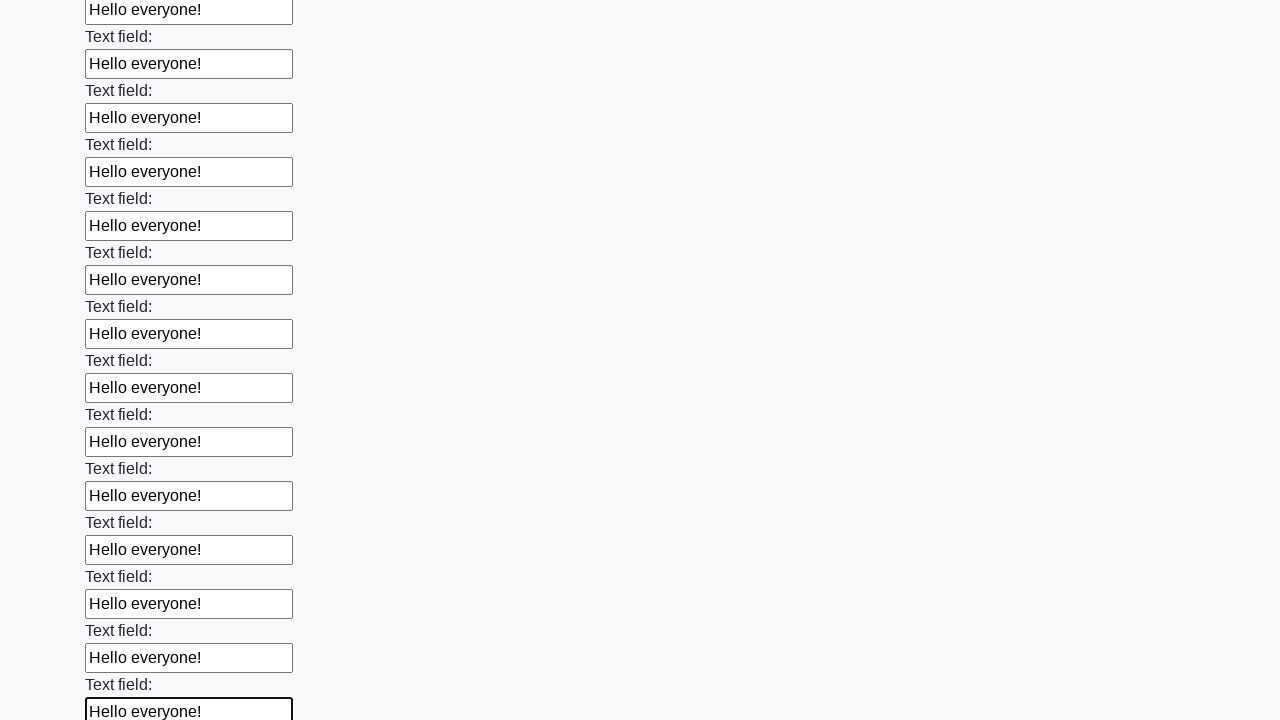

Filled input field with 'Hello everyone!' on input >> nth=68
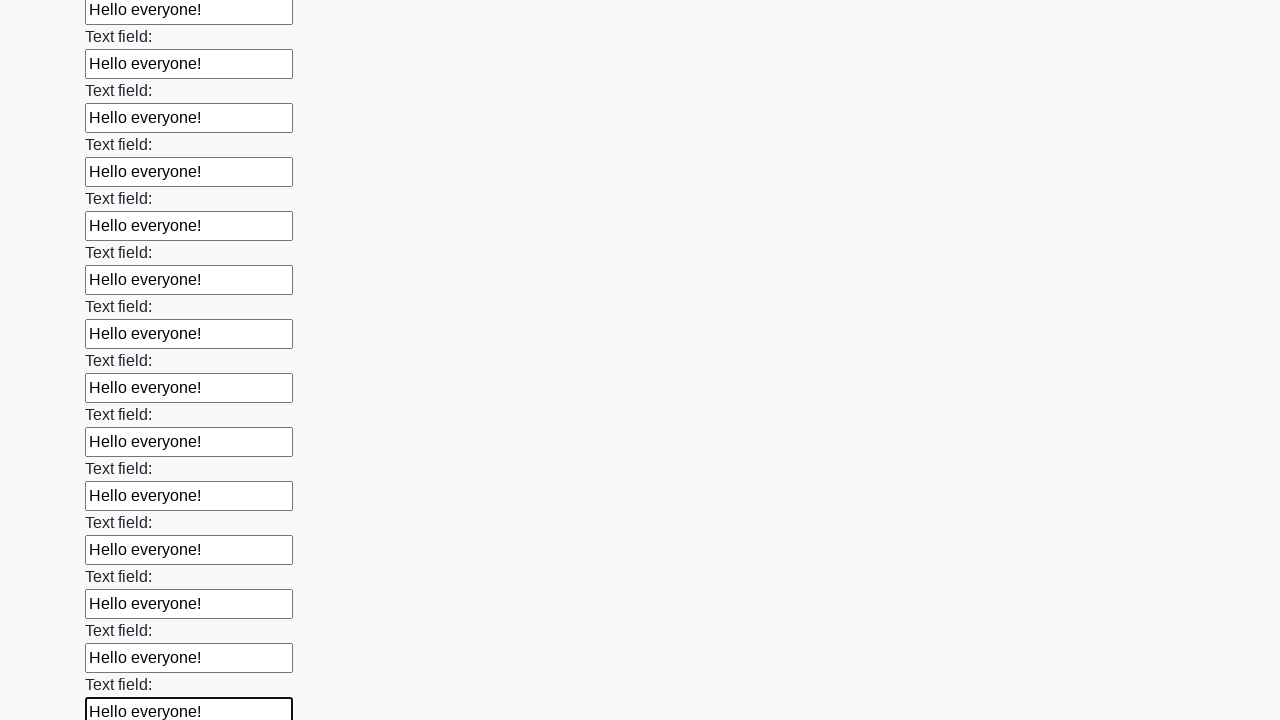

Filled input field with 'Hello everyone!' on input >> nth=69
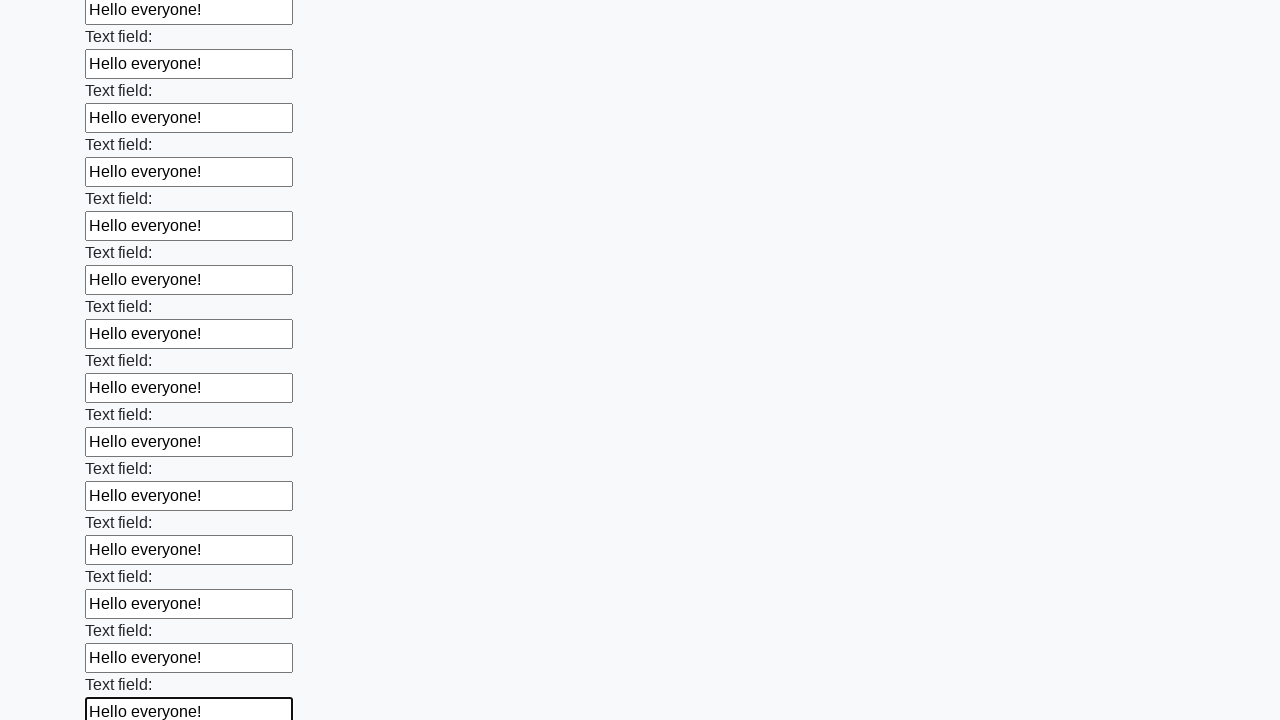

Filled input field with 'Hello everyone!' on input >> nth=70
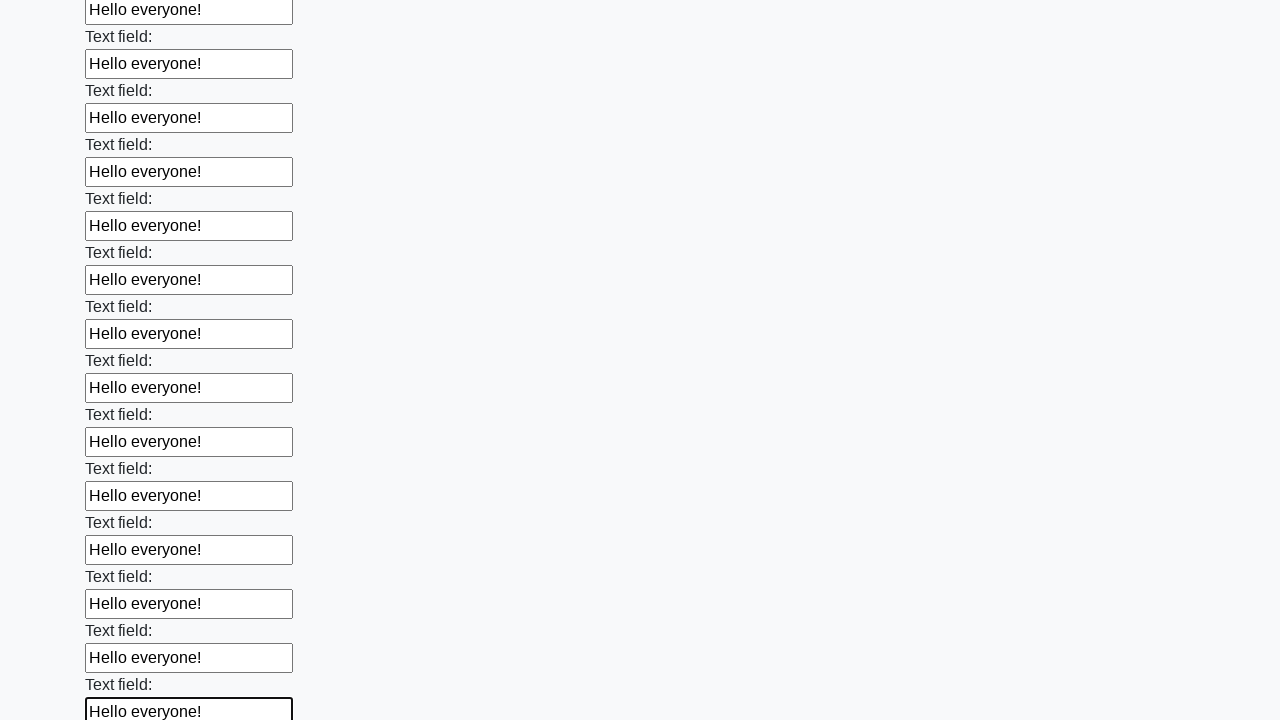

Filled input field with 'Hello everyone!' on input >> nth=71
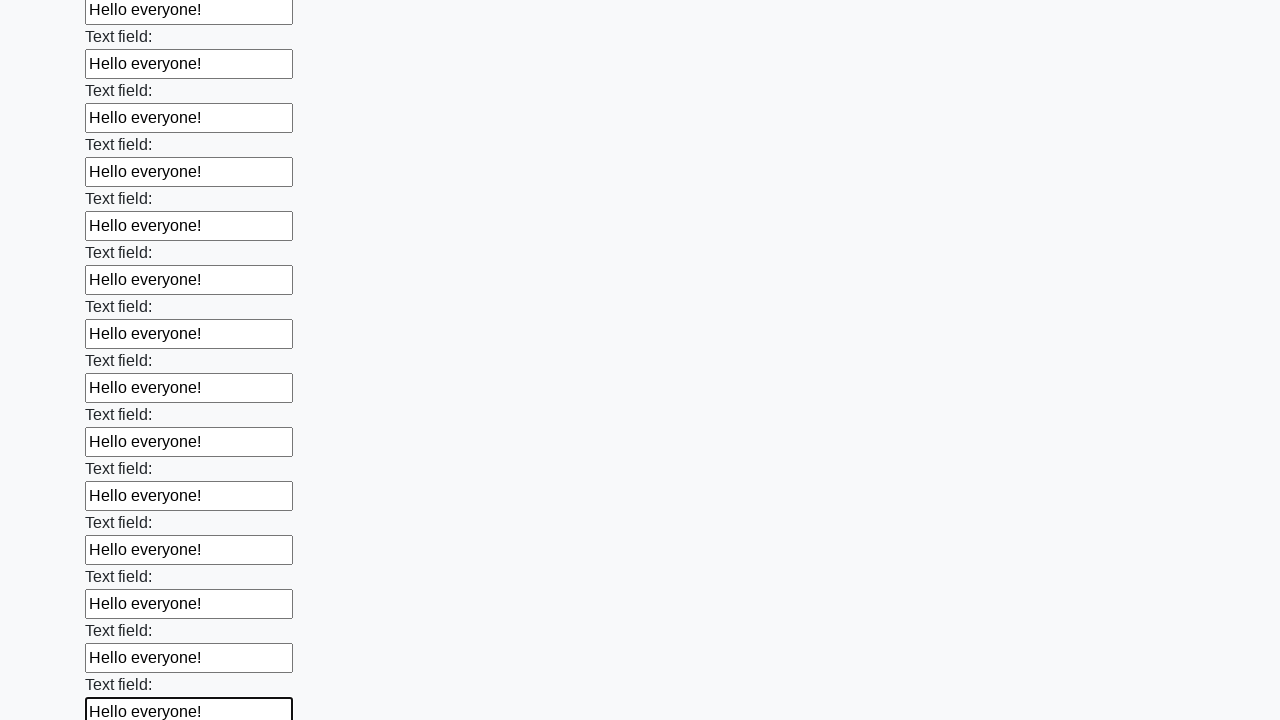

Filled input field with 'Hello everyone!' on input >> nth=72
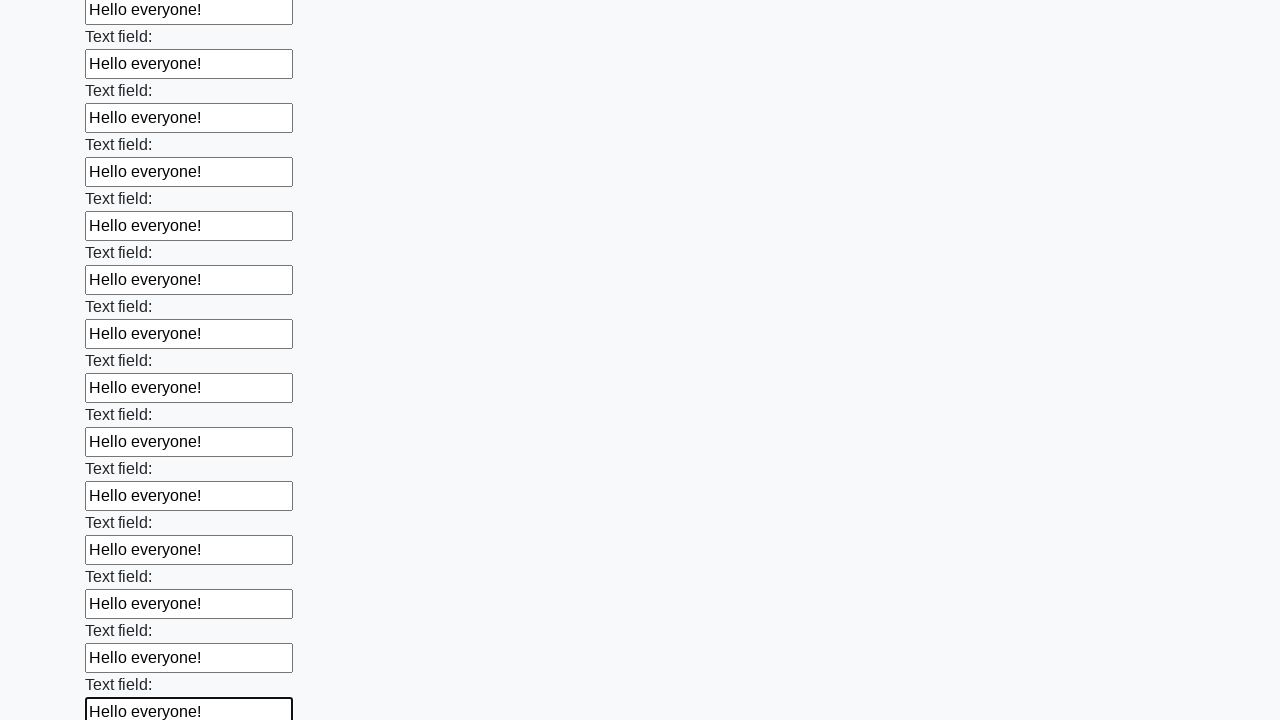

Filled input field with 'Hello everyone!' on input >> nth=73
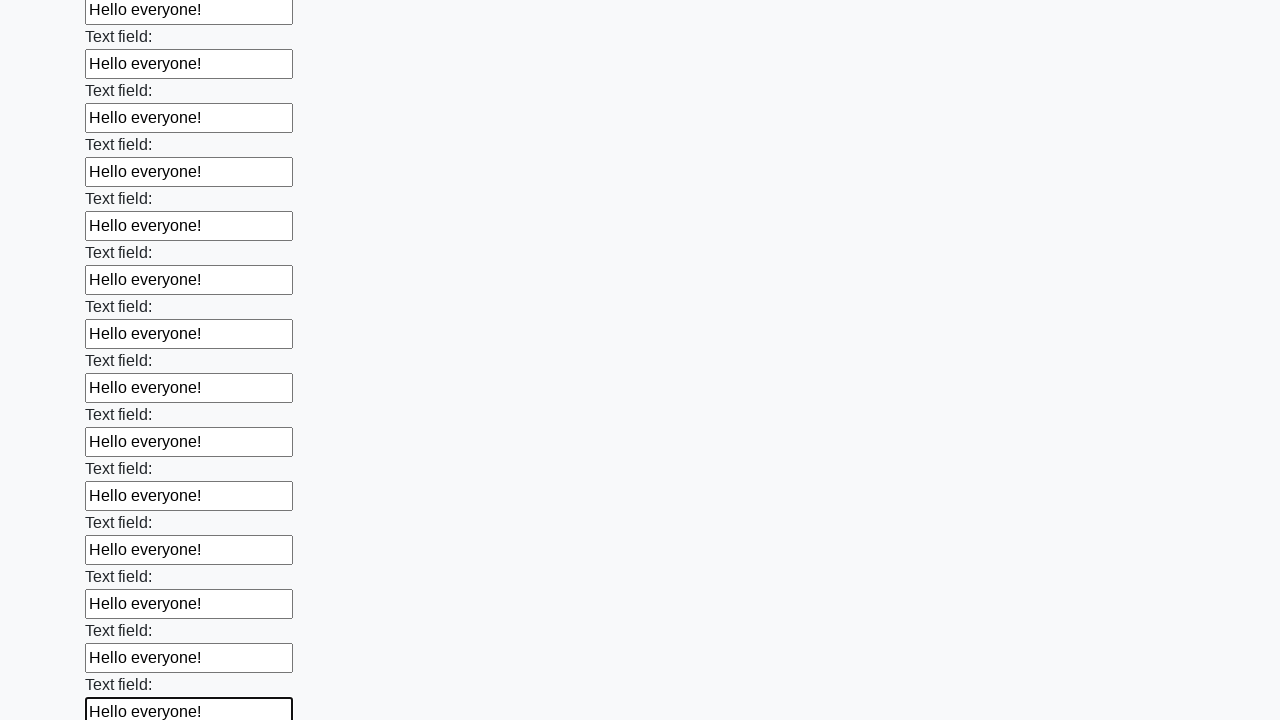

Filled input field with 'Hello everyone!' on input >> nth=74
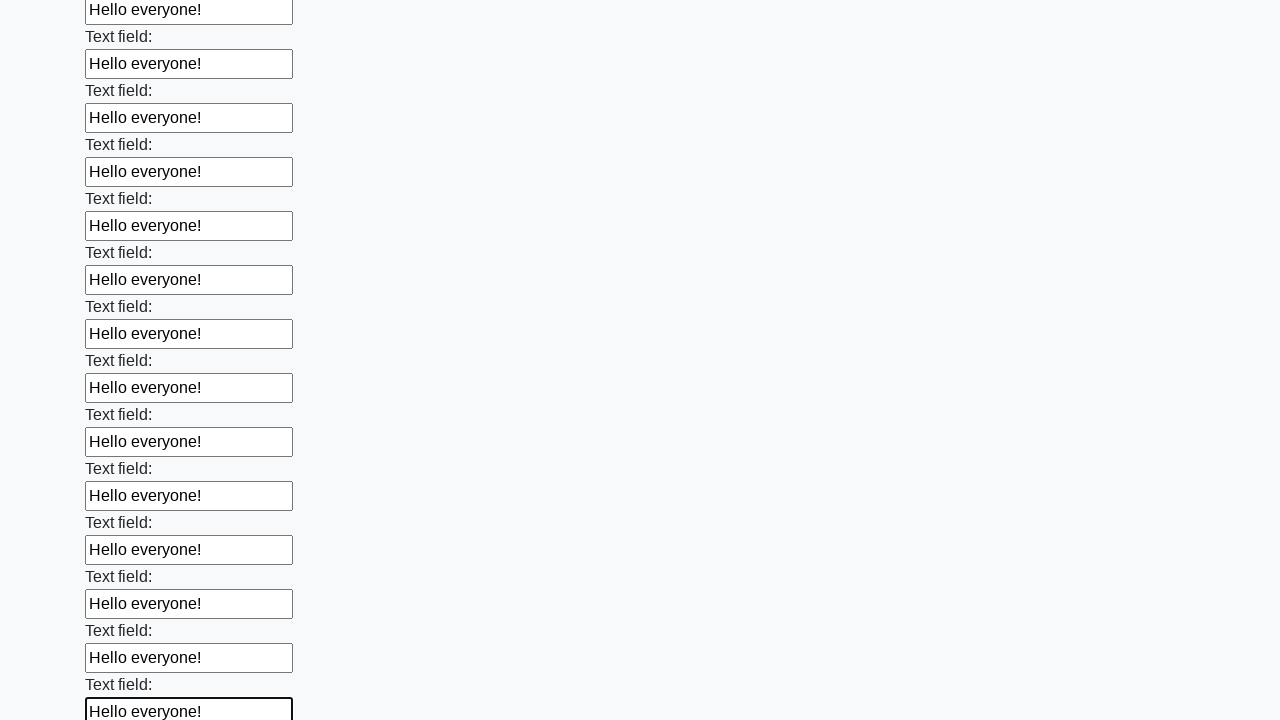

Filled input field with 'Hello everyone!' on input >> nth=75
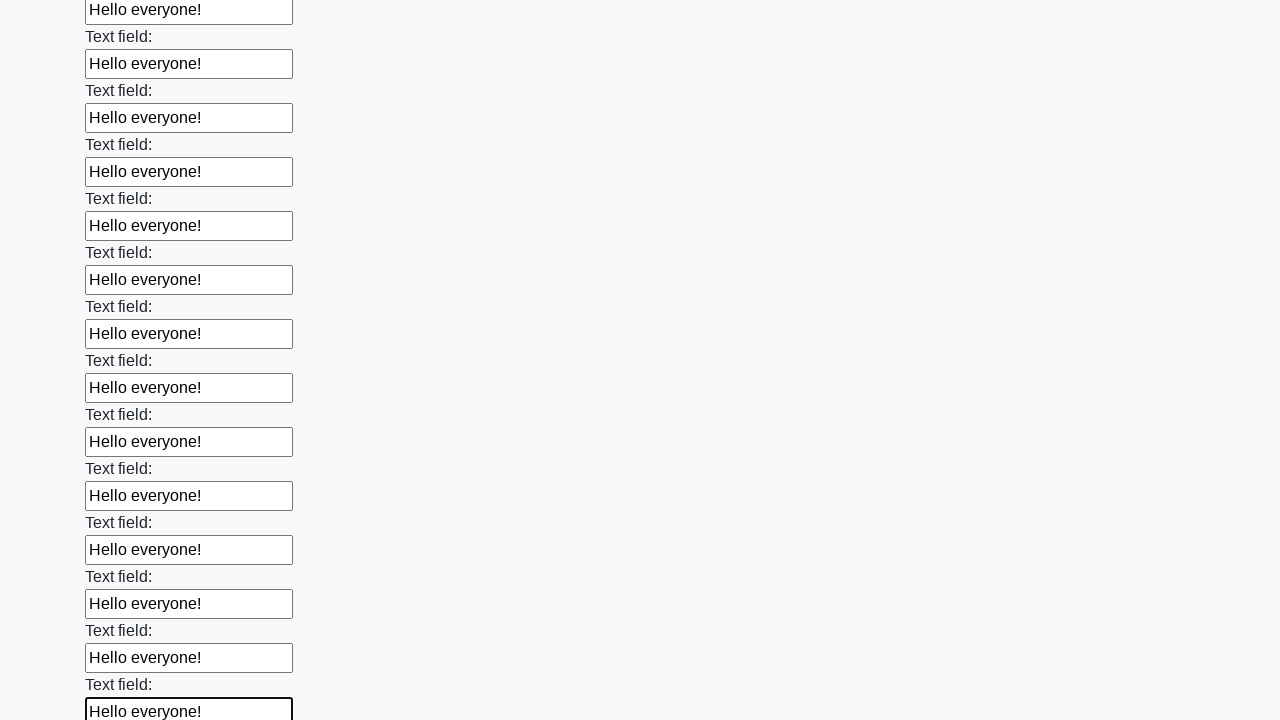

Filled input field with 'Hello everyone!' on input >> nth=76
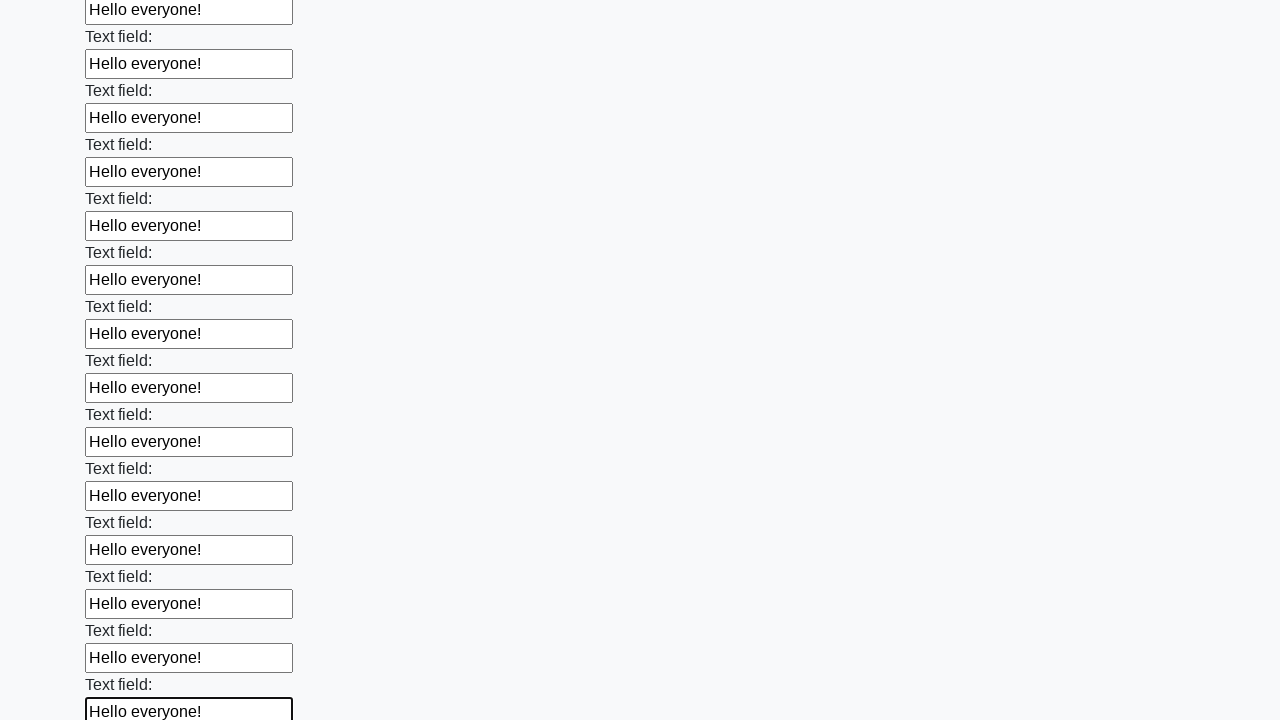

Filled input field with 'Hello everyone!' on input >> nth=77
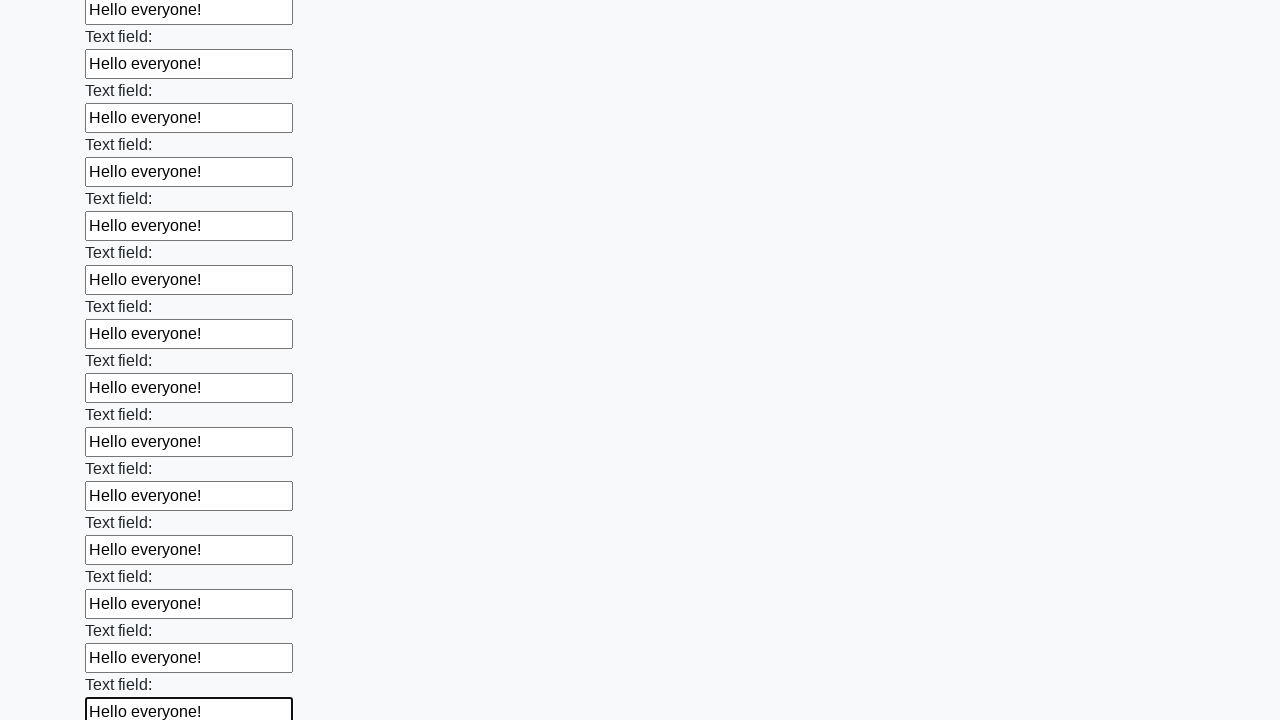

Filled input field with 'Hello everyone!' on input >> nth=78
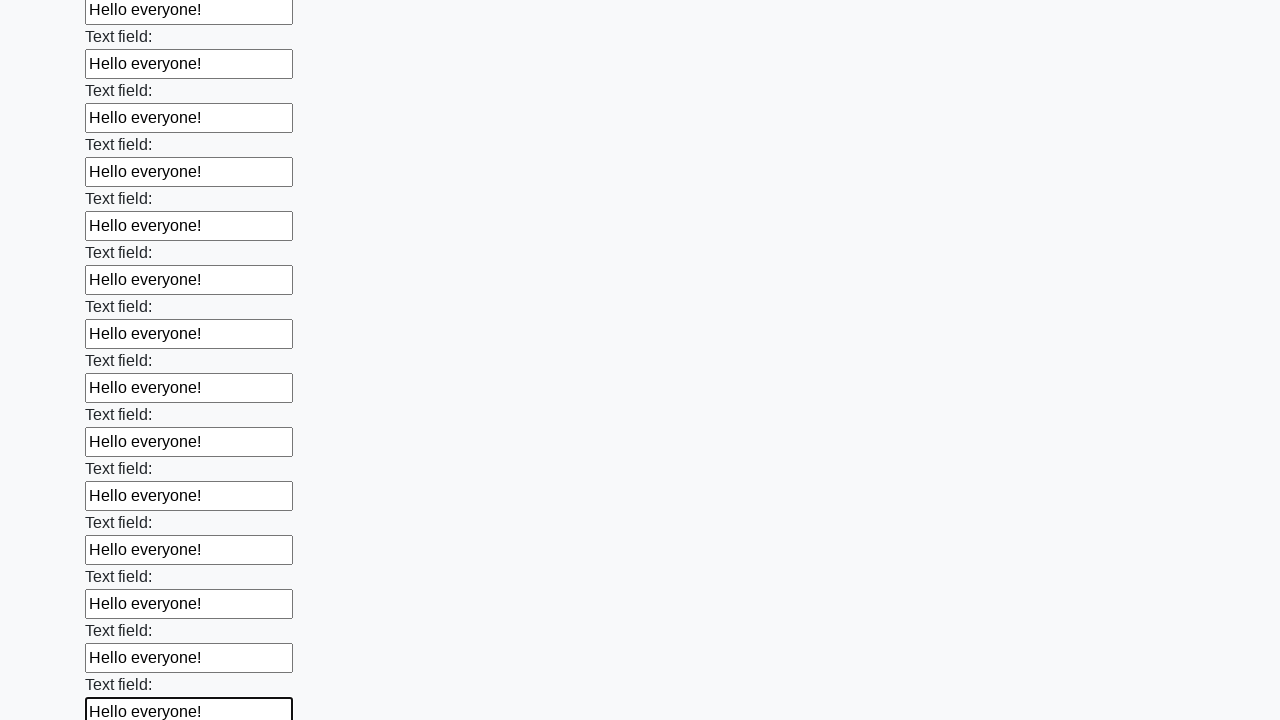

Filled input field with 'Hello everyone!' on input >> nth=79
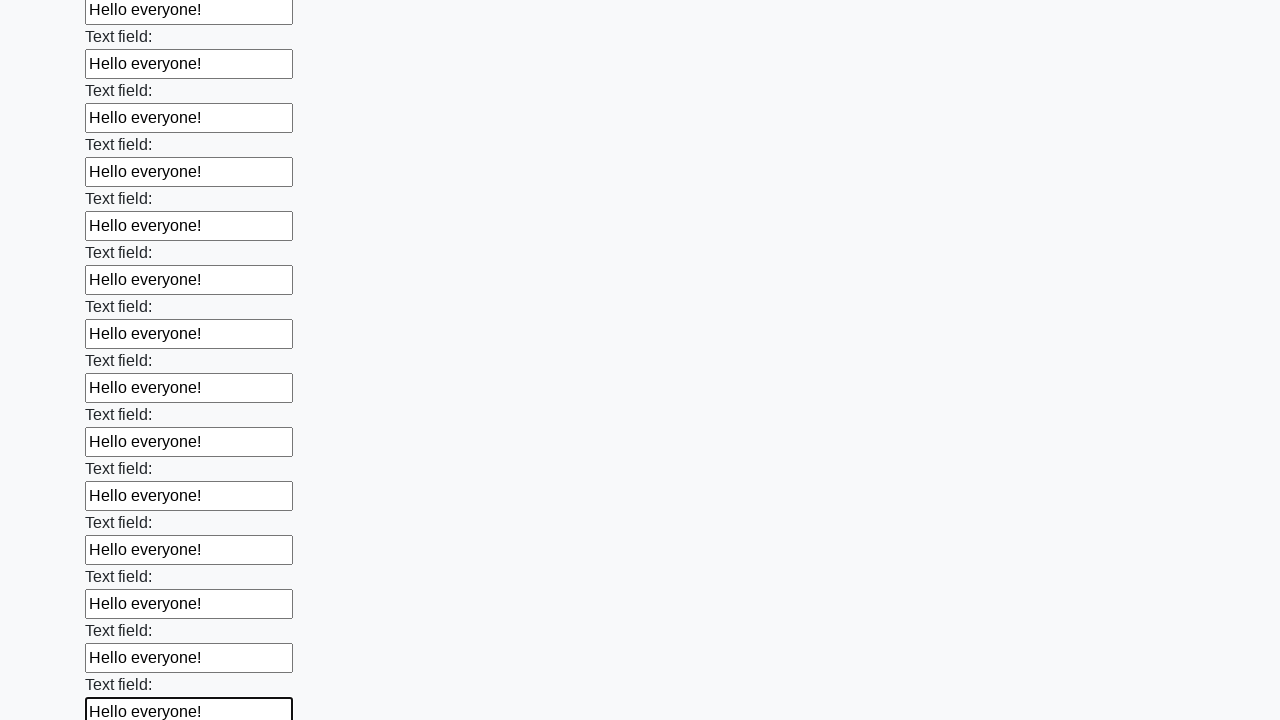

Filled input field with 'Hello everyone!' on input >> nth=80
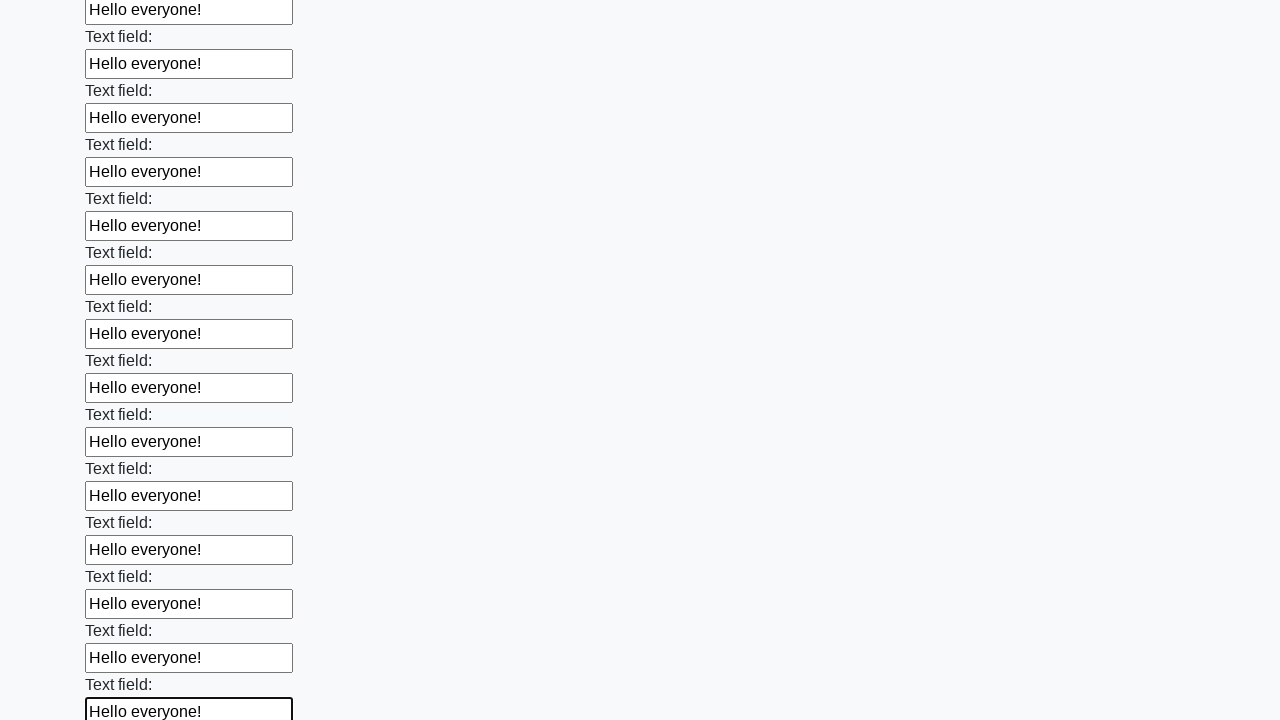

Filled input field with 'Hello everyone!' on input >> nth=81
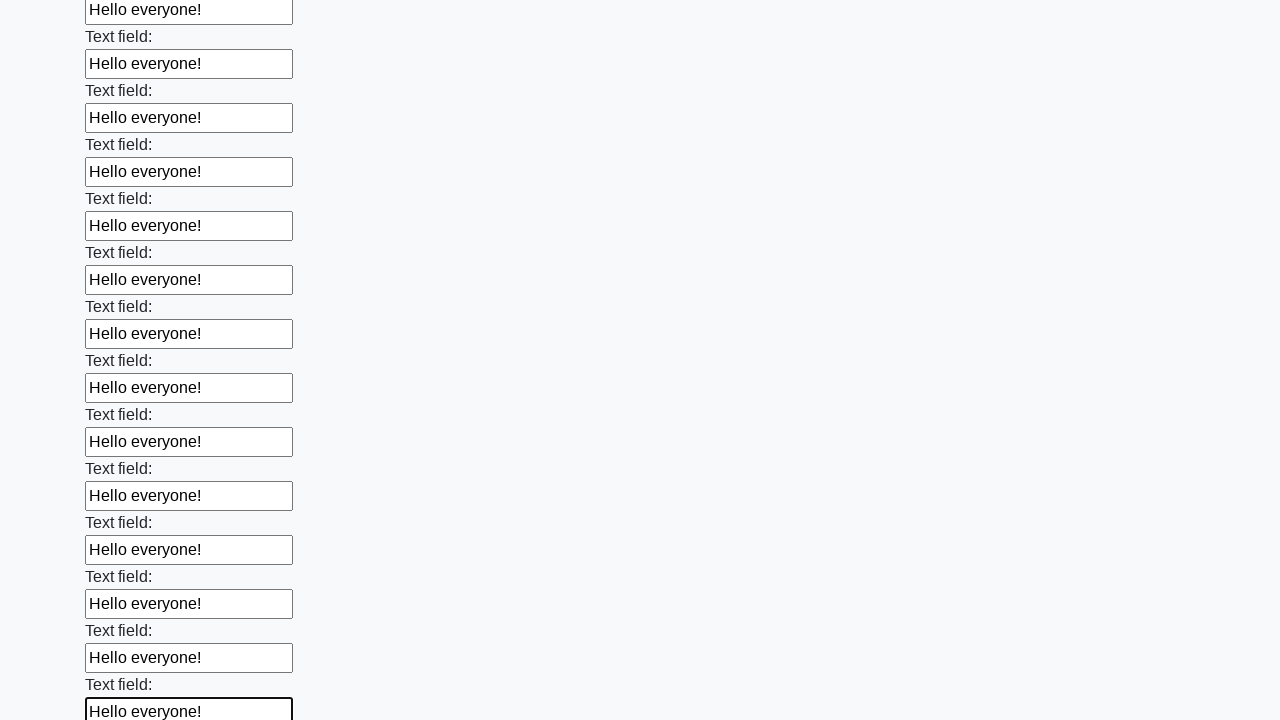

Filled input field with 'Hello everyone!' on input >> nth=82
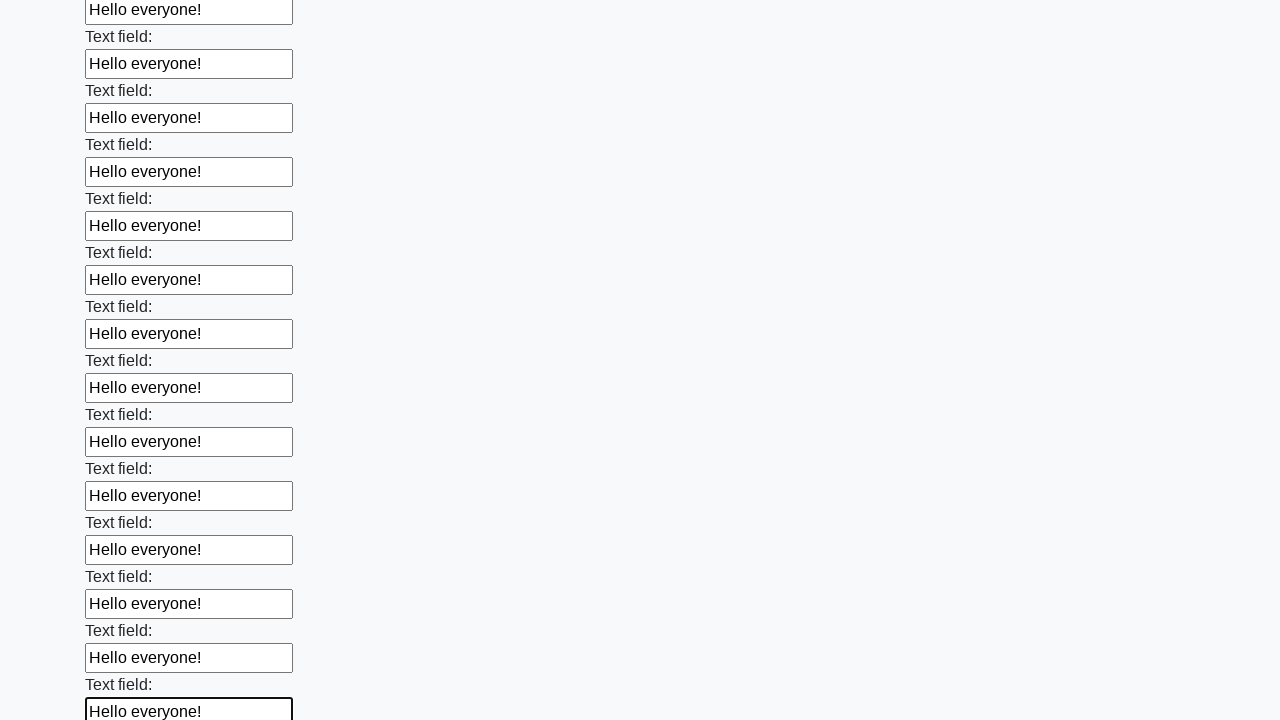

Filled input field with 'Hello everyone!' on input >> nth=83
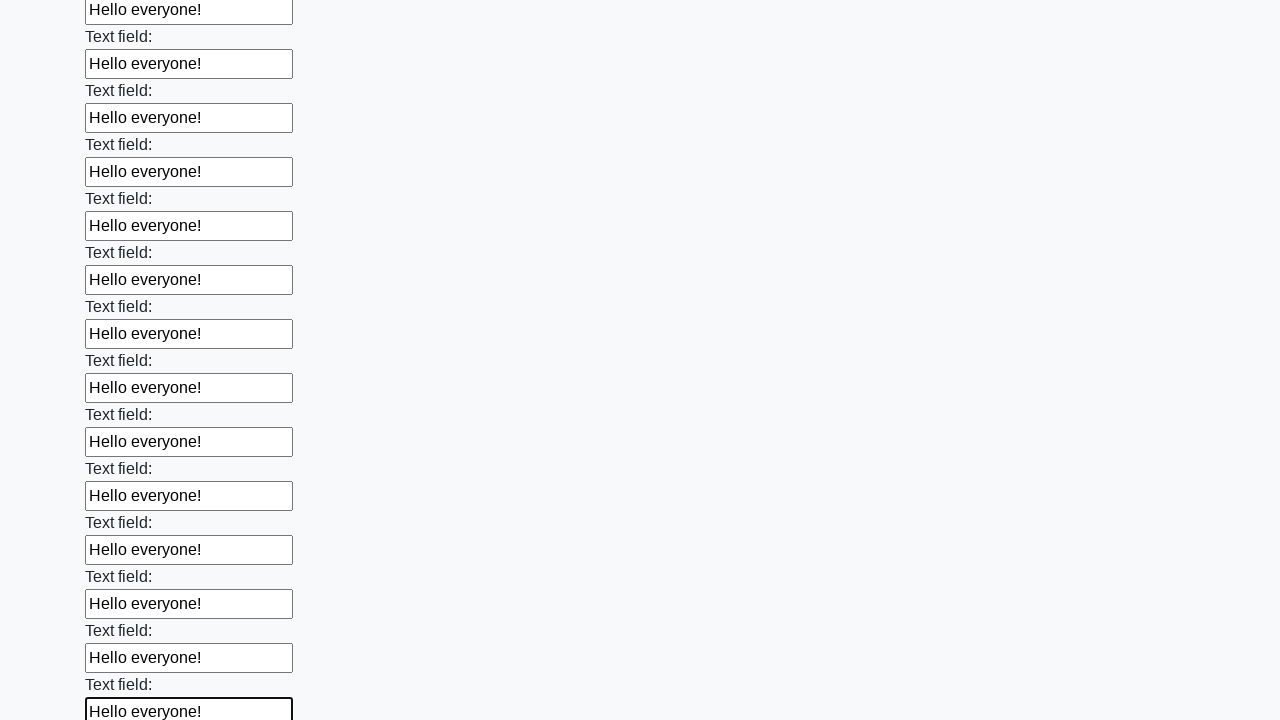

Filled input field with 'Hello everyone!' on input >> nth=84
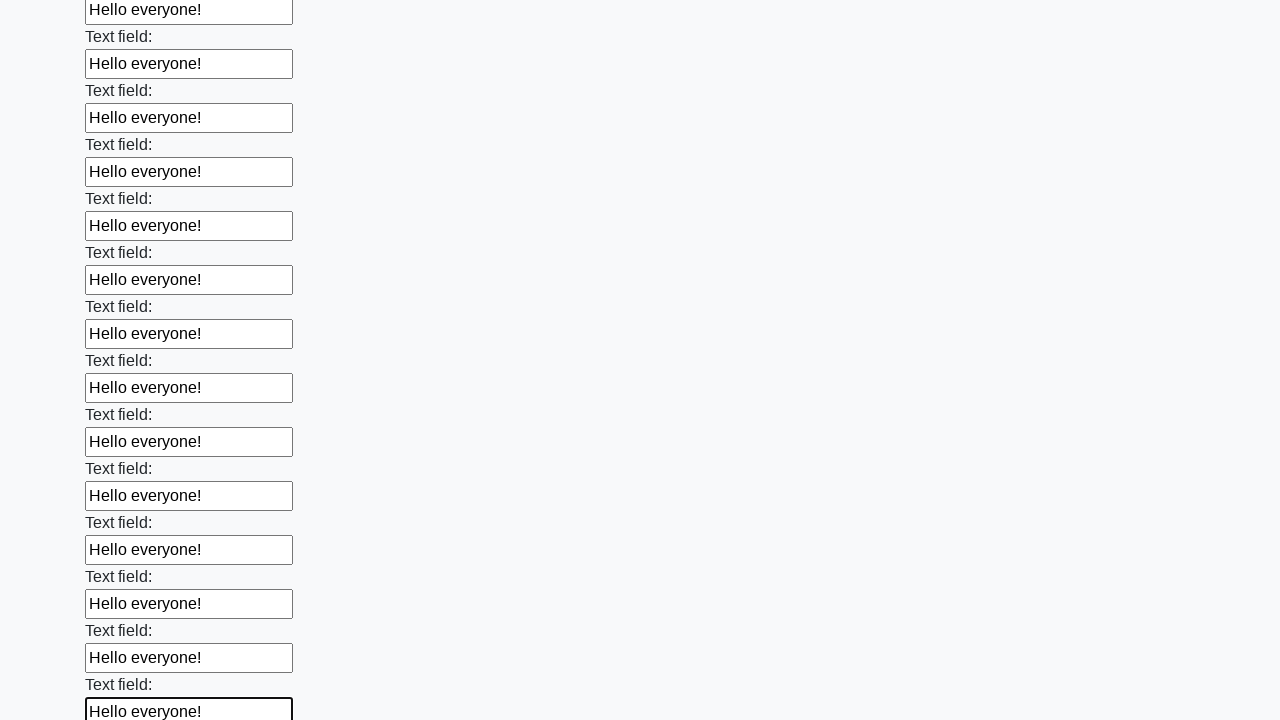

Filled input field with 'Hello everyone!' on input >> nth=85
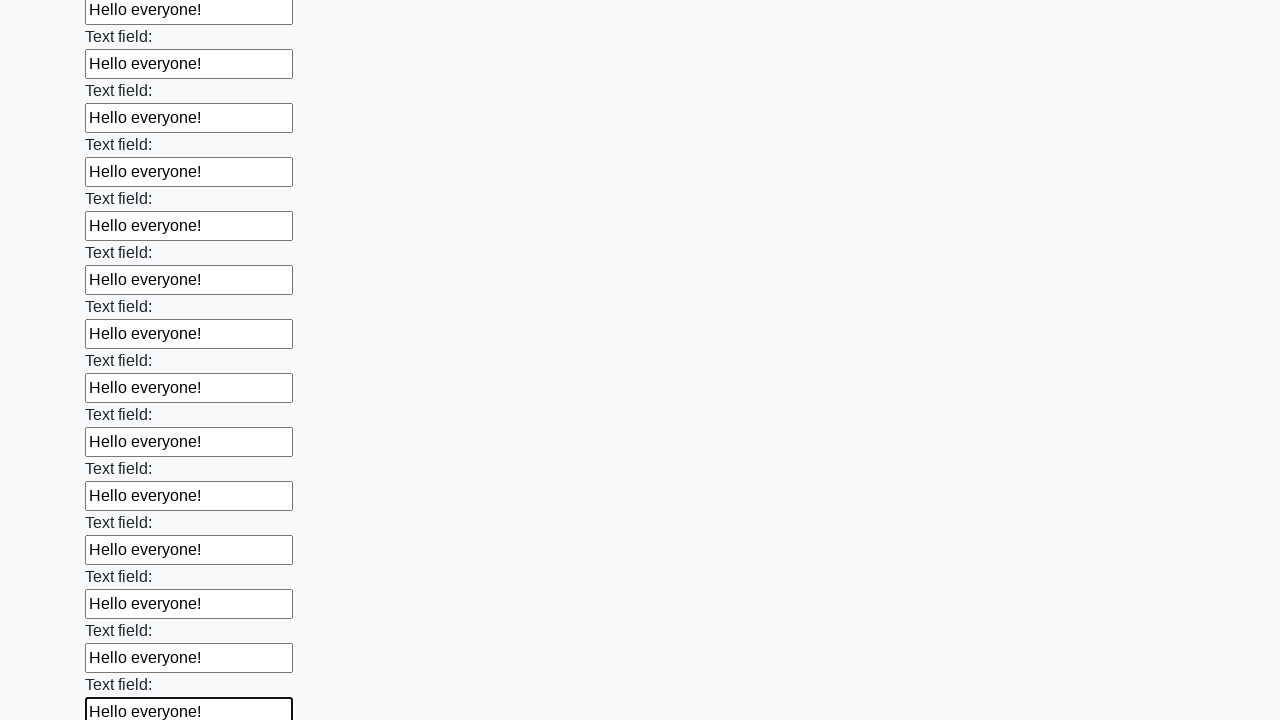

Filled input field with 'Hello everyone!' on input >> nth=86
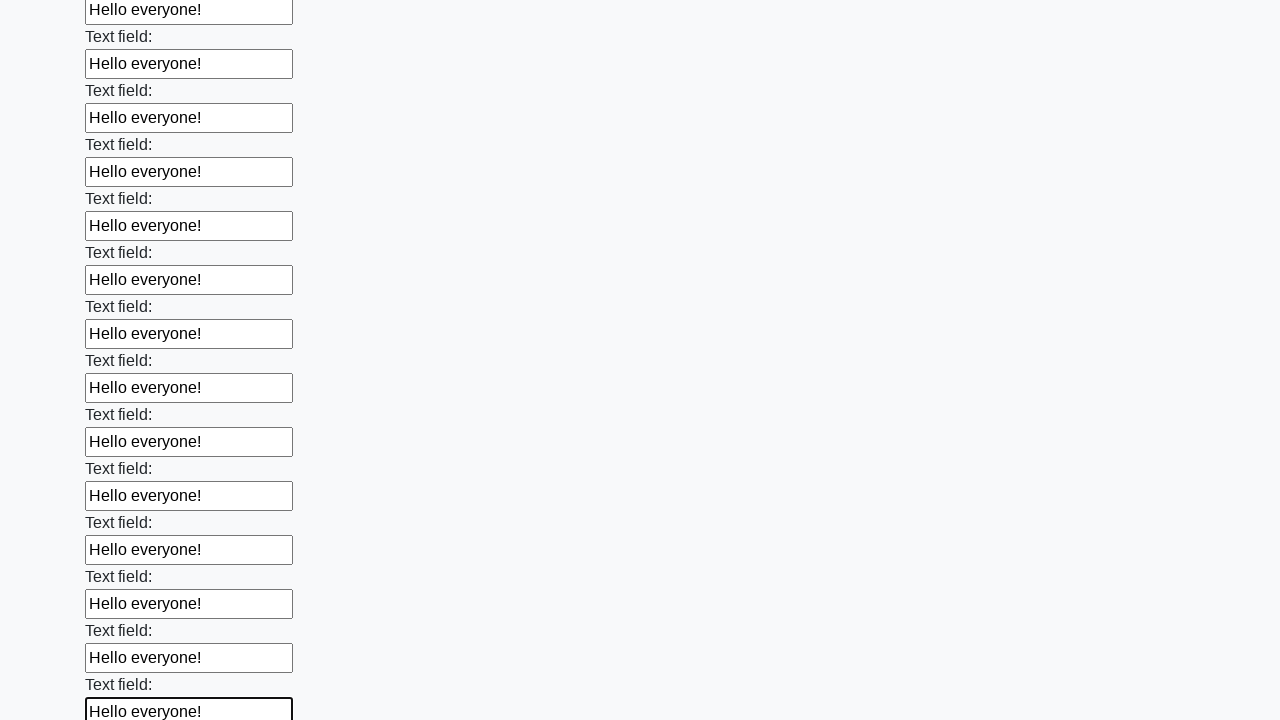

Filled input field with 'Hello everyone!' on input >> nth=87
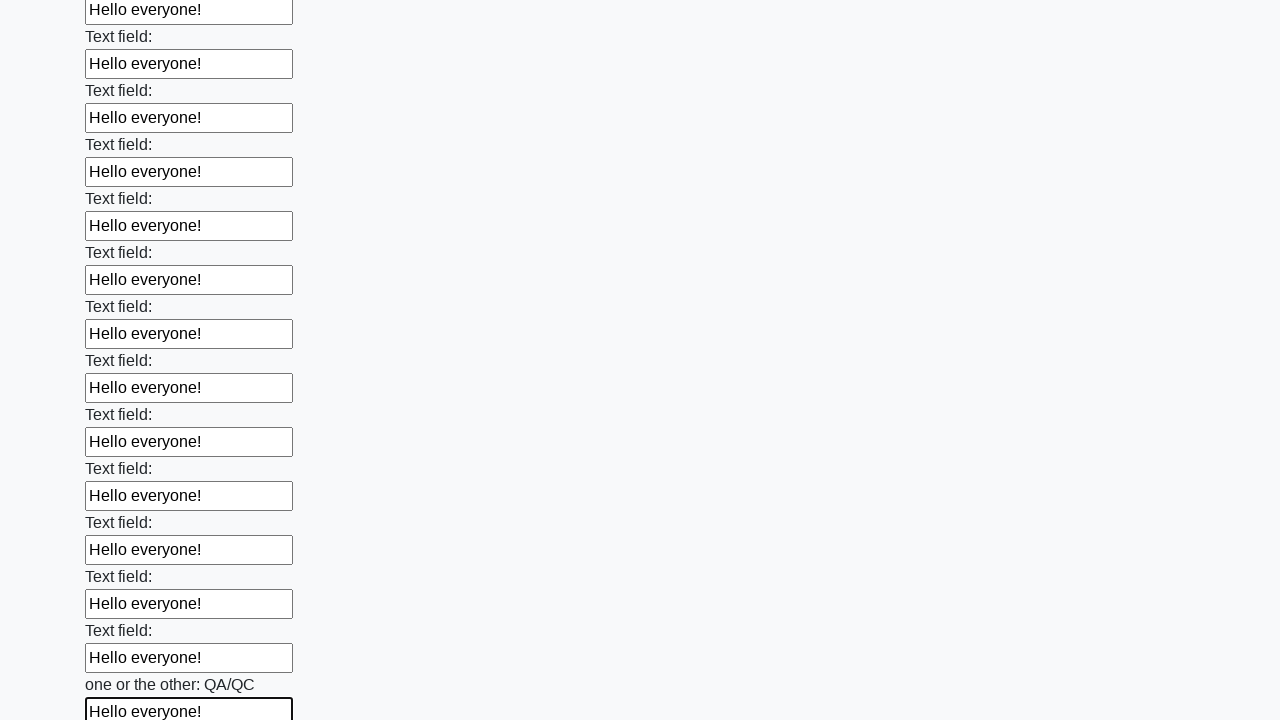

Filled input field with 'Hello everyone!' on input >> nth=88
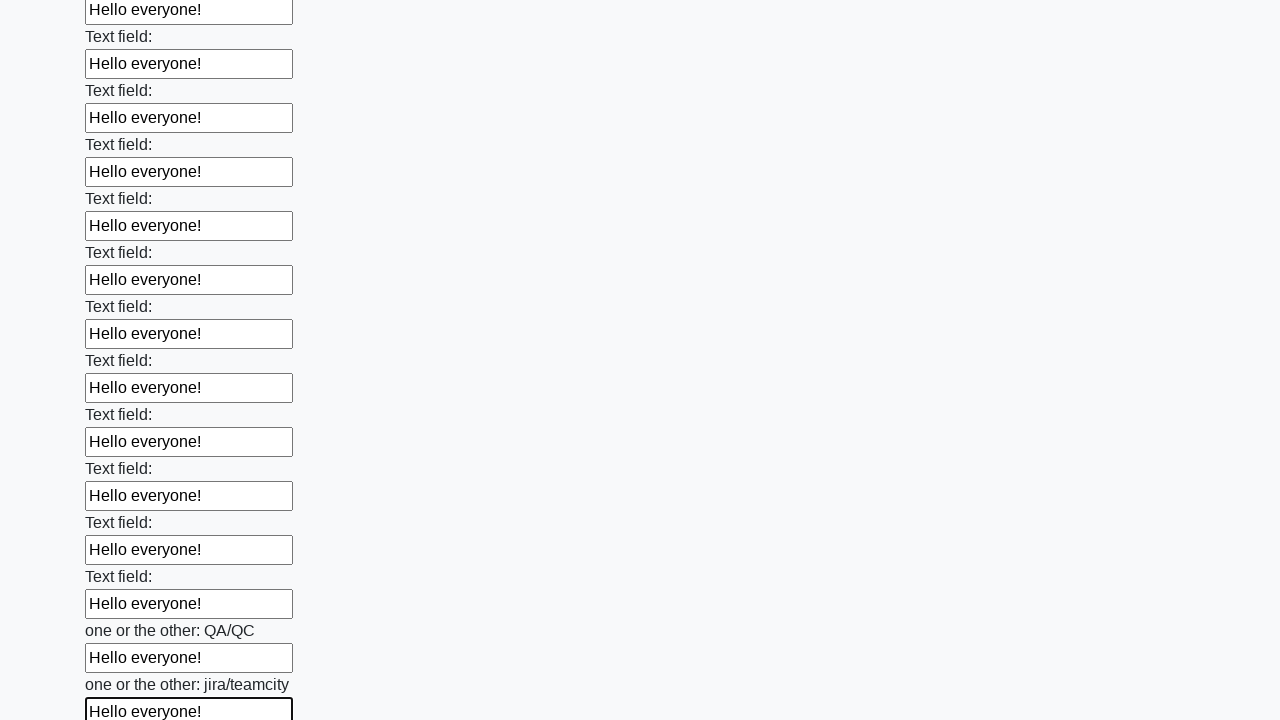

Filled input field with 'Hello everyone!' on input >> nth=89
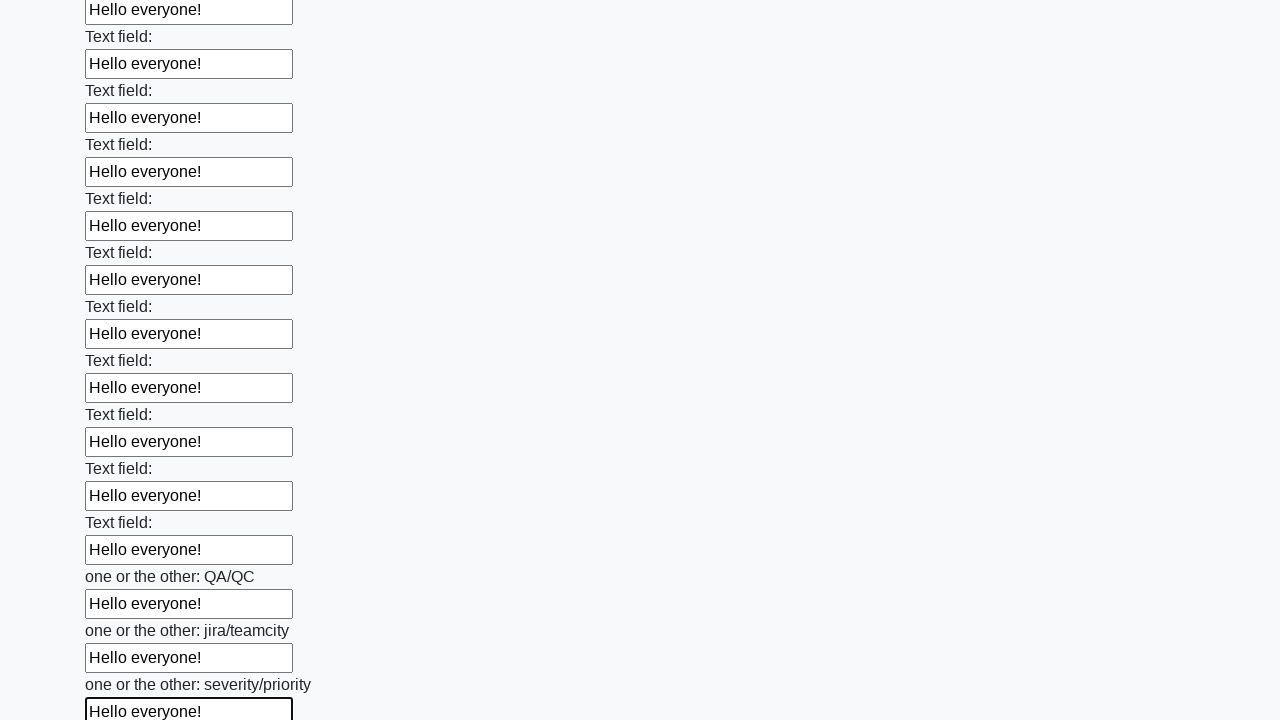

Filled input field with 'Hello everyone!' on input >> nth=90
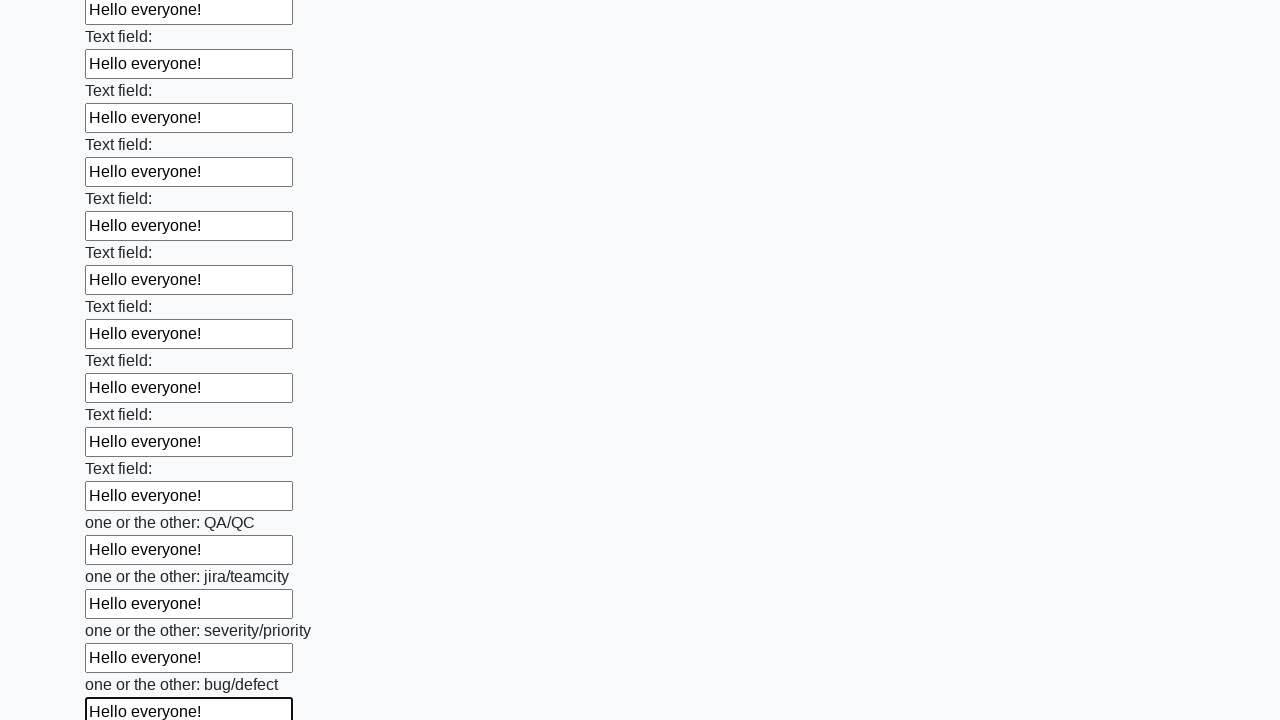

Filled input field with 'Hello everyone!' on input >> nth=91
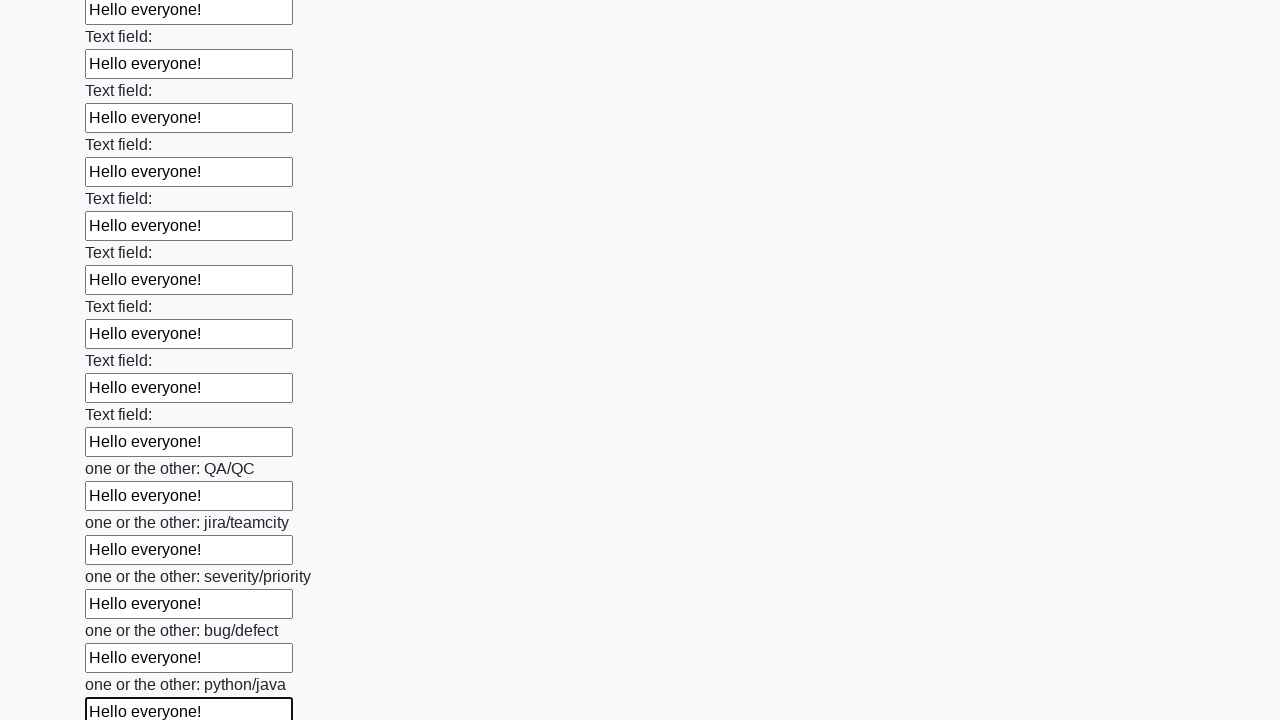

Filled input field with 'Hello everyone!' on input >> nth=92
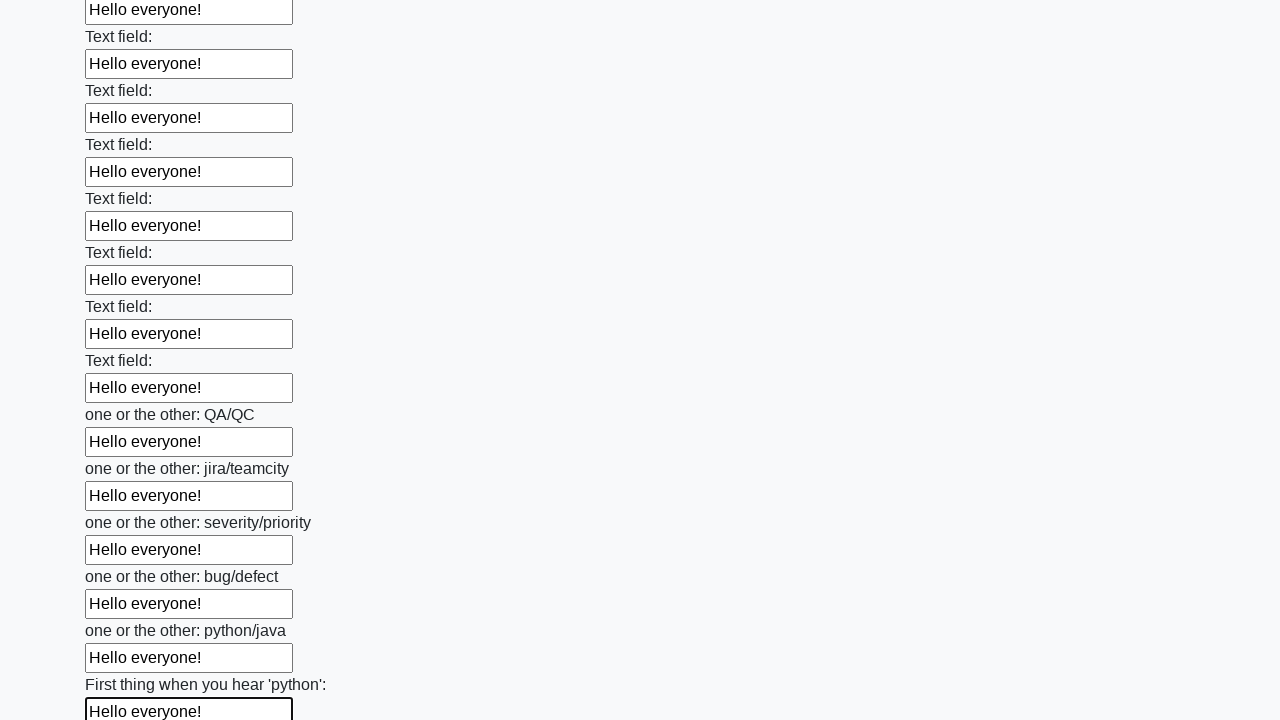

Filled input field with 'Hello everyone!' on input >> nth=93
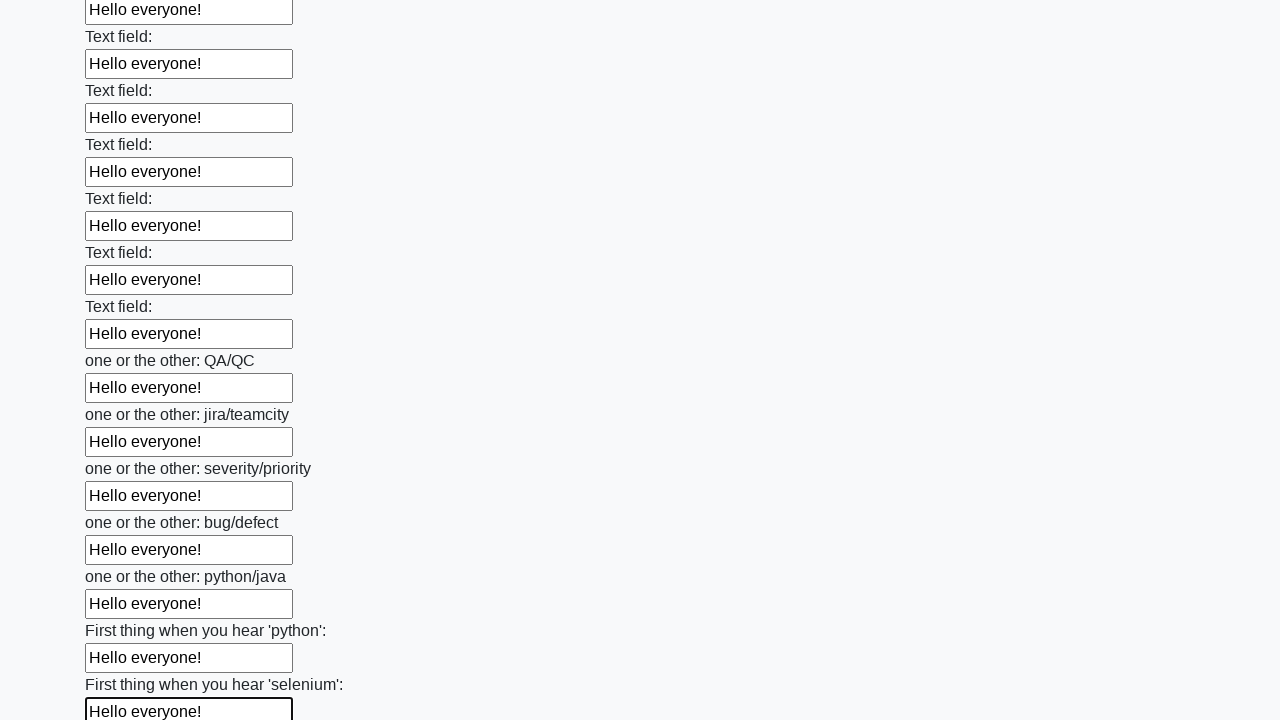

Filled input field with 'Hello everyone!' on input >> nth=94
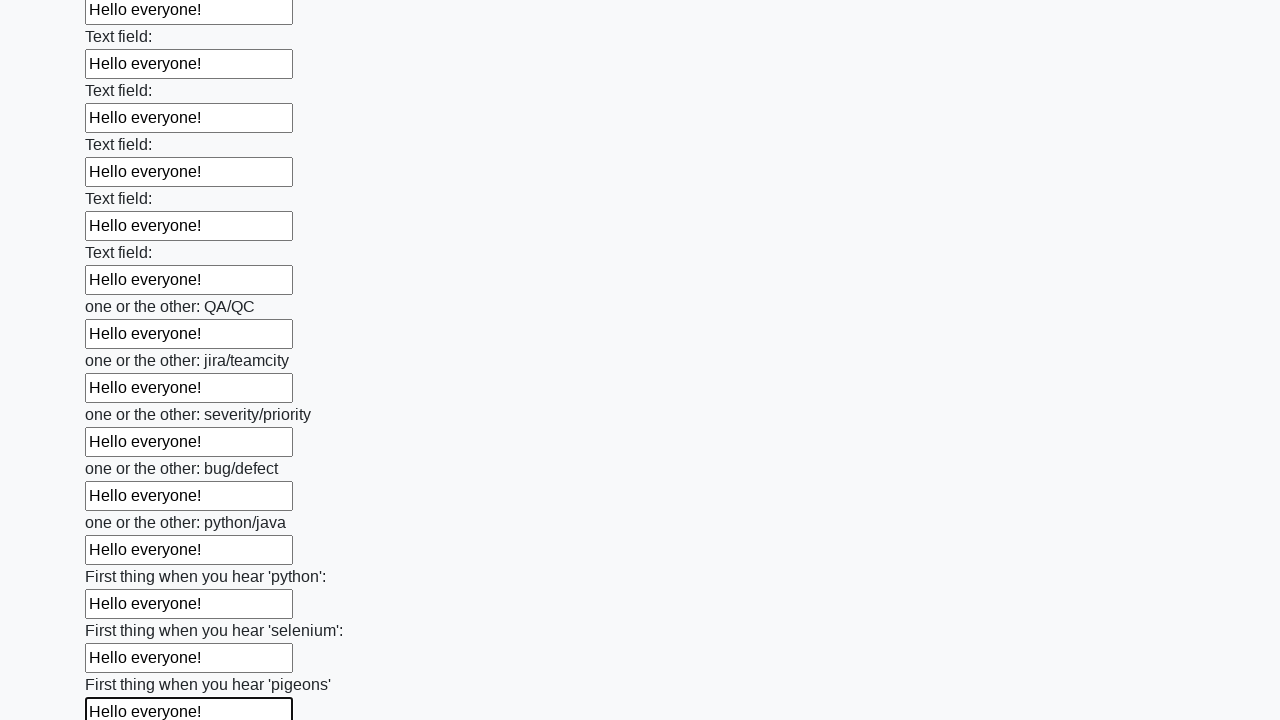

Filled input field with 'Hello everyone!' on input >> nth=95
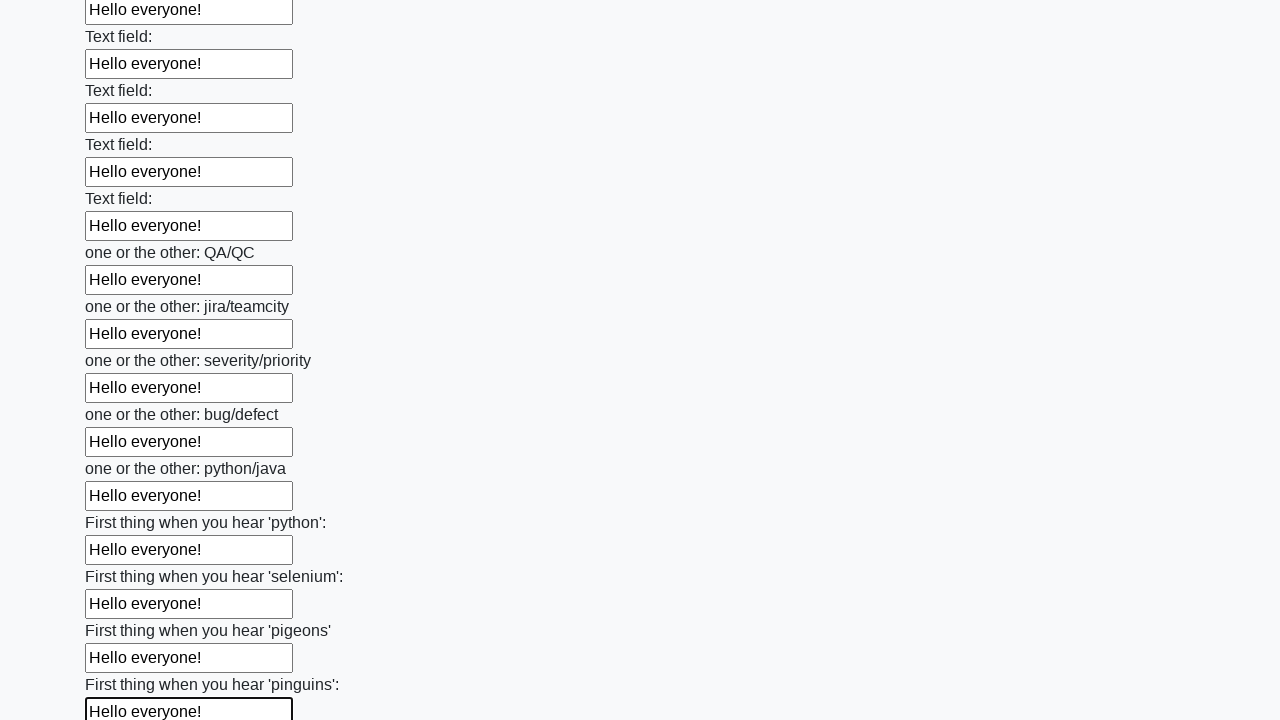

Filled input field with 'Hello everyone!' on input >> nth=96
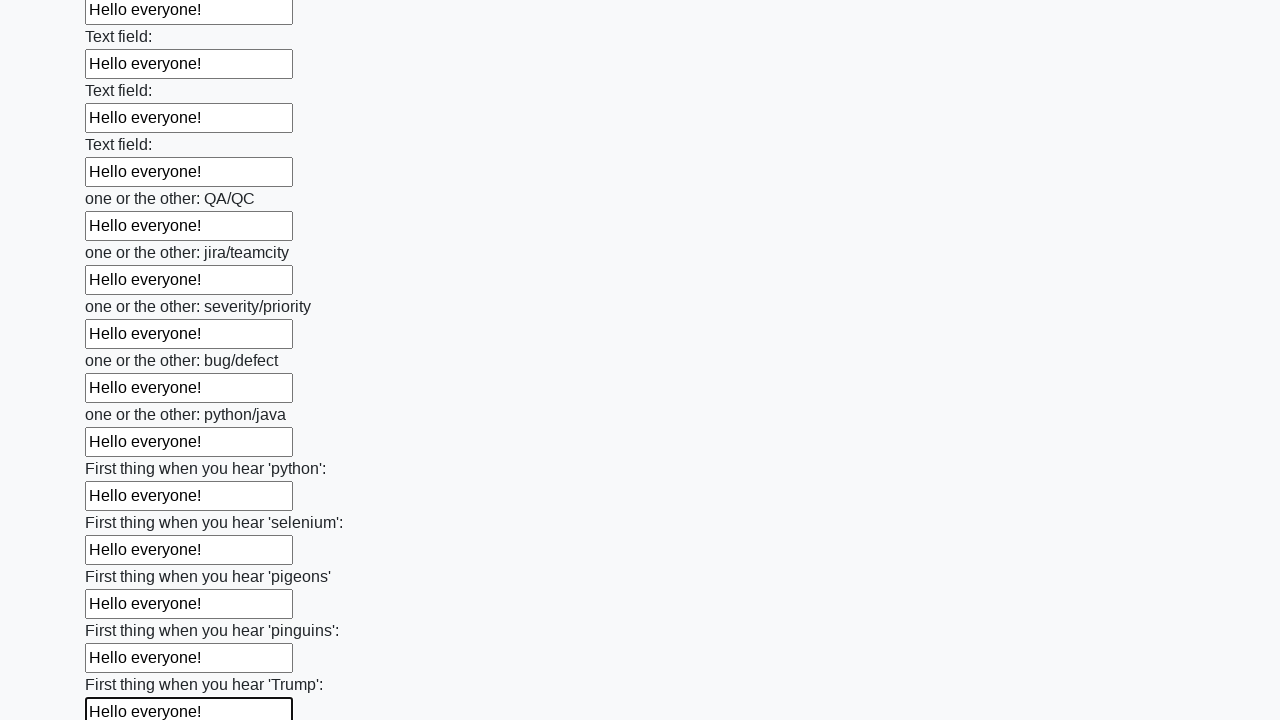

Filled input field with 'Hello everyone!' on input >> nth=97
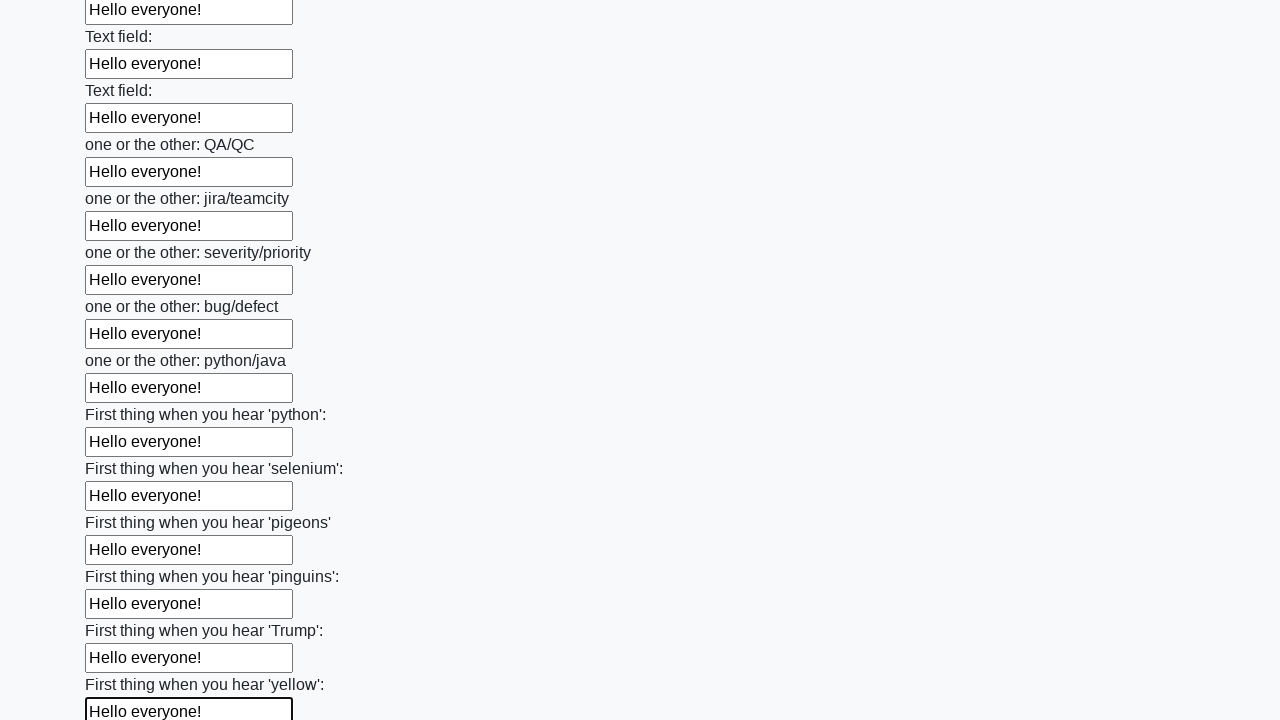

Filled input field with 'Hello everyone!' on input >> nth=98
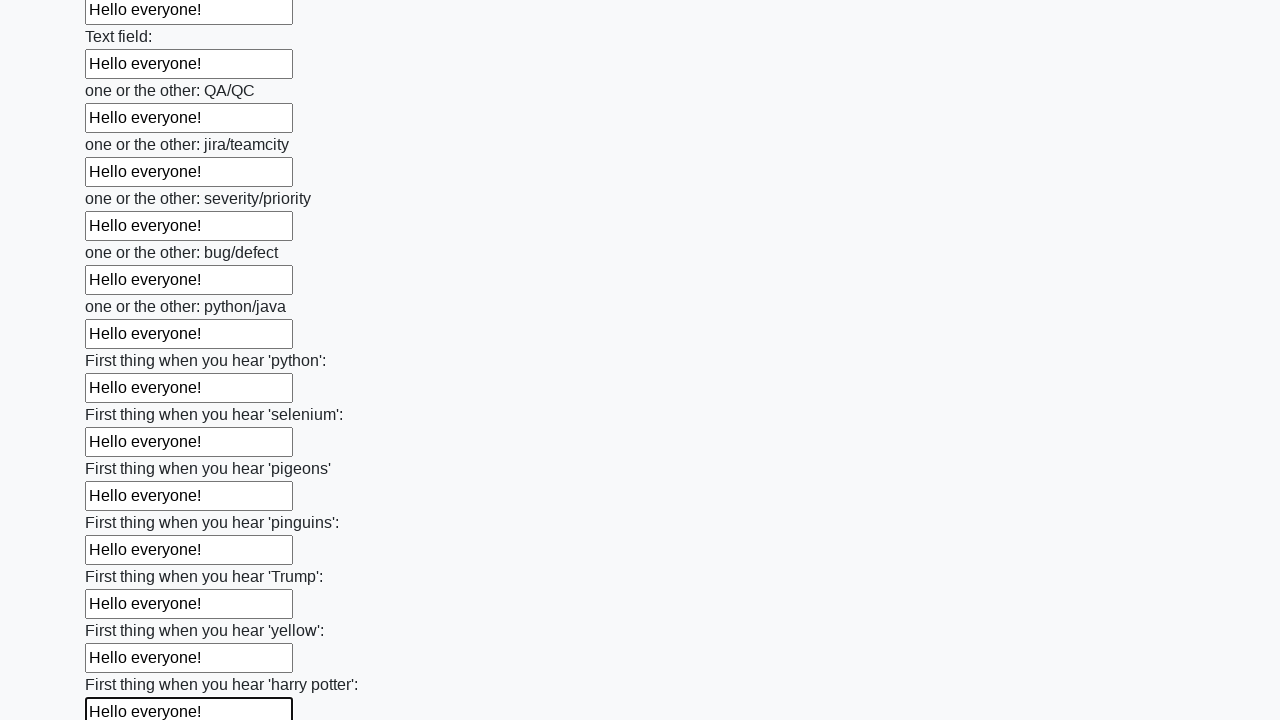

Filled input field with 'Hello everyone!' on input >> nth=99
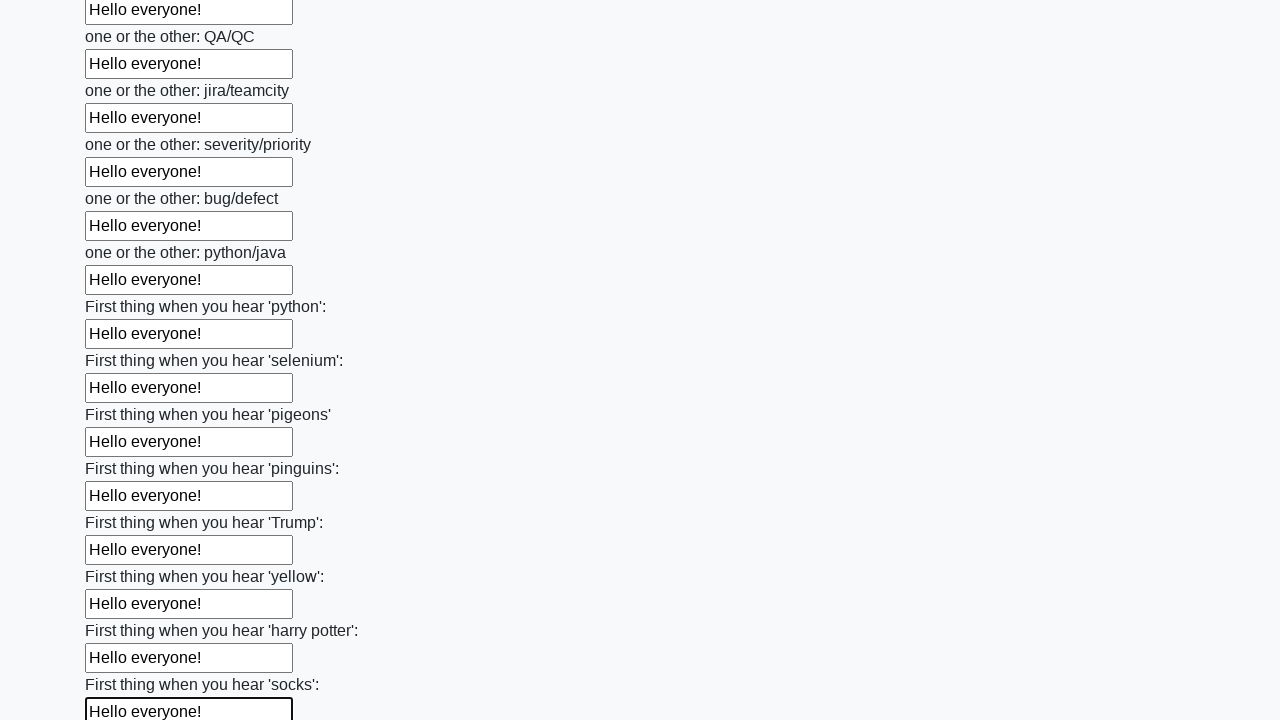

Clicked submit button to submit the form at (123, 611) on button.btn
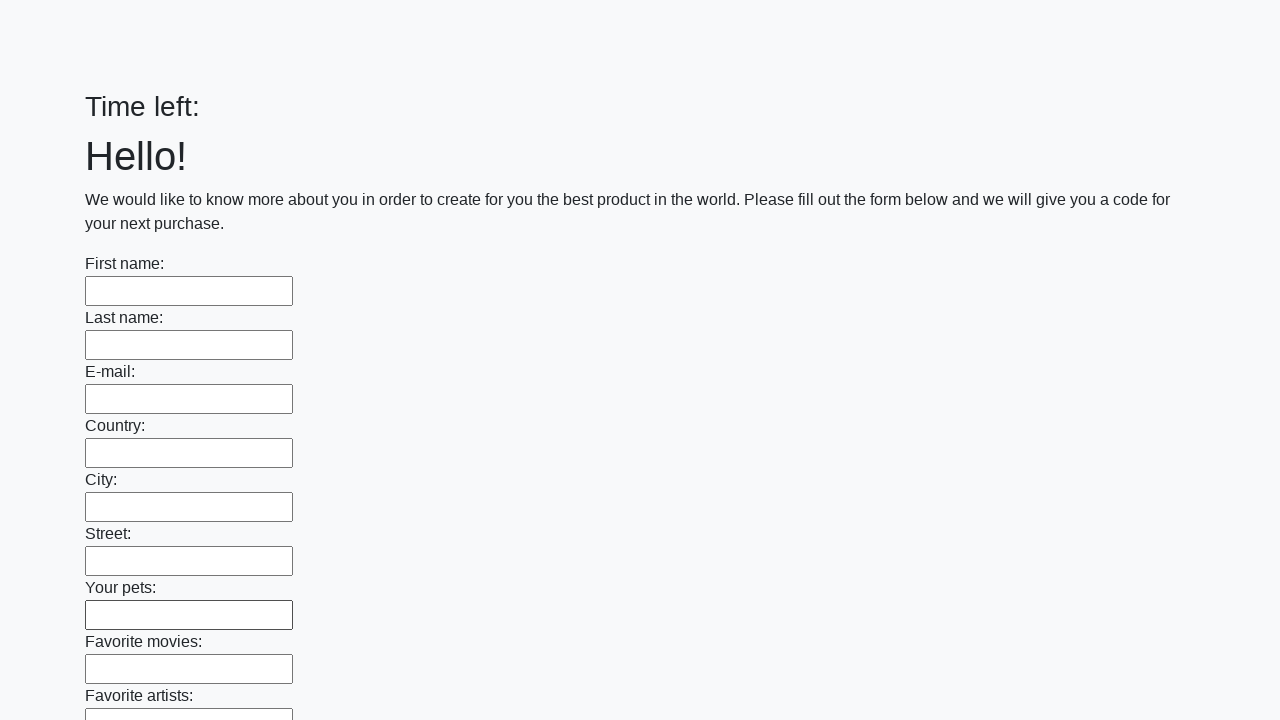

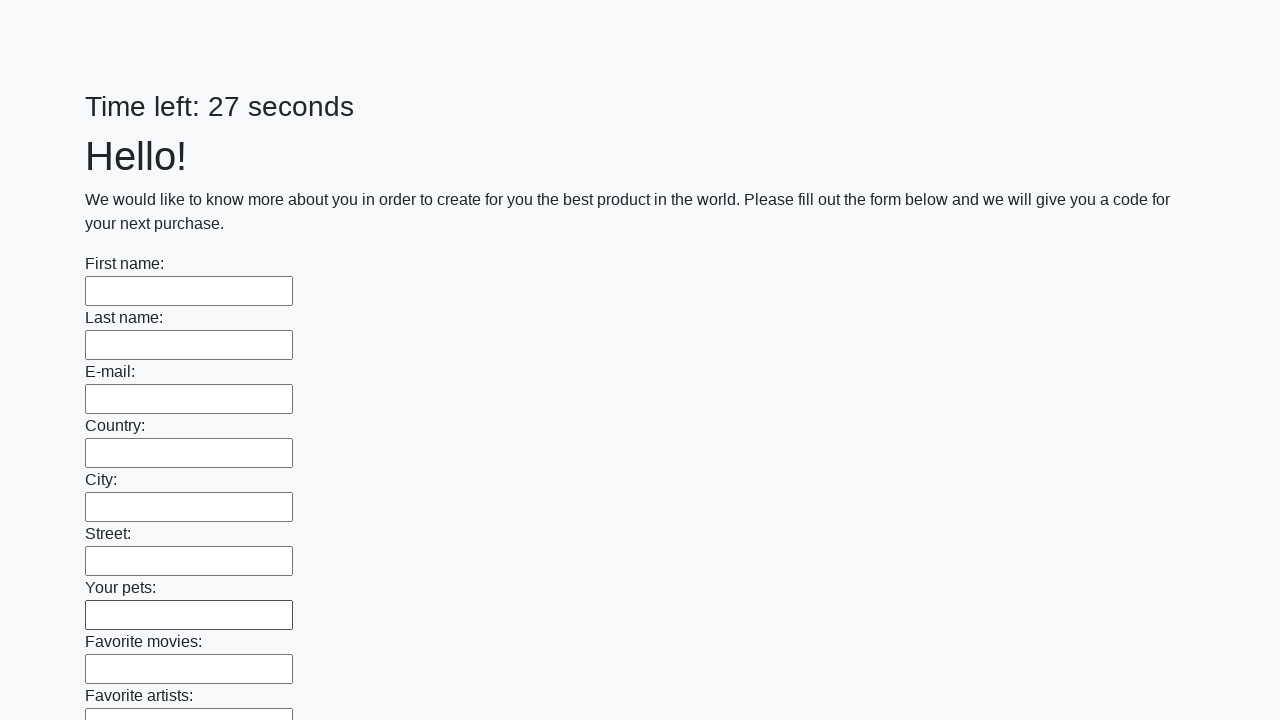